Tests horizontal slider functionality by dragging the slider handle until it reaches a specific value

Starting URL: https://rangeslider.js.org/

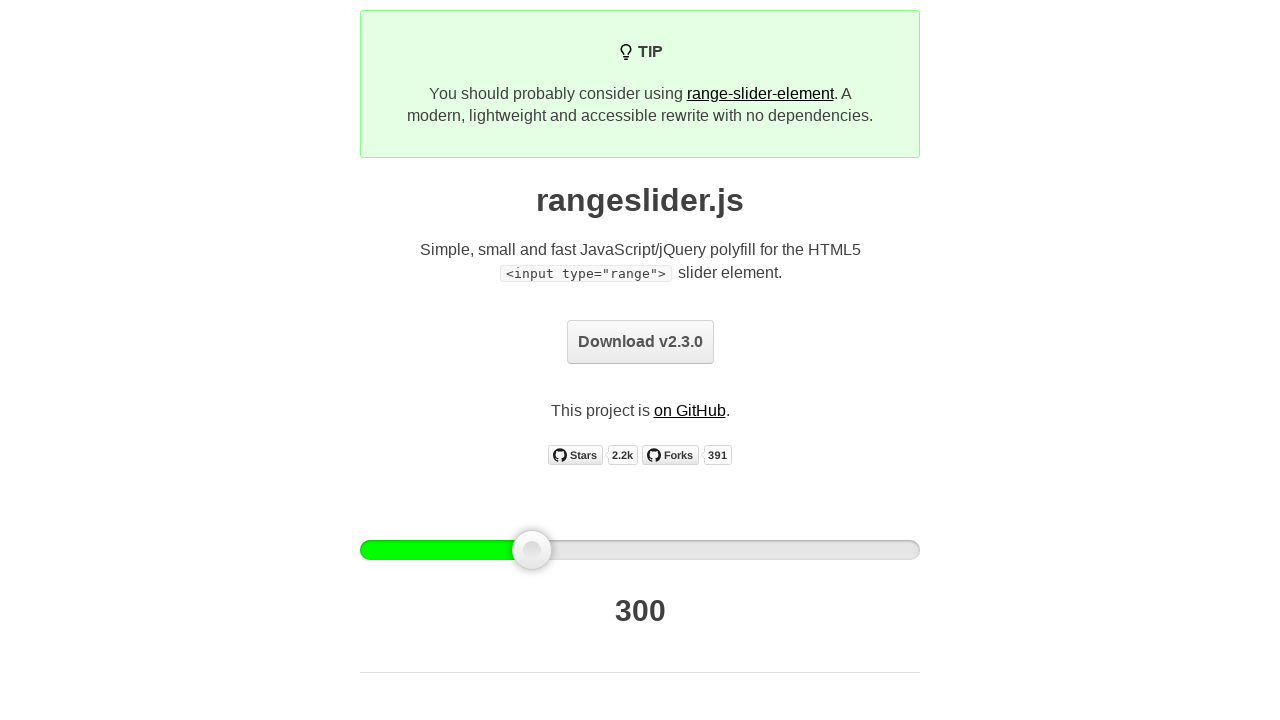

Waited for slider handle to be visible
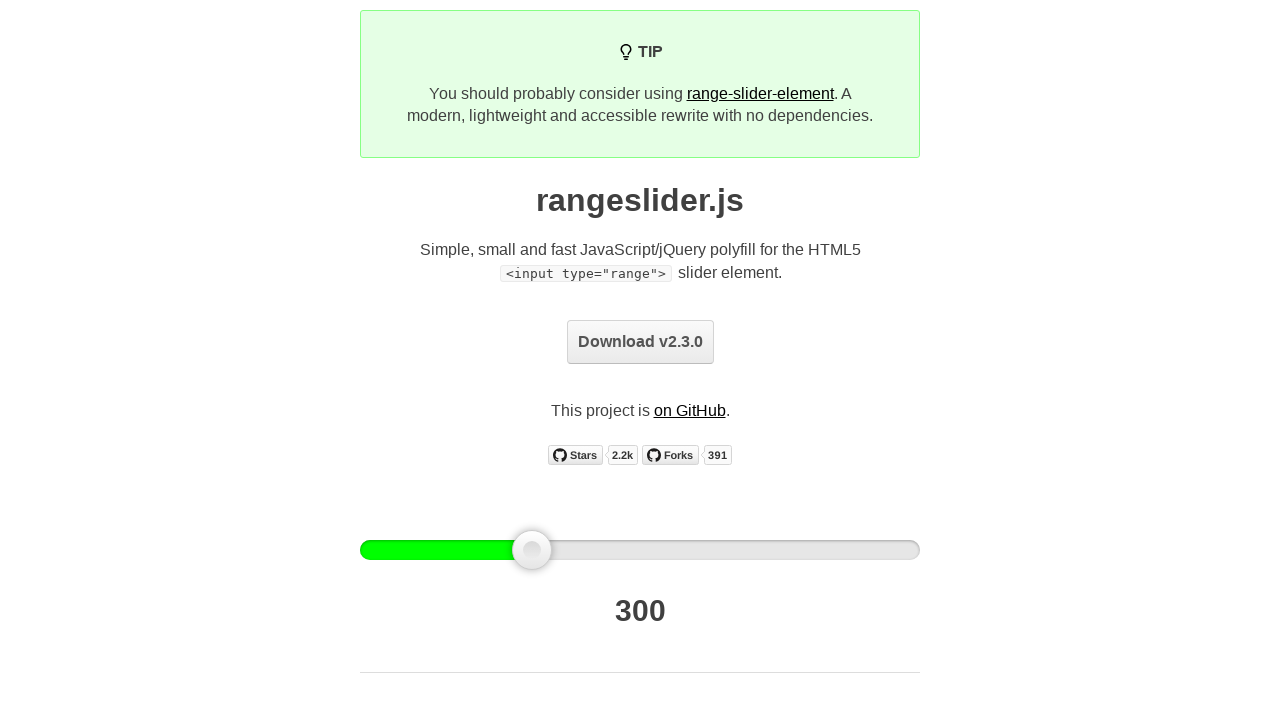

Located slider handle and output display elements
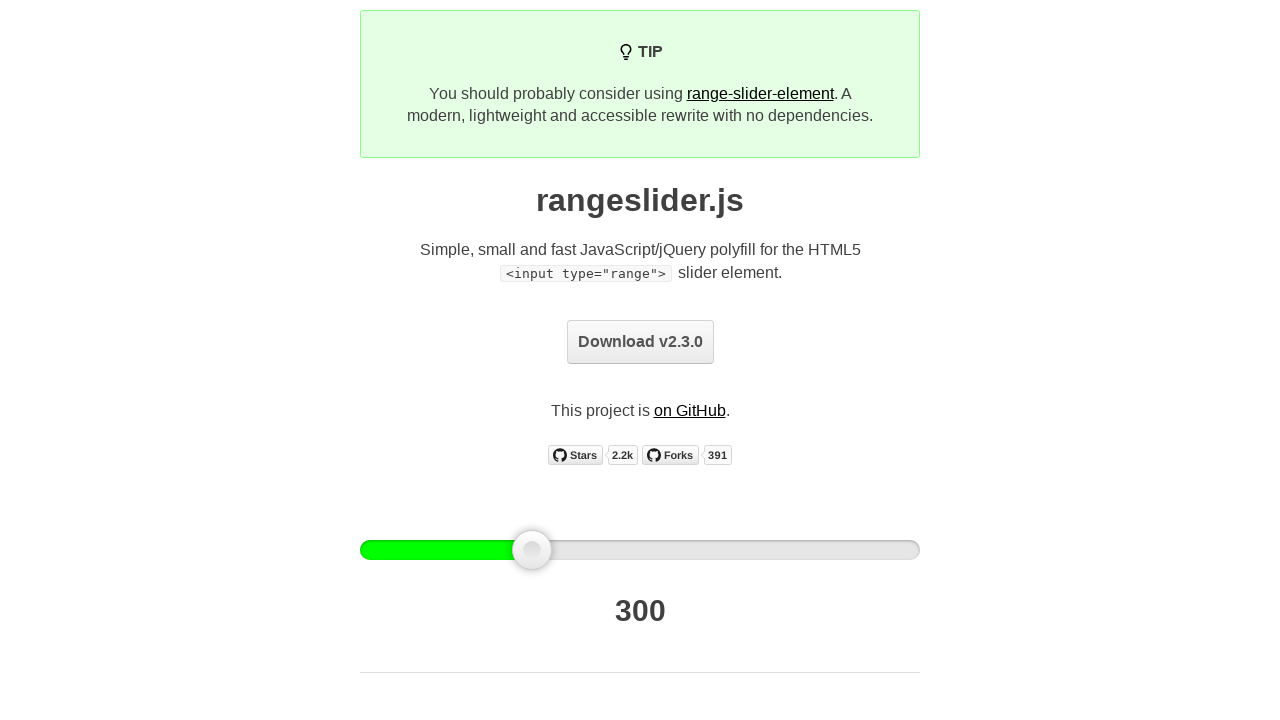

Retrieved current slider value: 300
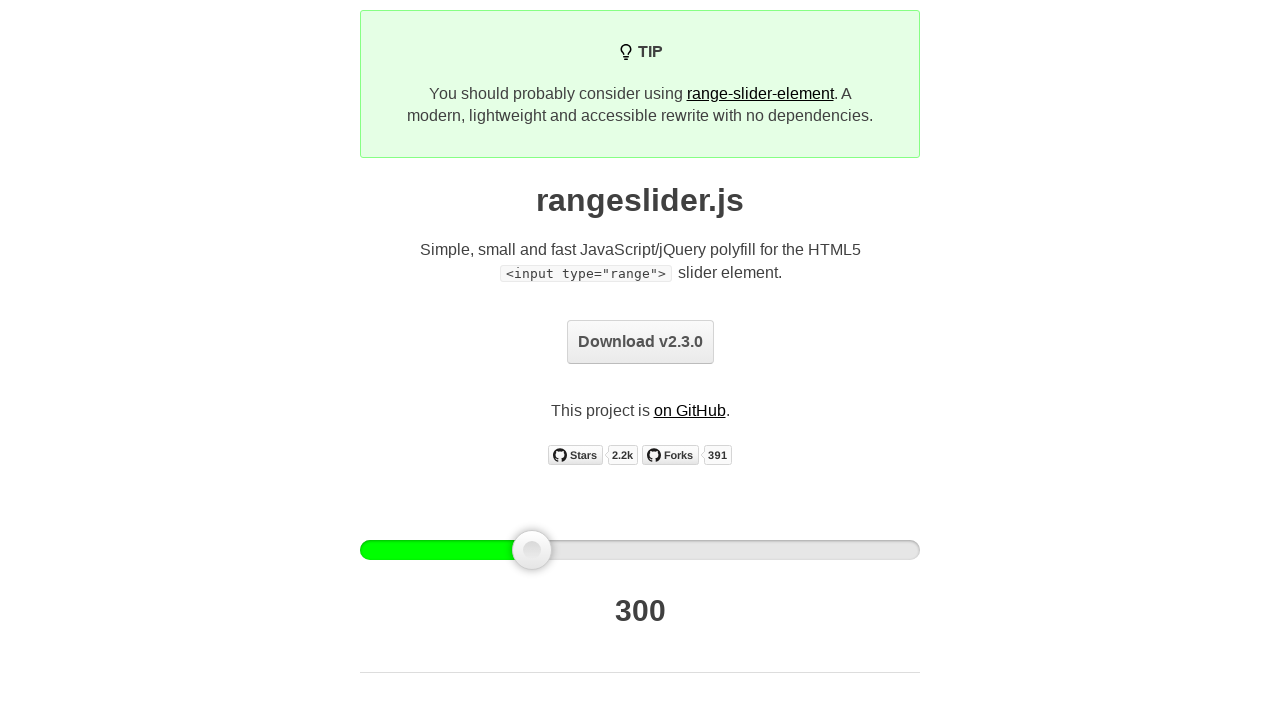

Retrieved slider handle bounding box
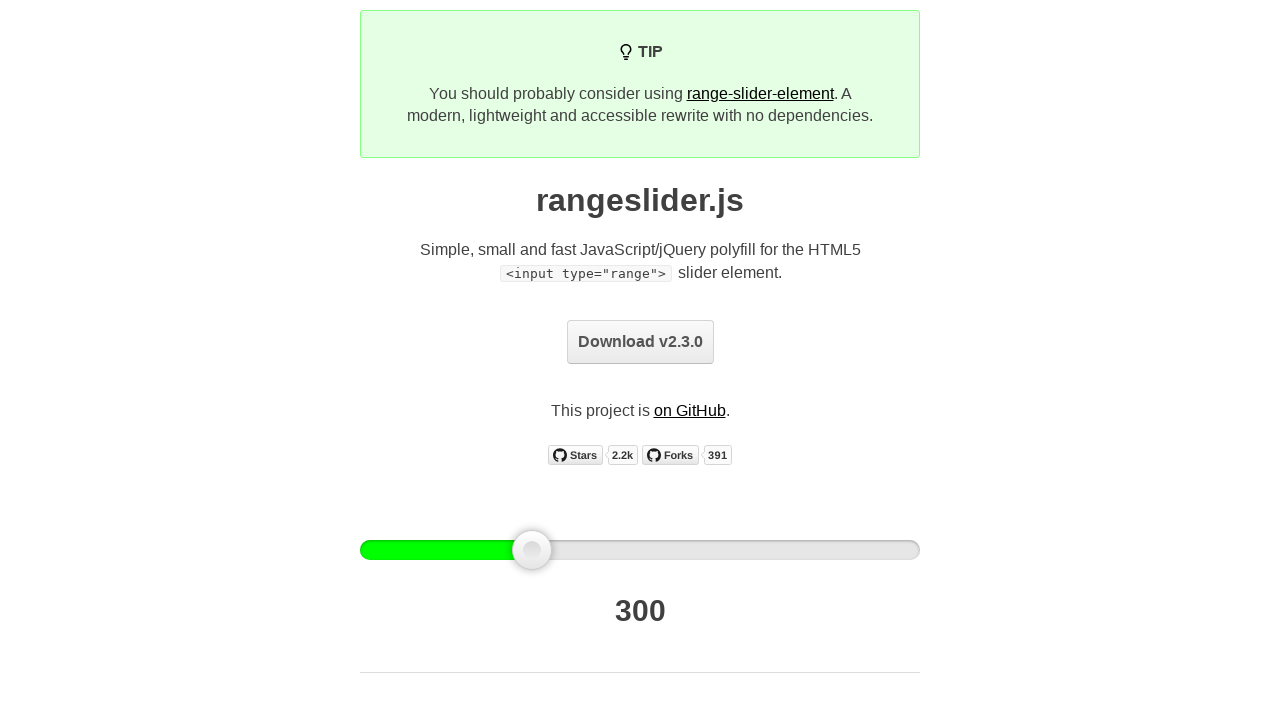

Moved mouse to slider handle center at (532, 550)
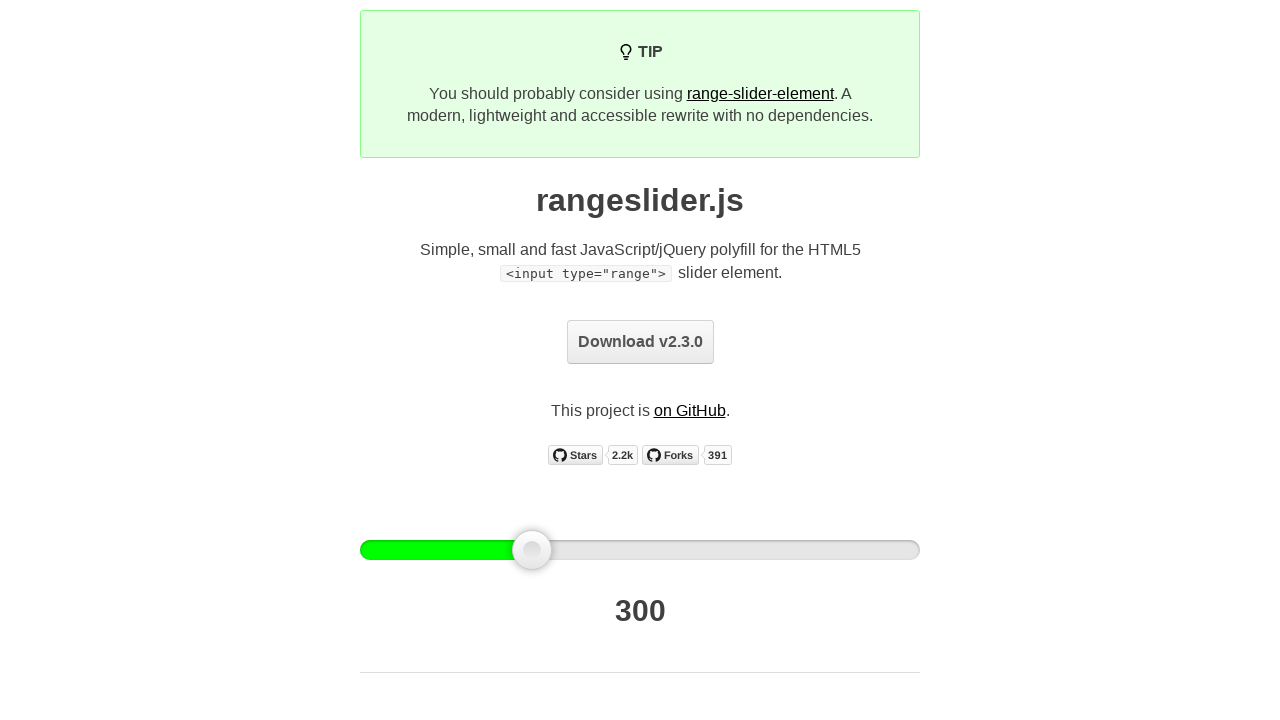

Pressed mouse button down on slider handle at (532, 550)
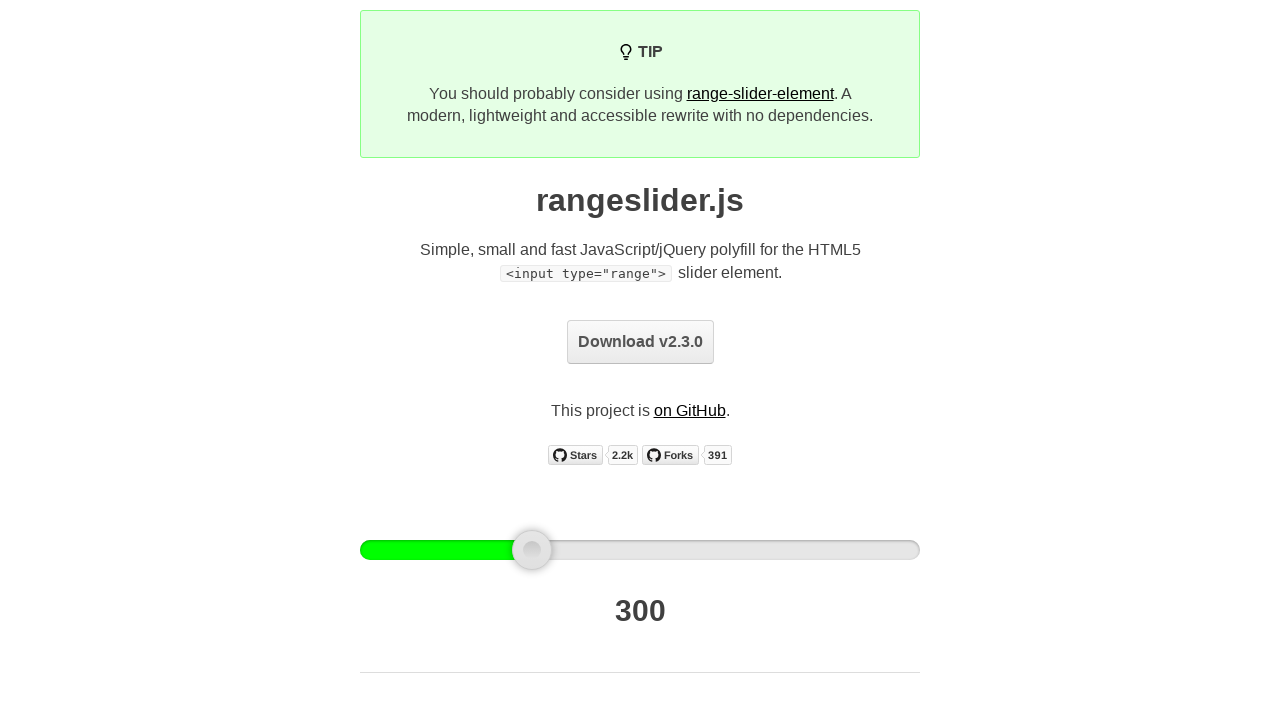

Dragged slider handle 10 pixels to the right at (542, 550)
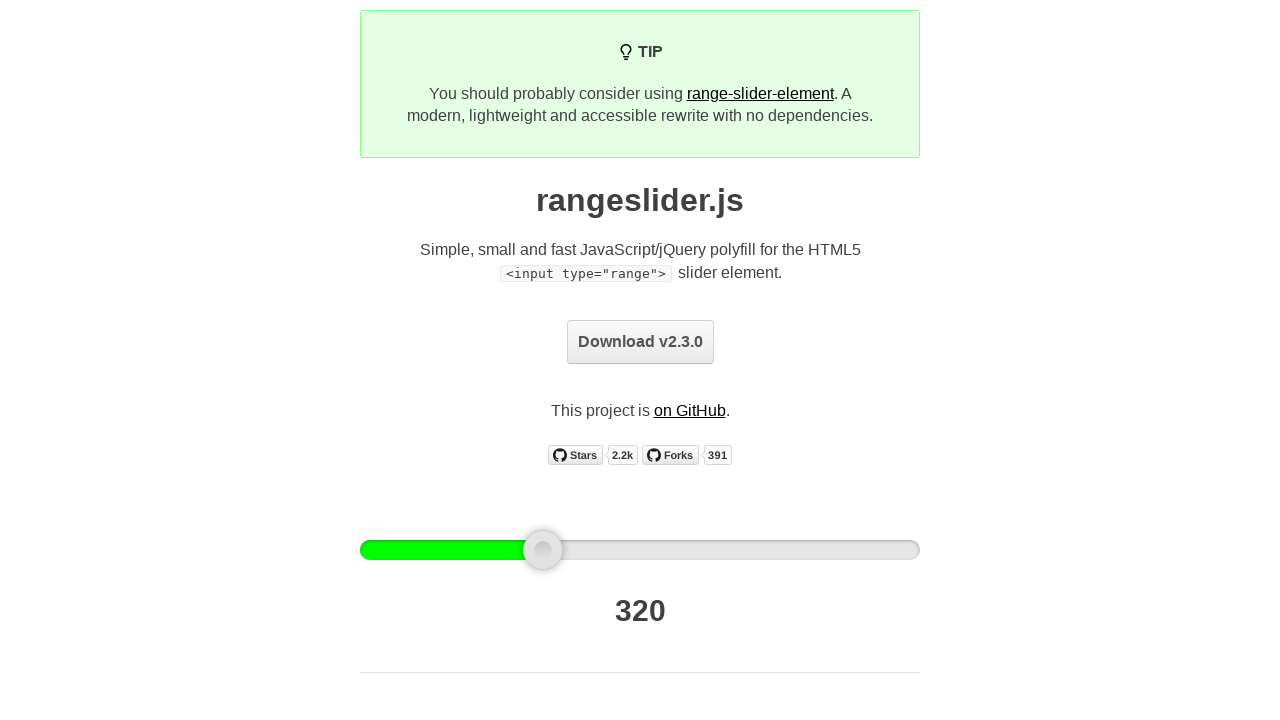

Released mouse button to complete drag at (542, 550)
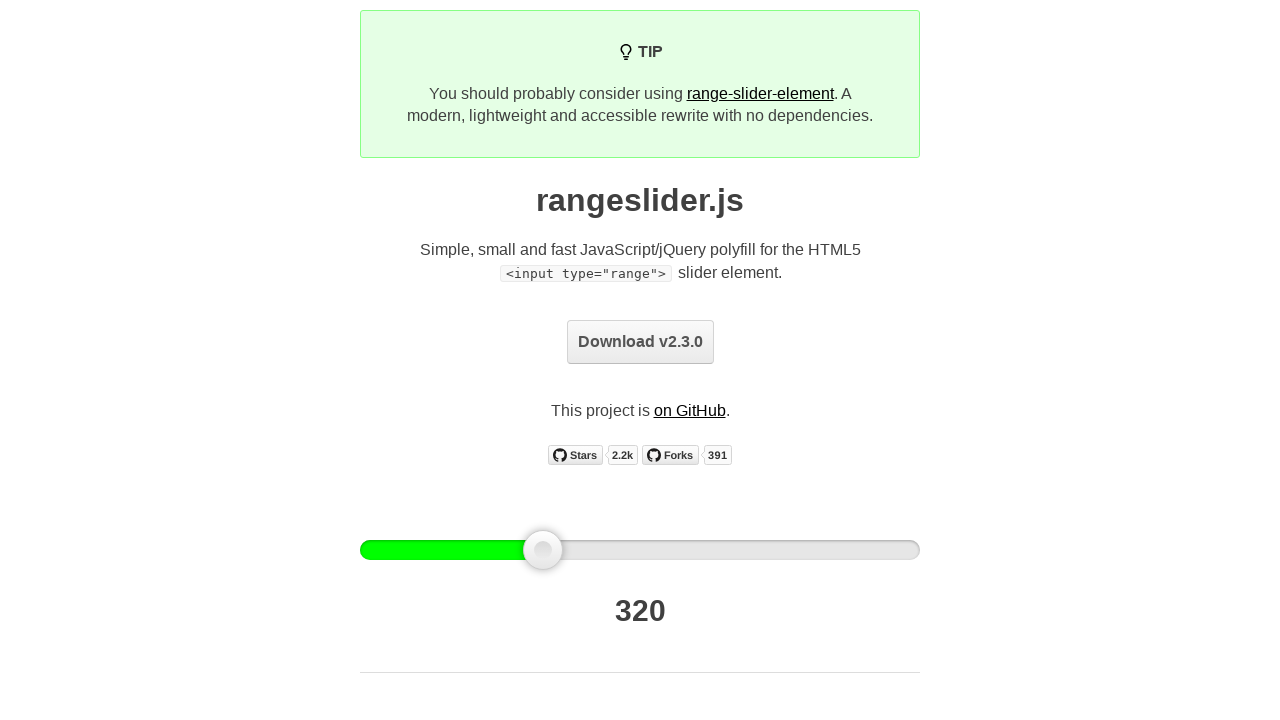

Retrieved current slider value: 320
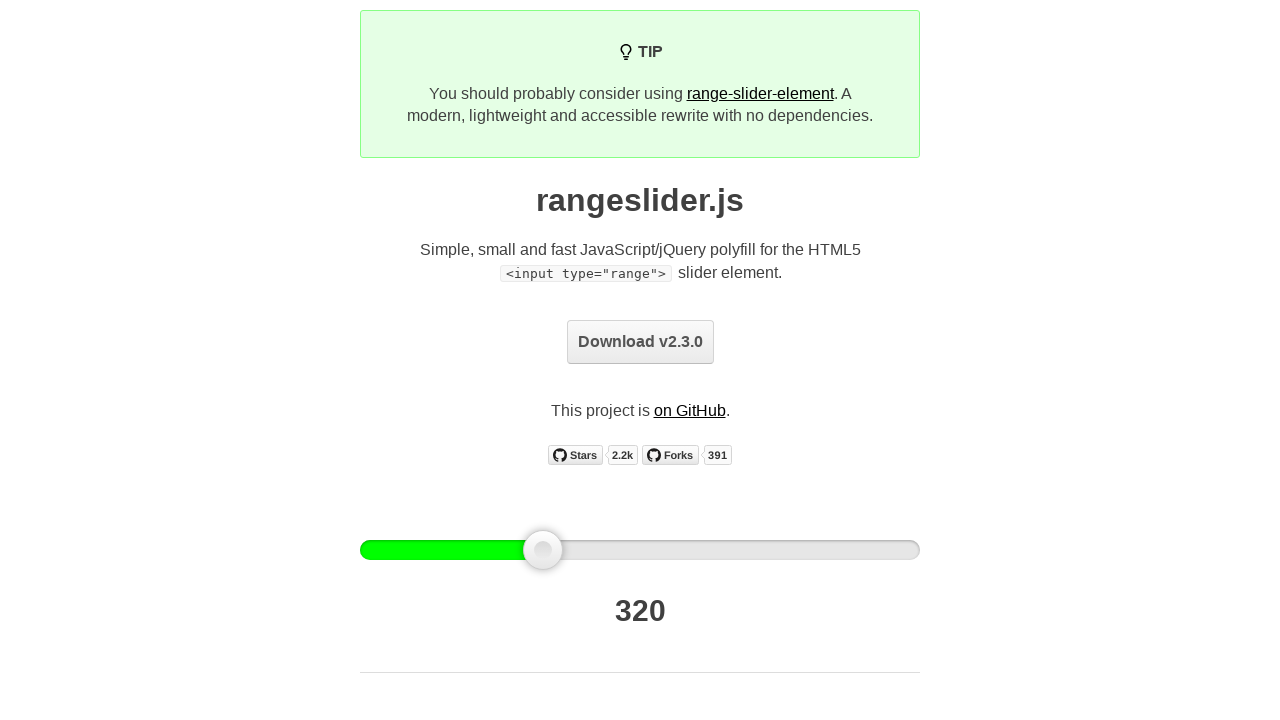

Retrieved slider handle bounding box
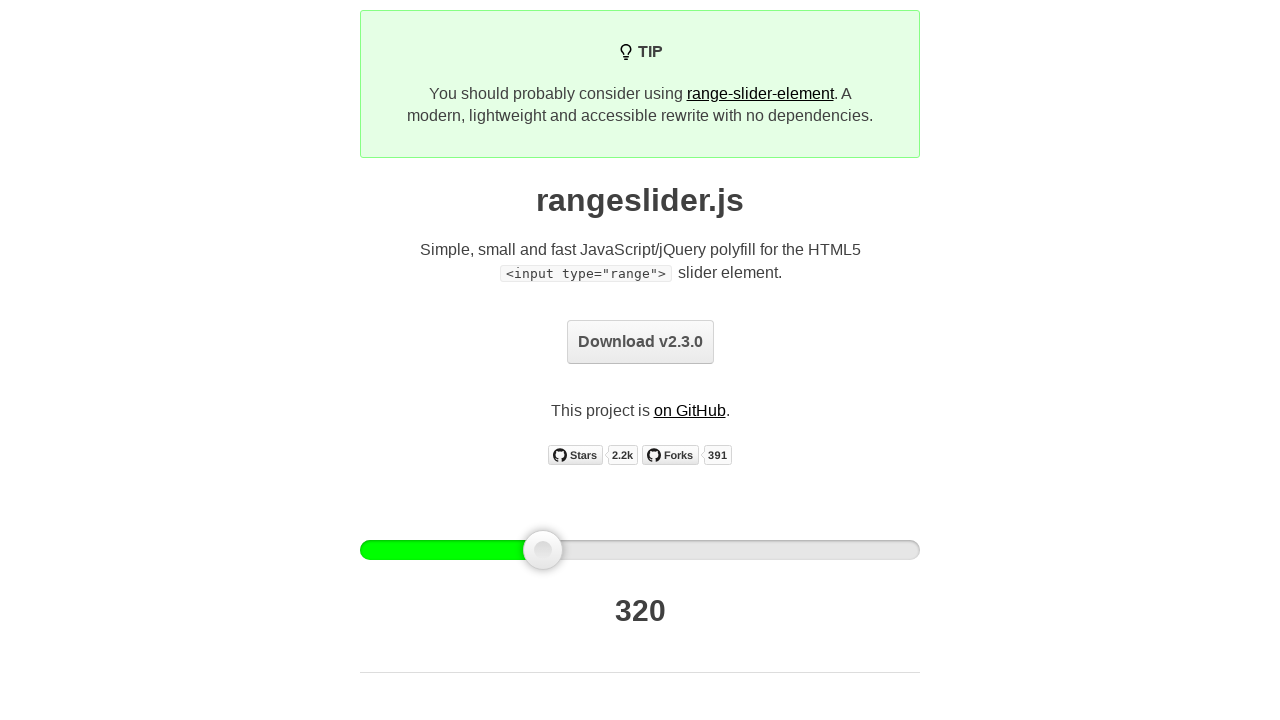

Moved mouse to slider handle center at (543, 550)
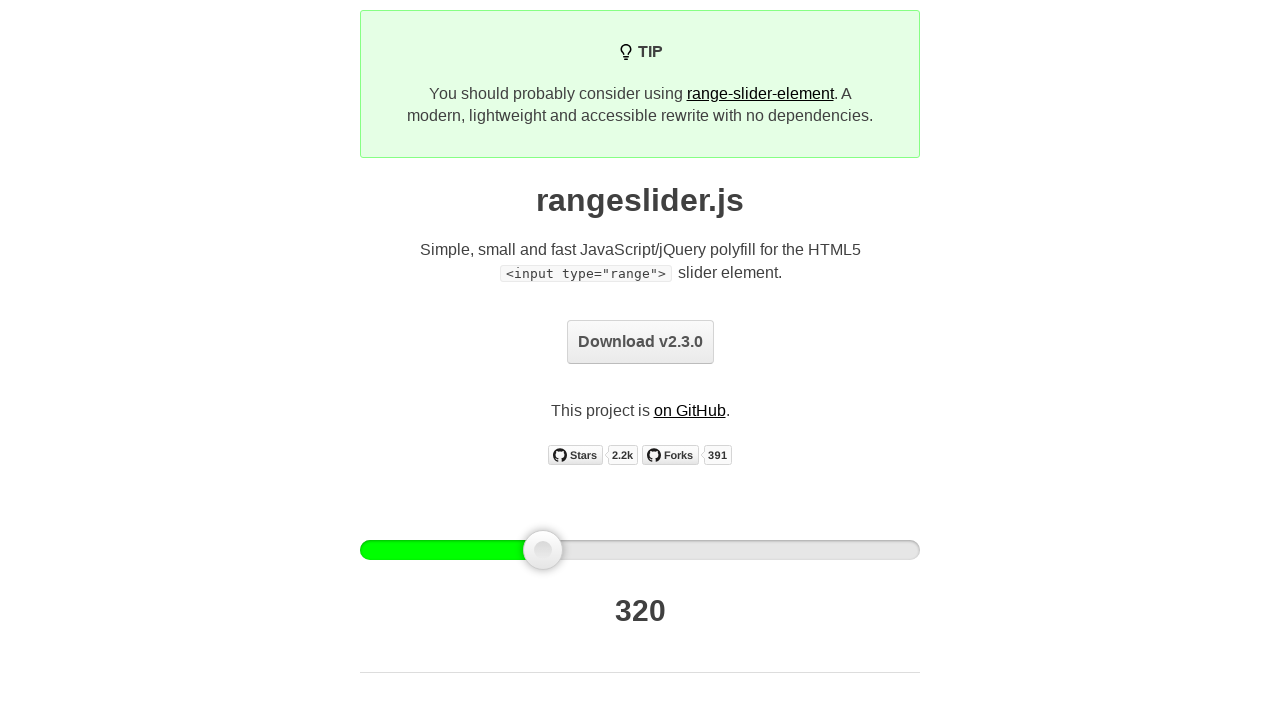

Pressed mouse button down on slider handle at (543, 550)
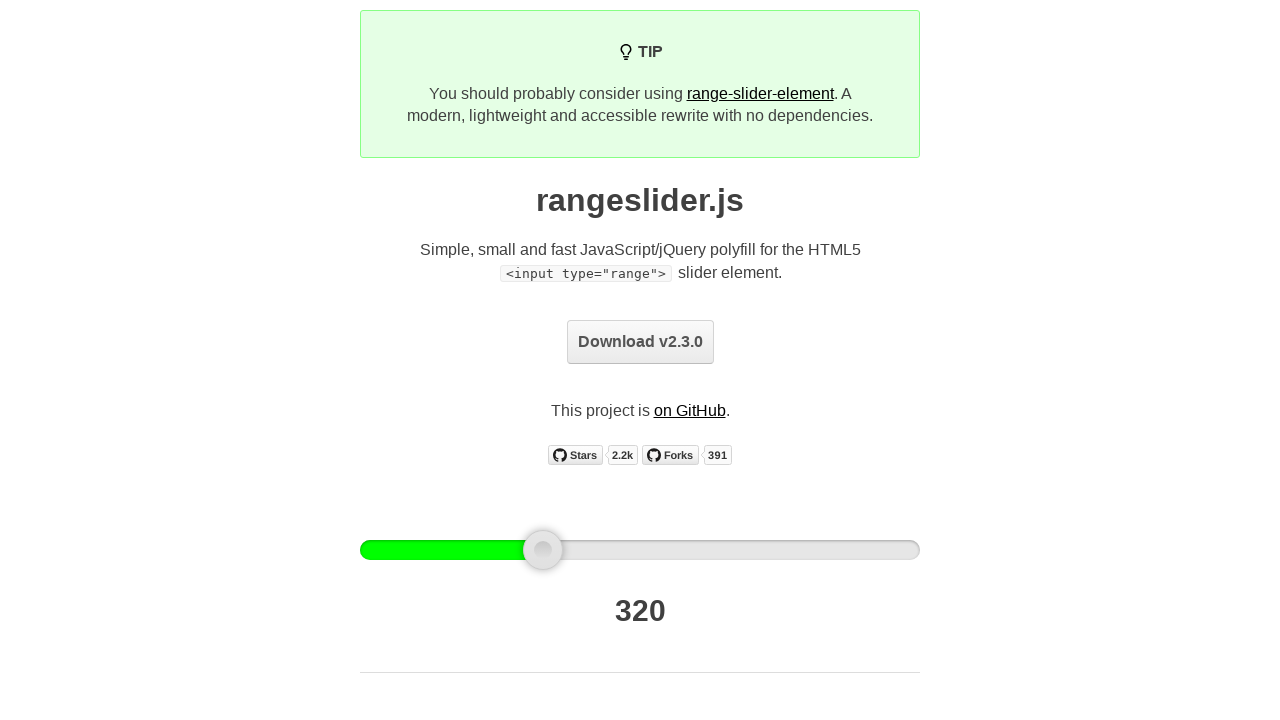

Dragged slider handle 10 pixels to the right at (553, 550)
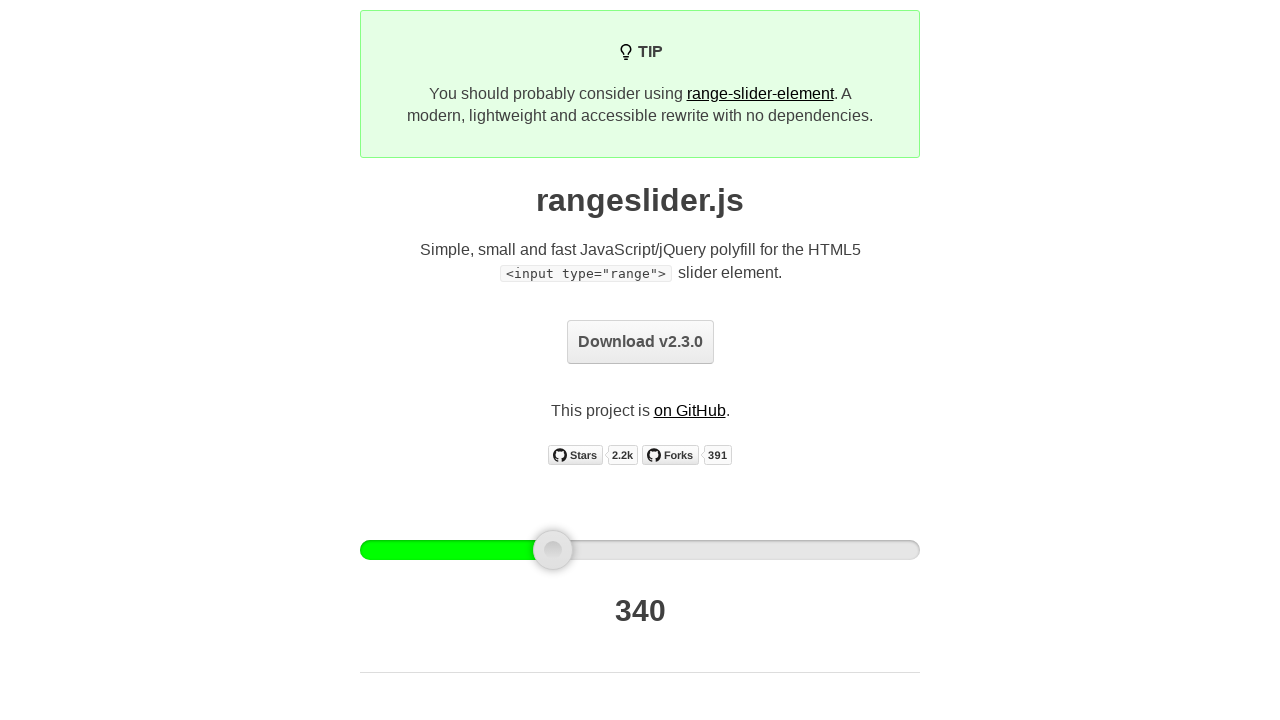

Released mouse button to complete drag at (553, 550)
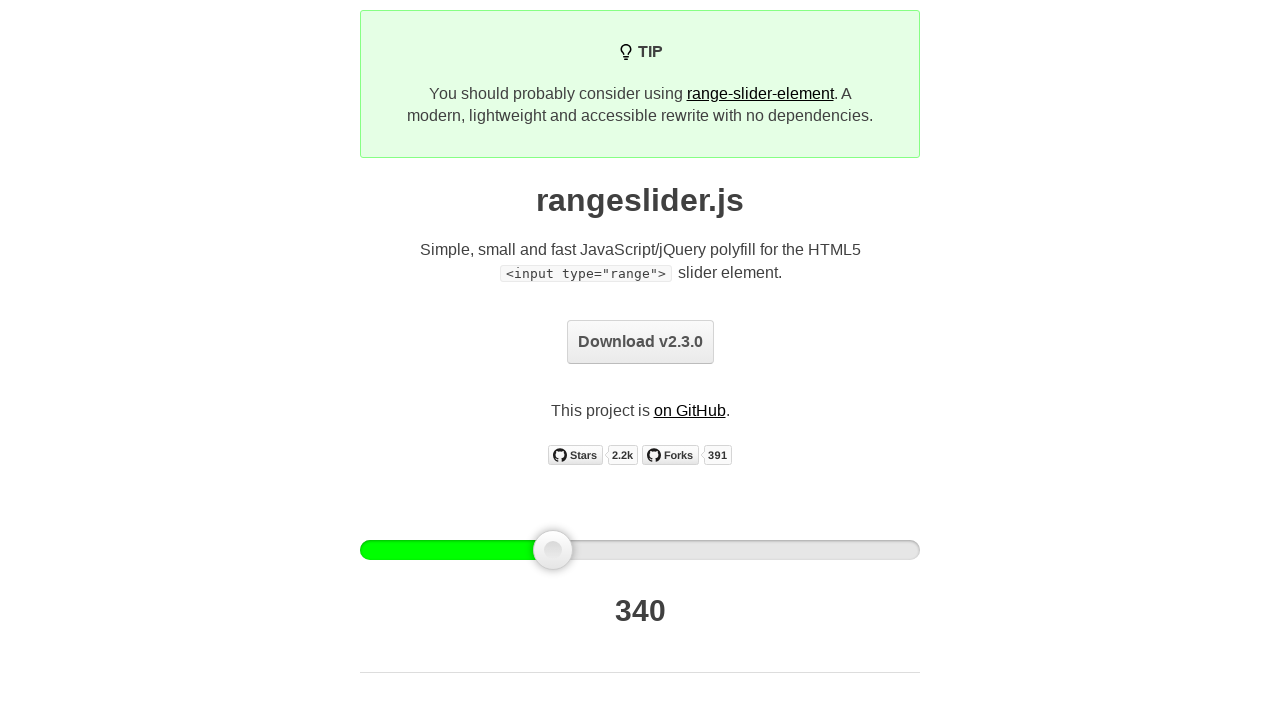

Retrieved current slider value: 340
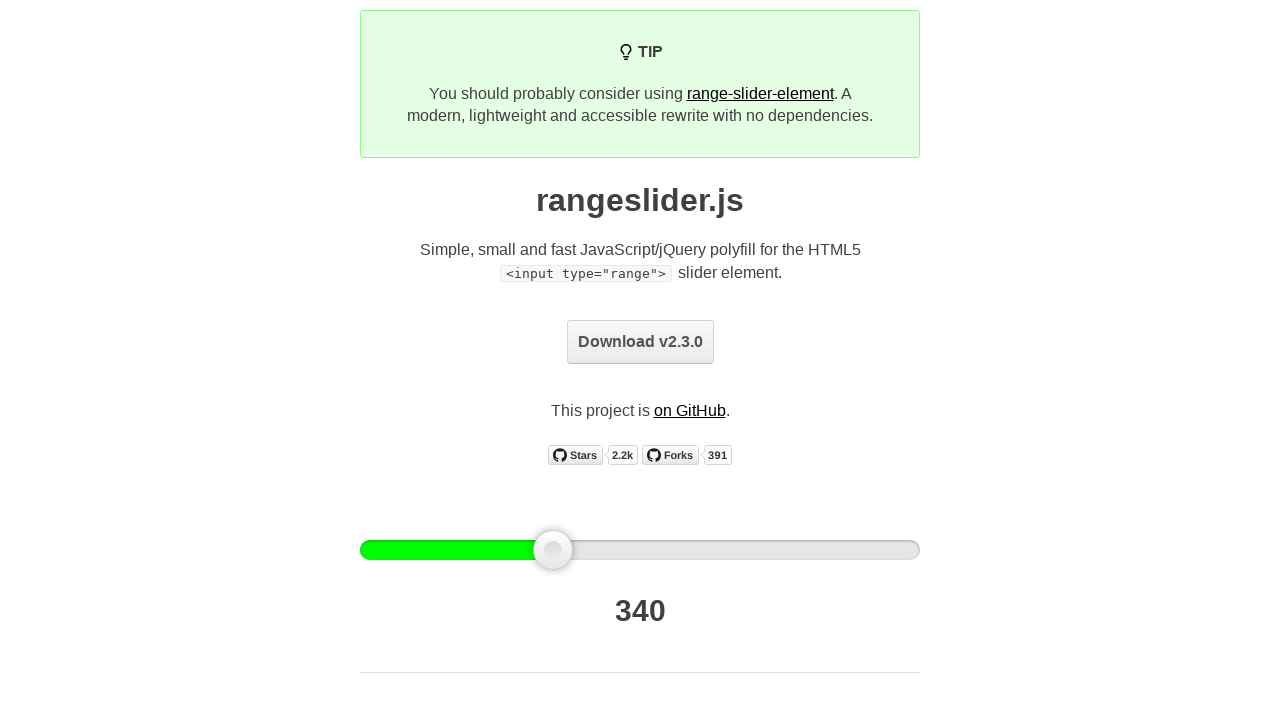

Retrieved slider handle bounding box
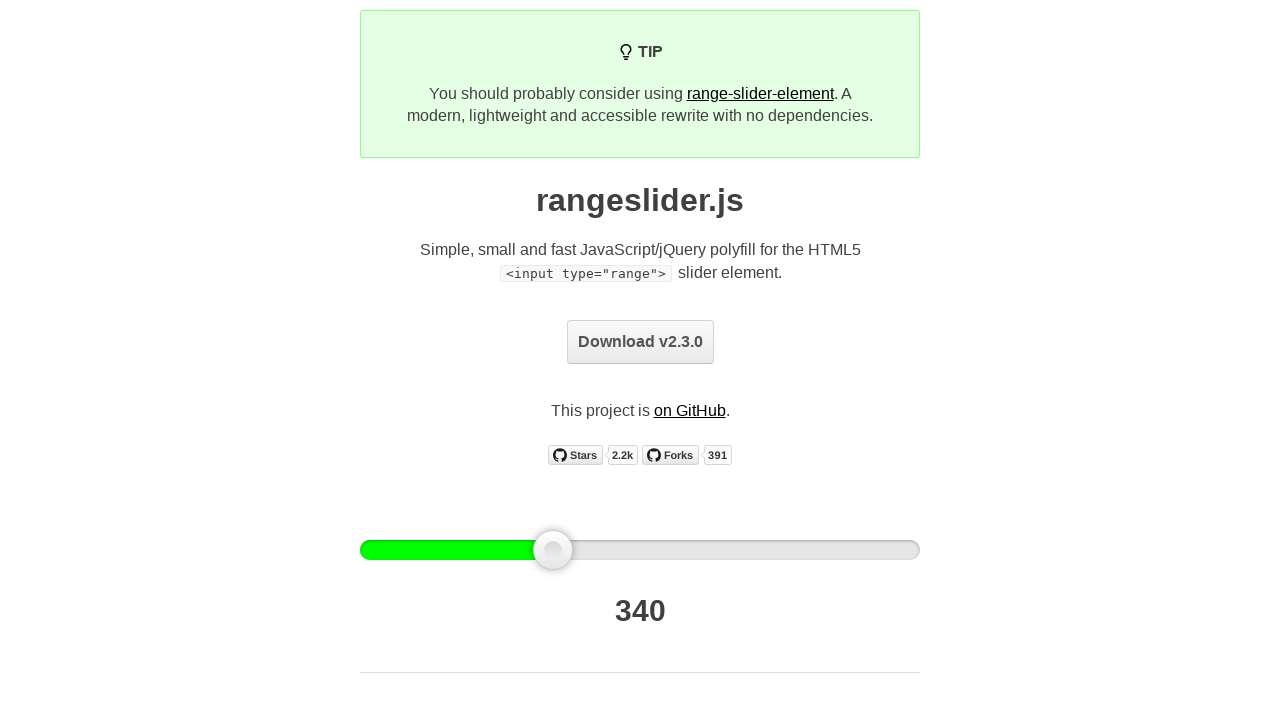

Moved mouse to slider handle center at (553, 550)
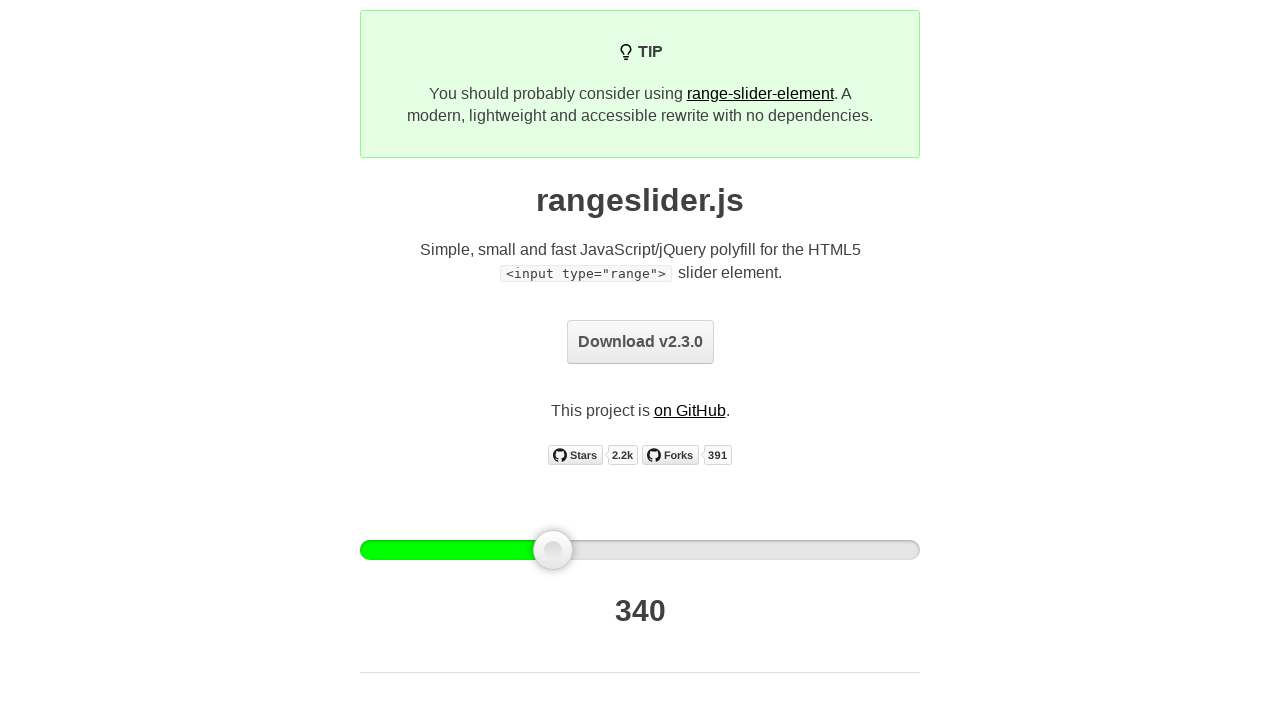

Pressed mouse button down on slider handle at (553, 550)
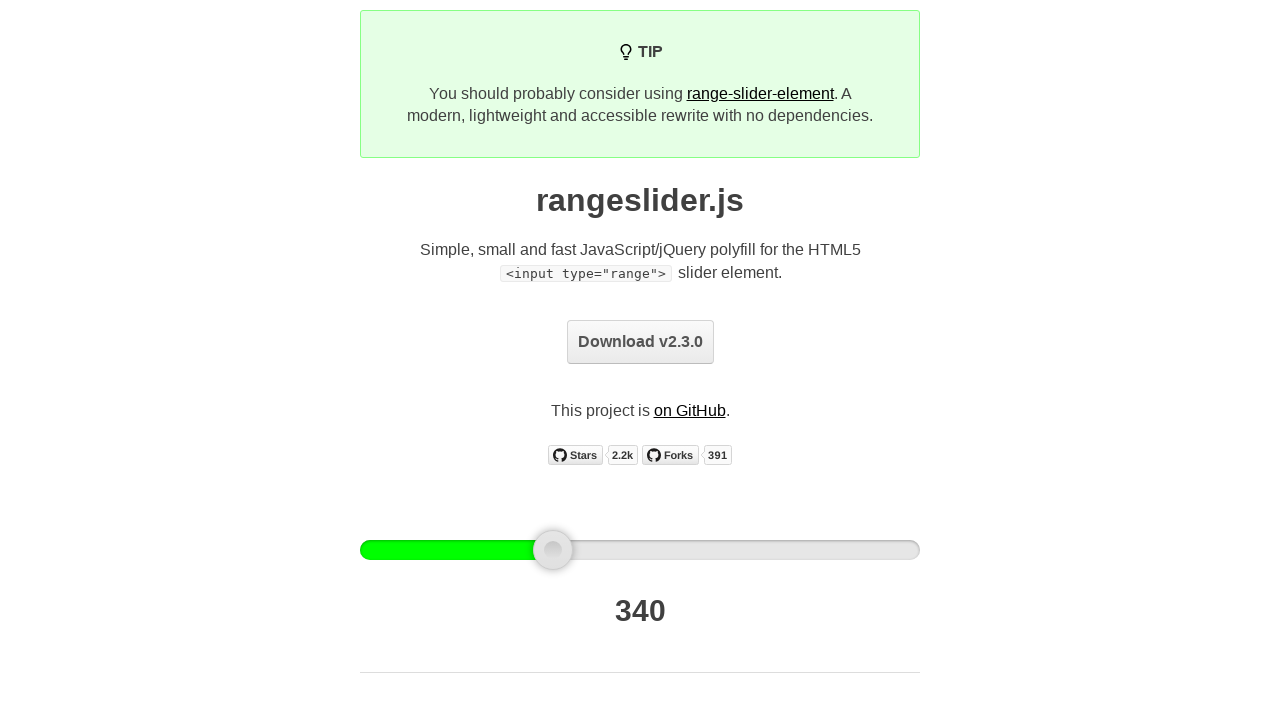

Dragged slider handle 10 pixels to the right at (563, 550)
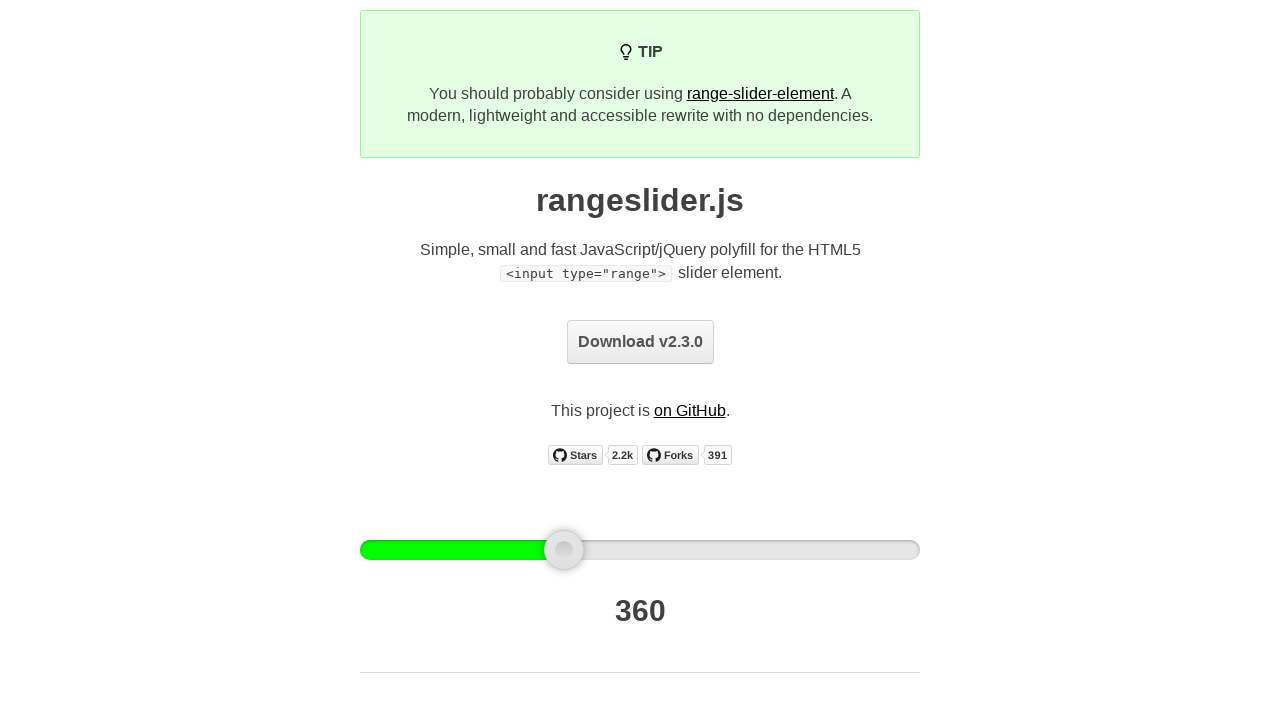

Released mouse button to complete drag at (563, 550)
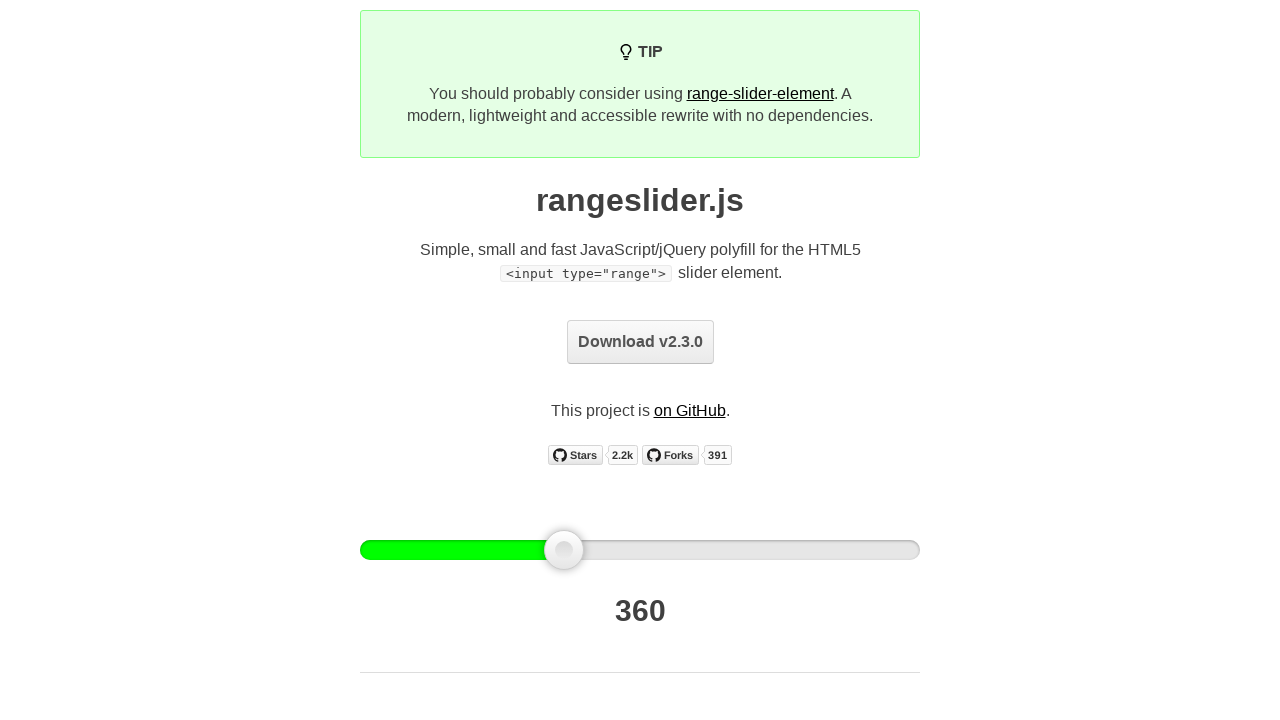

Retrieved current slider value: 360
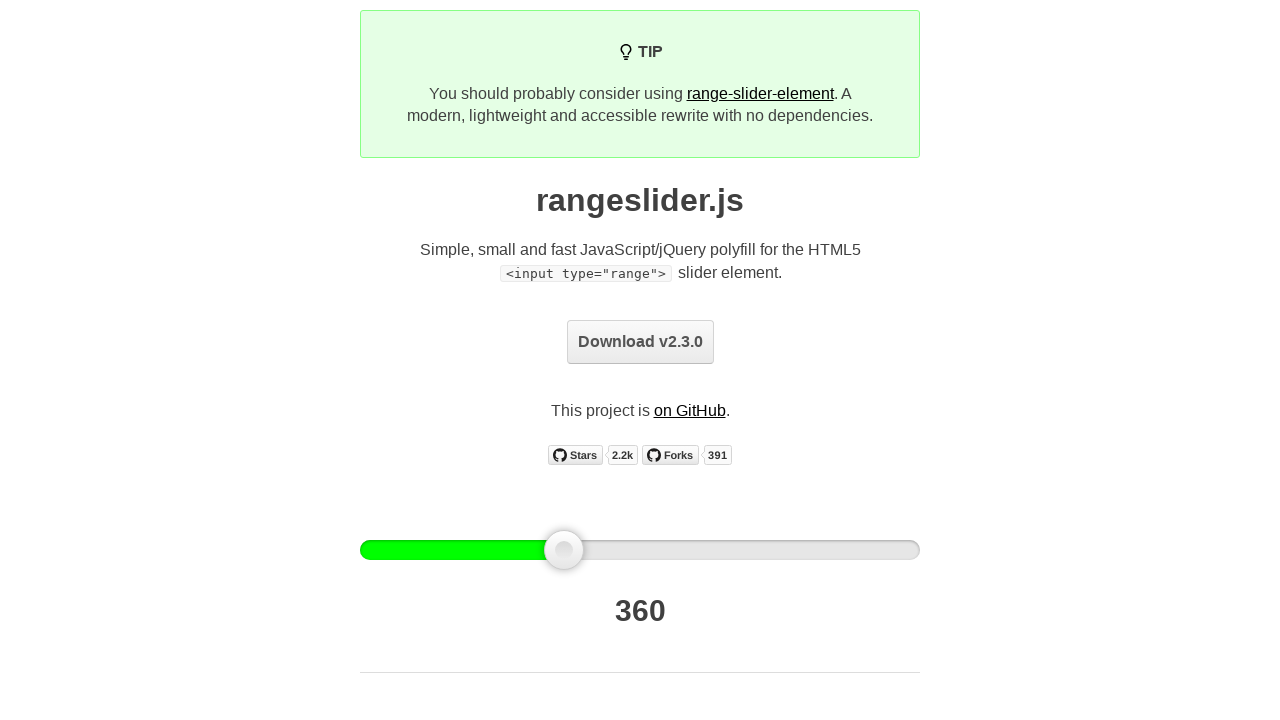

Retrieved slider handle bounding box
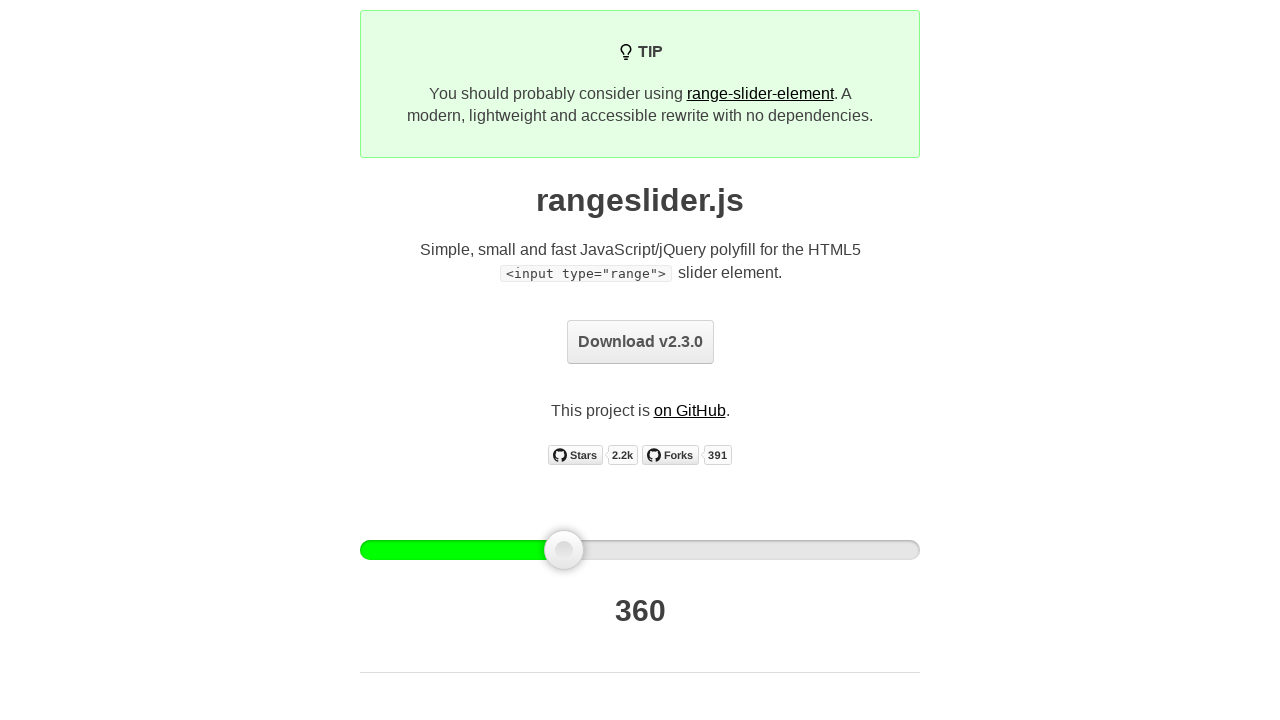

Moved mouse to slider handle center at (564, 550)
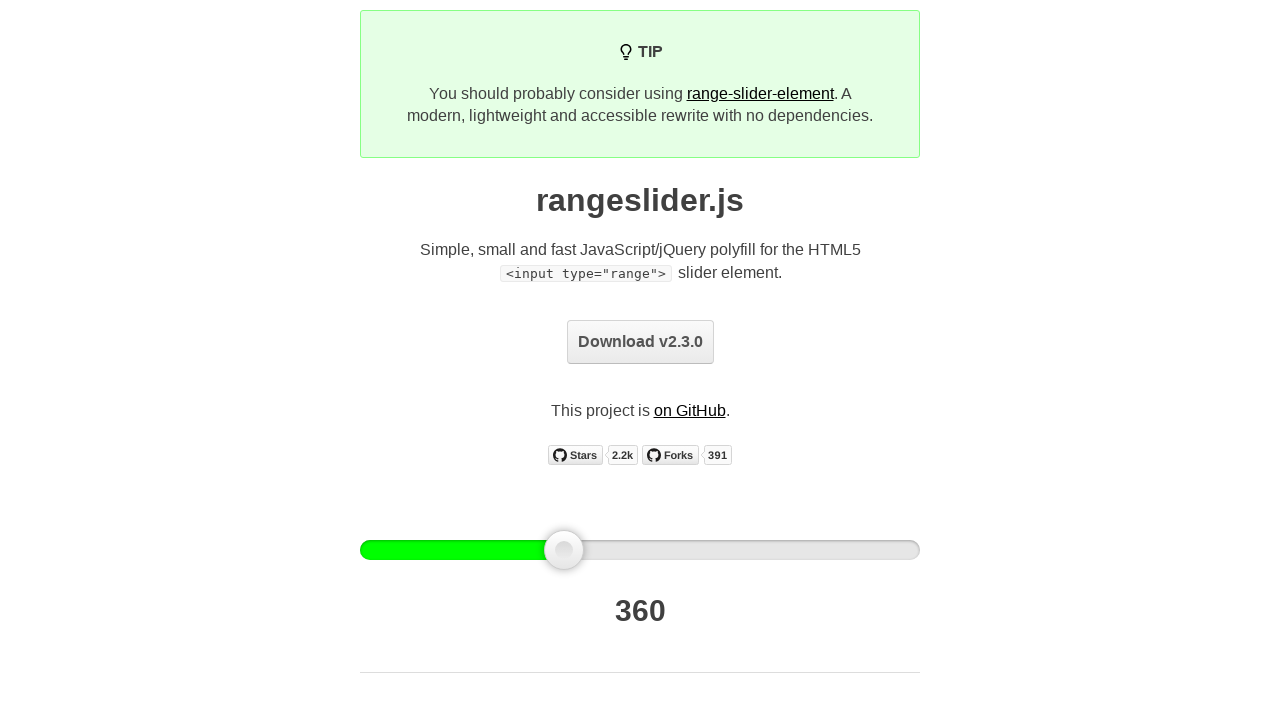

Pressed mouse button down on slider handle at (564, 550)
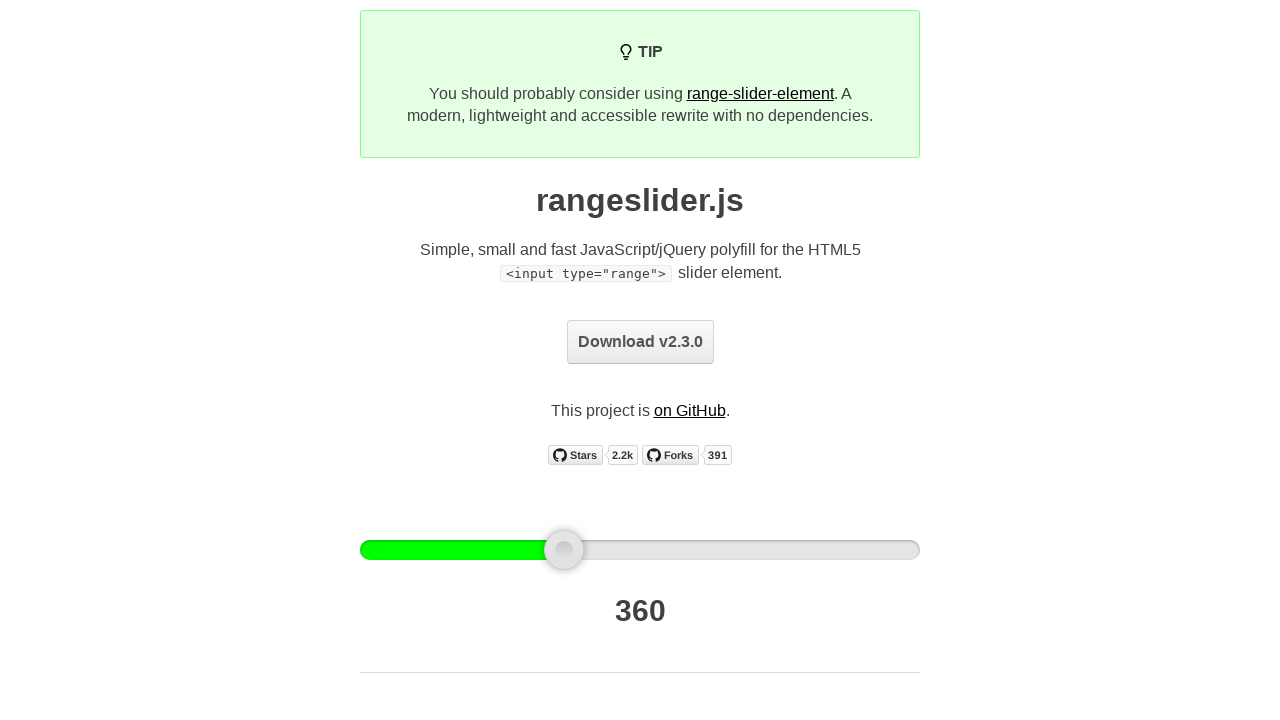

Dragged slider handle 10 pixels to the right at (574, 550)
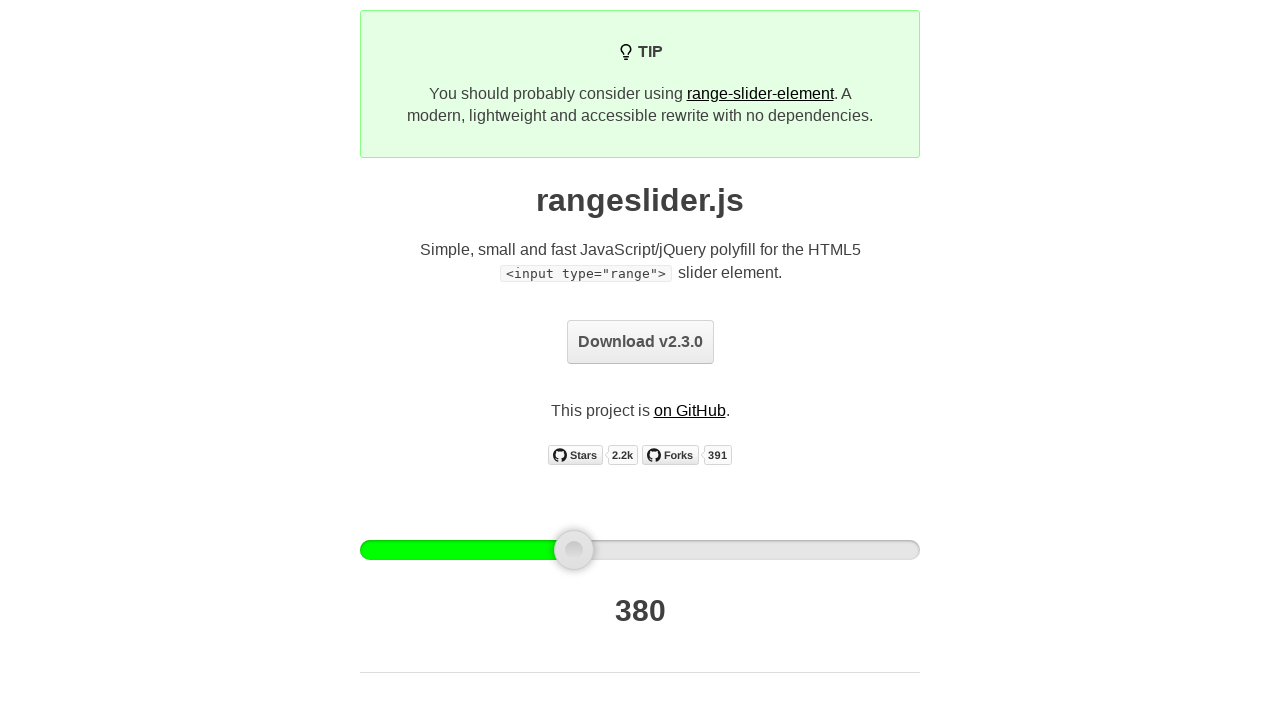

Released mouse button to complete drag at (574, 550)
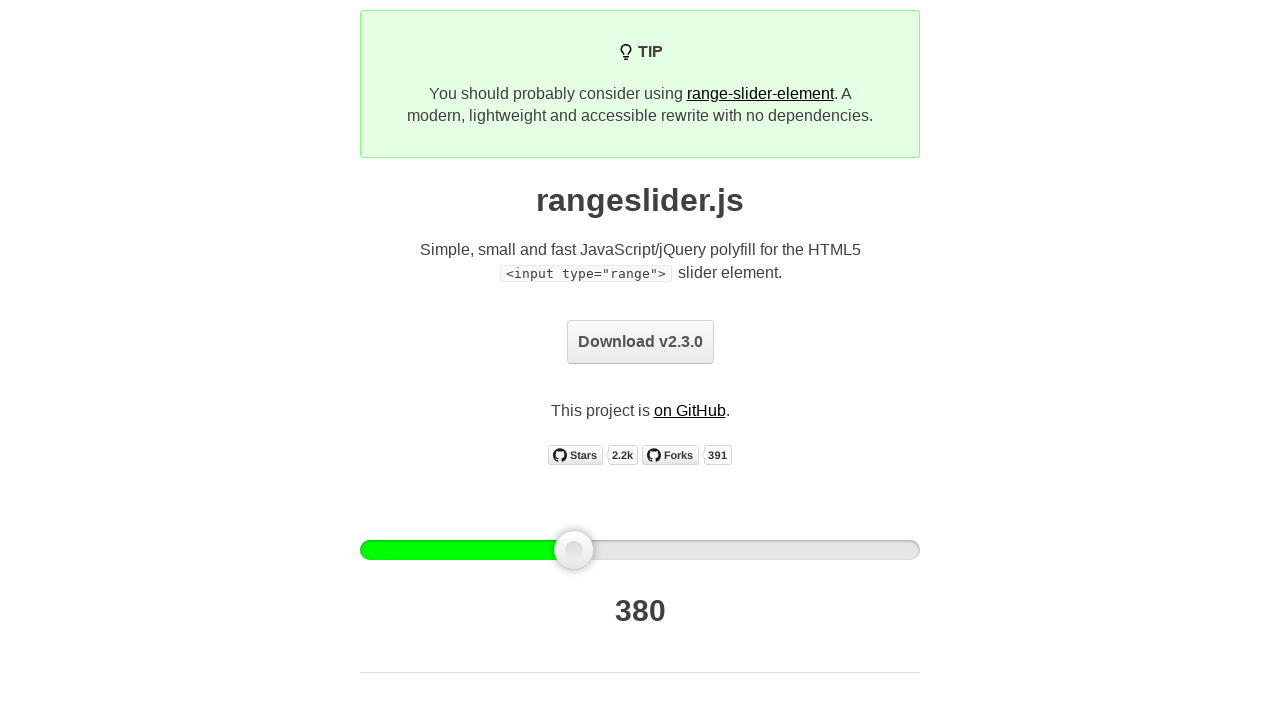

Retrieved current slider value: 380
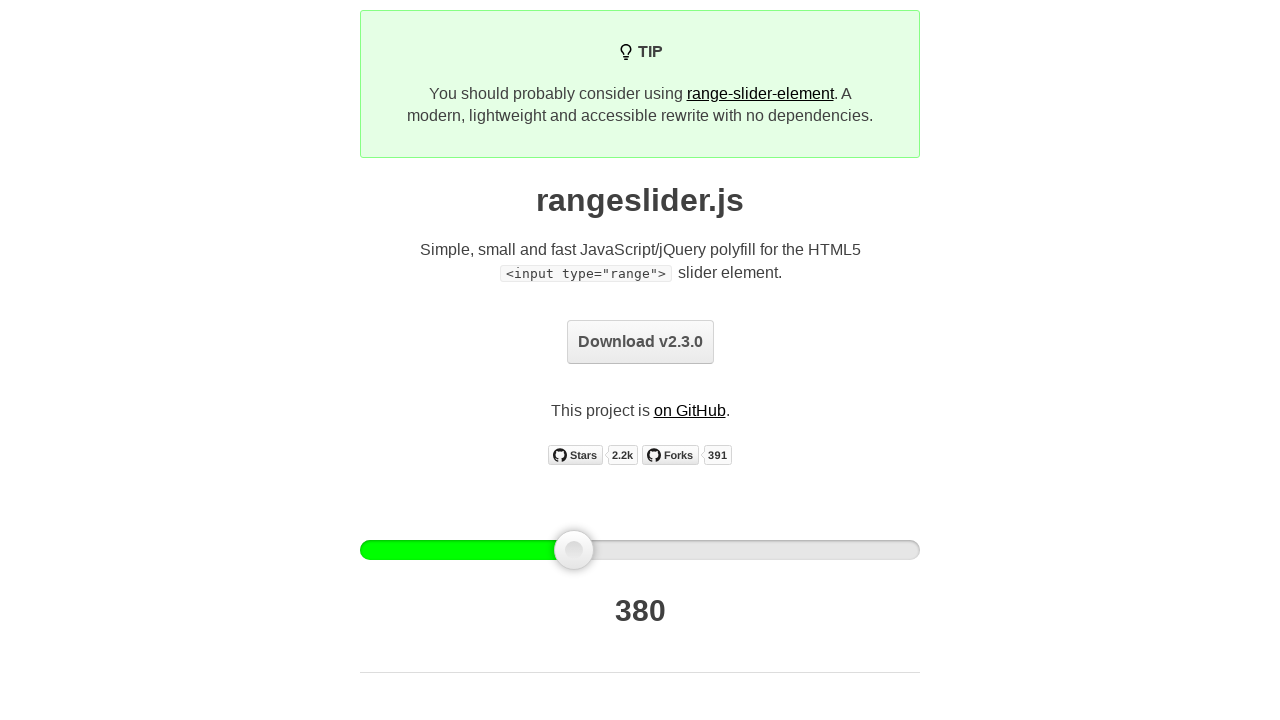

Retrieved slider handle bounding box
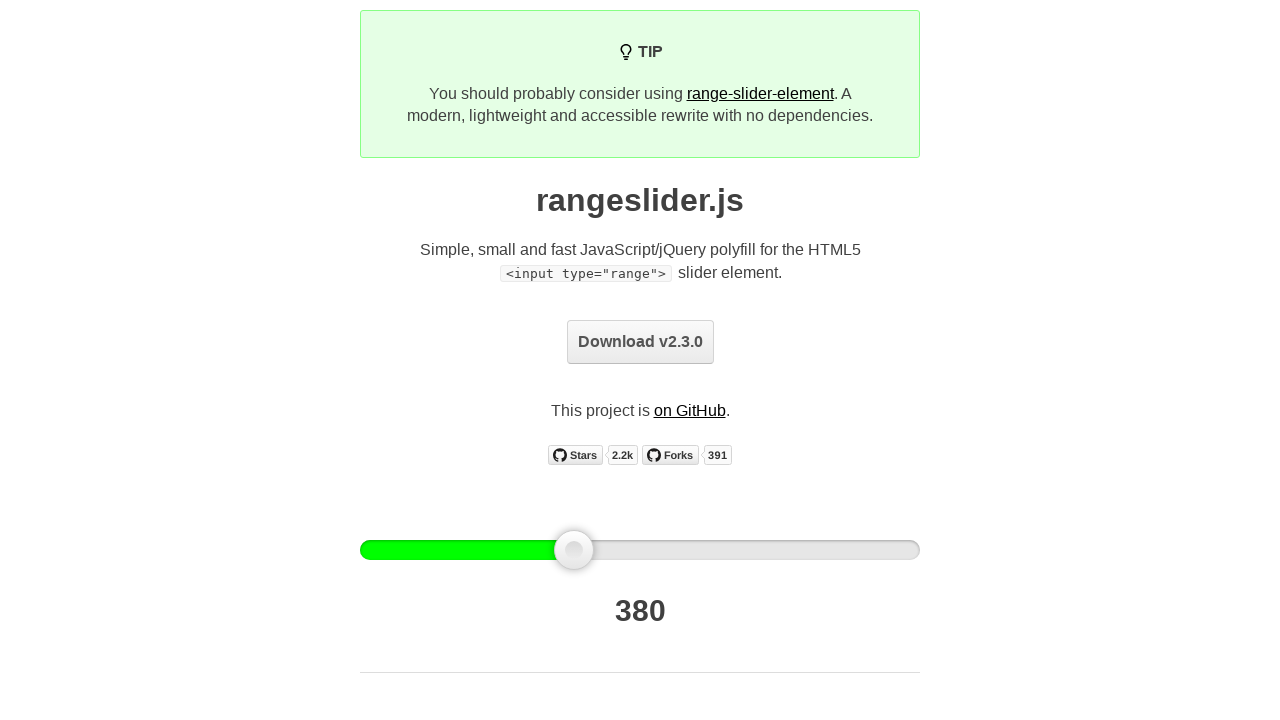

Moved mouse to slider handle center at (574, 550)
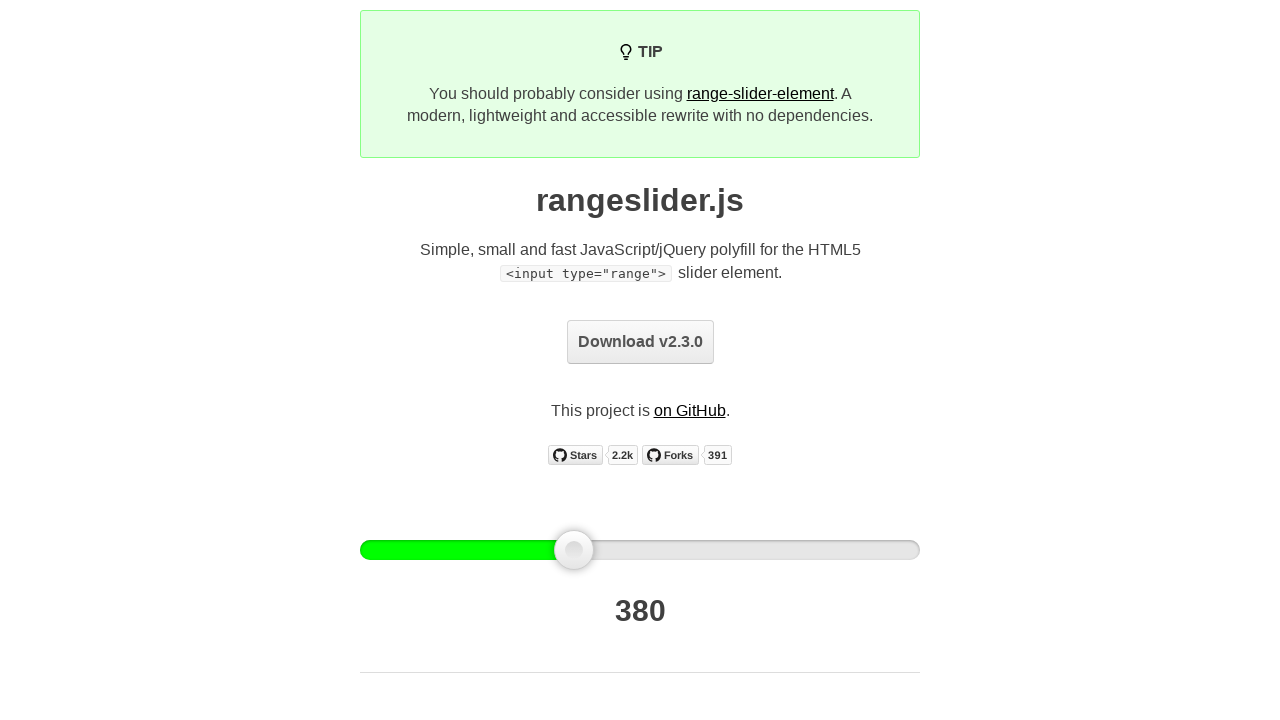

Pressed mouse button down on slider handle at (574, 550)
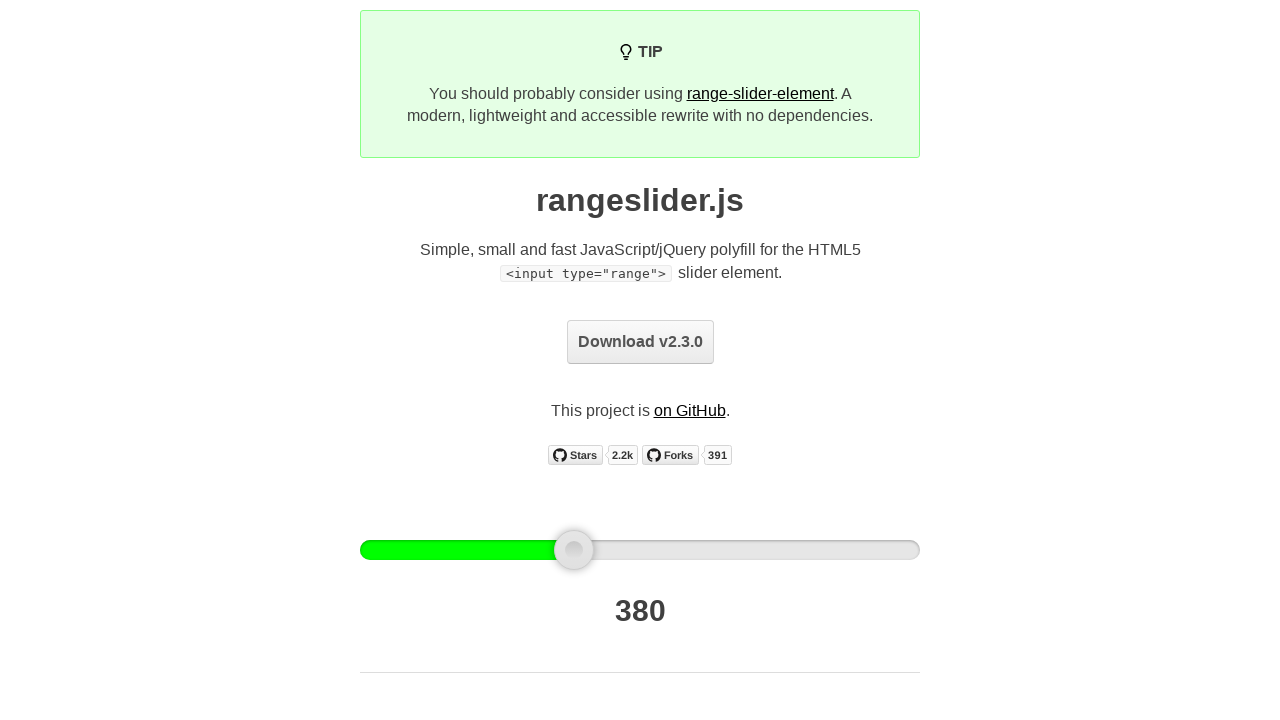

Dragged slider handle 10 pixels to the right at (584, 550)
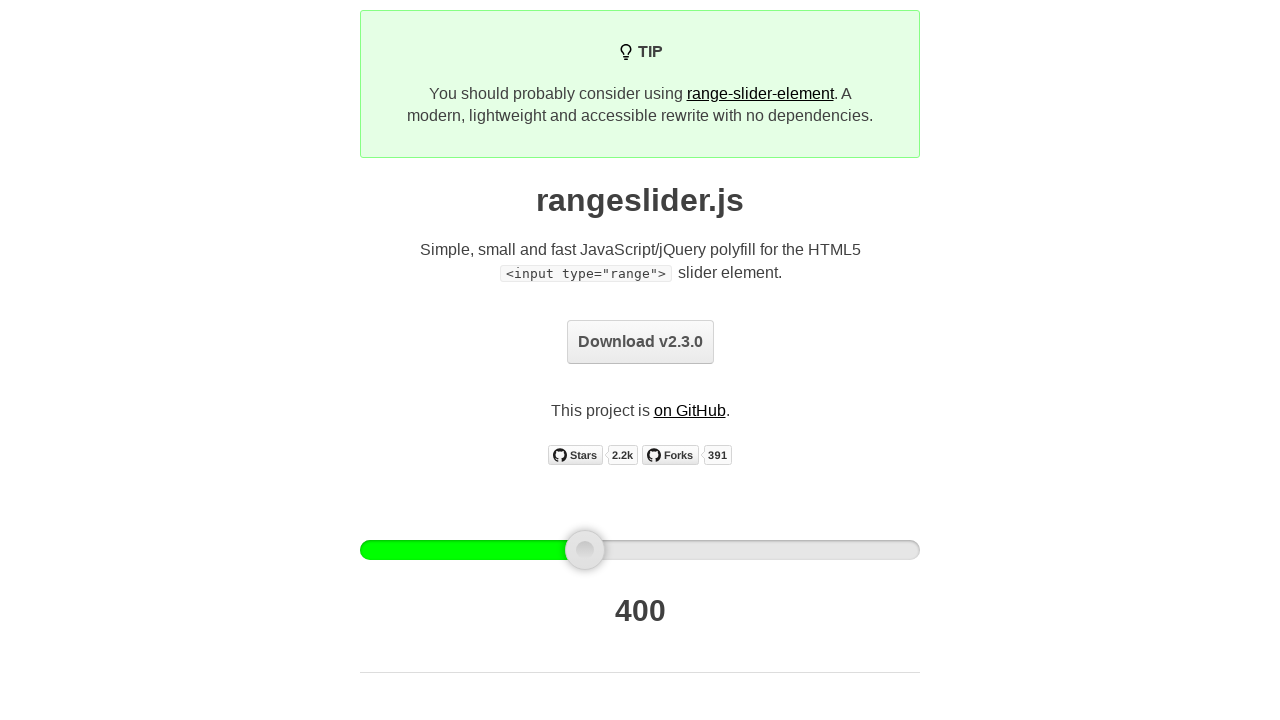

Released mouse button to complete drag at (584, 550)
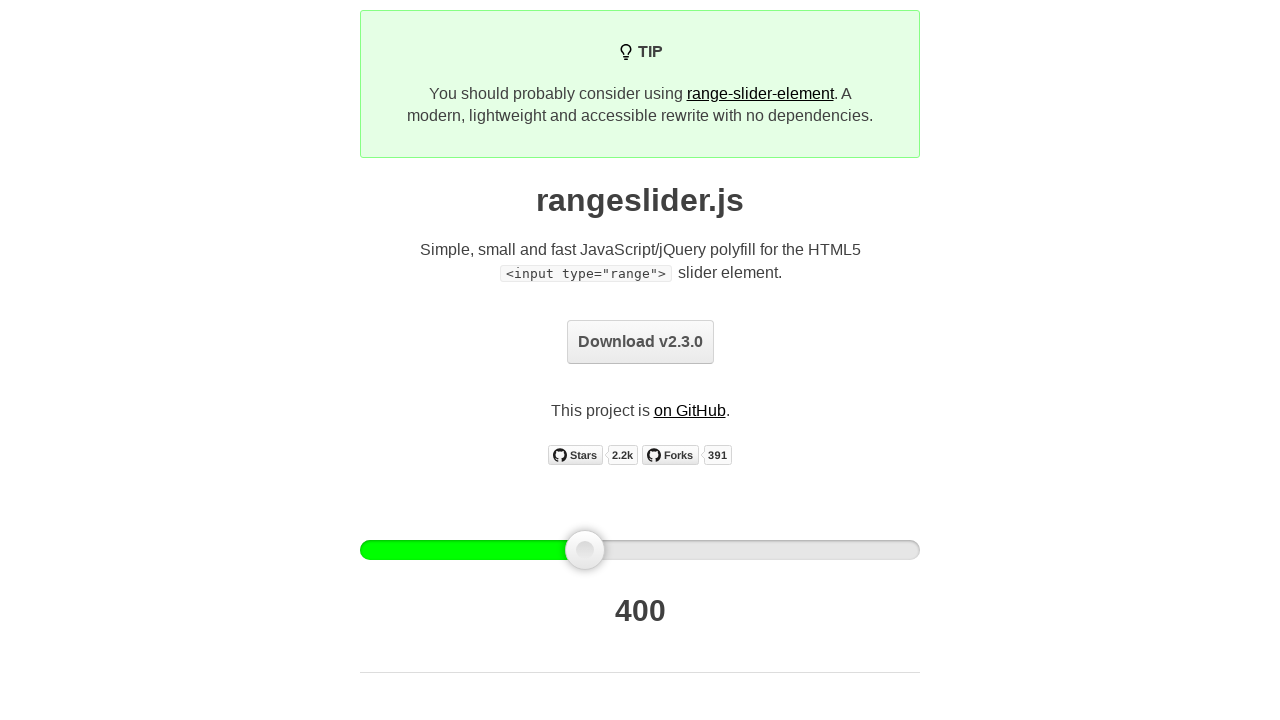

Retrieved current slider value: 400
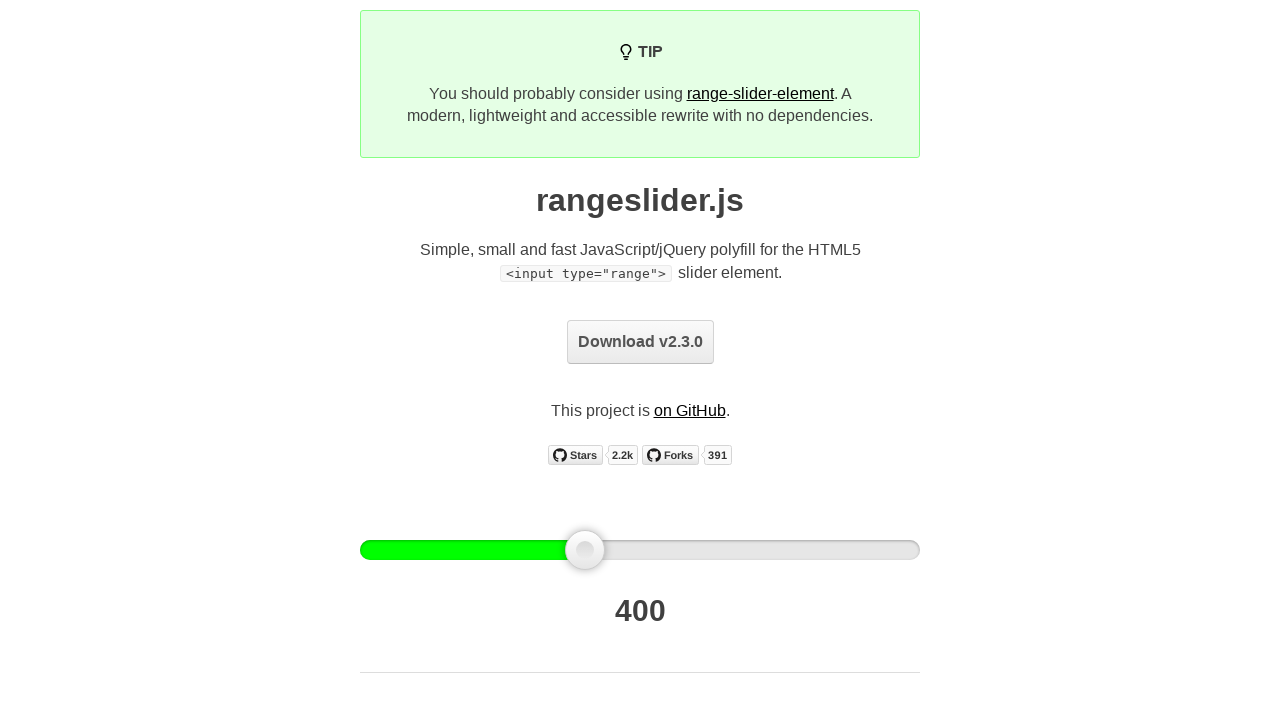

Retrieved slider handle bounding box
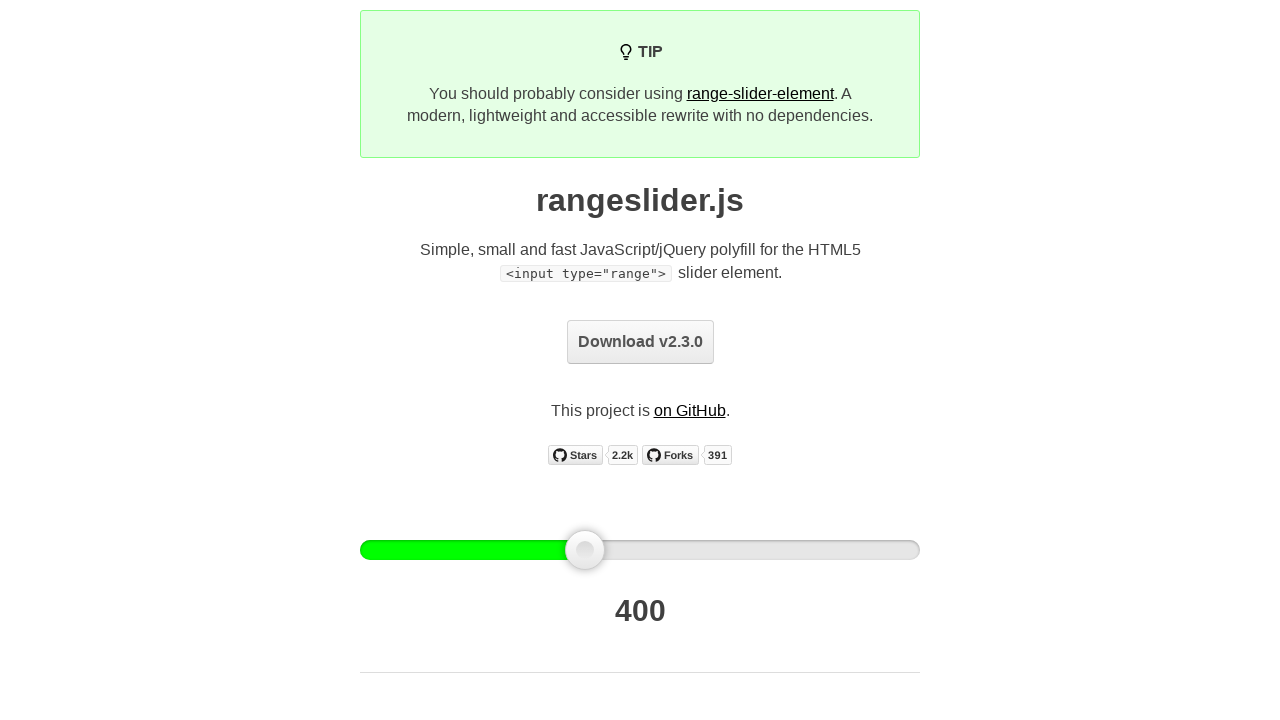

Moved mouse to slider handle center at (585, 550)
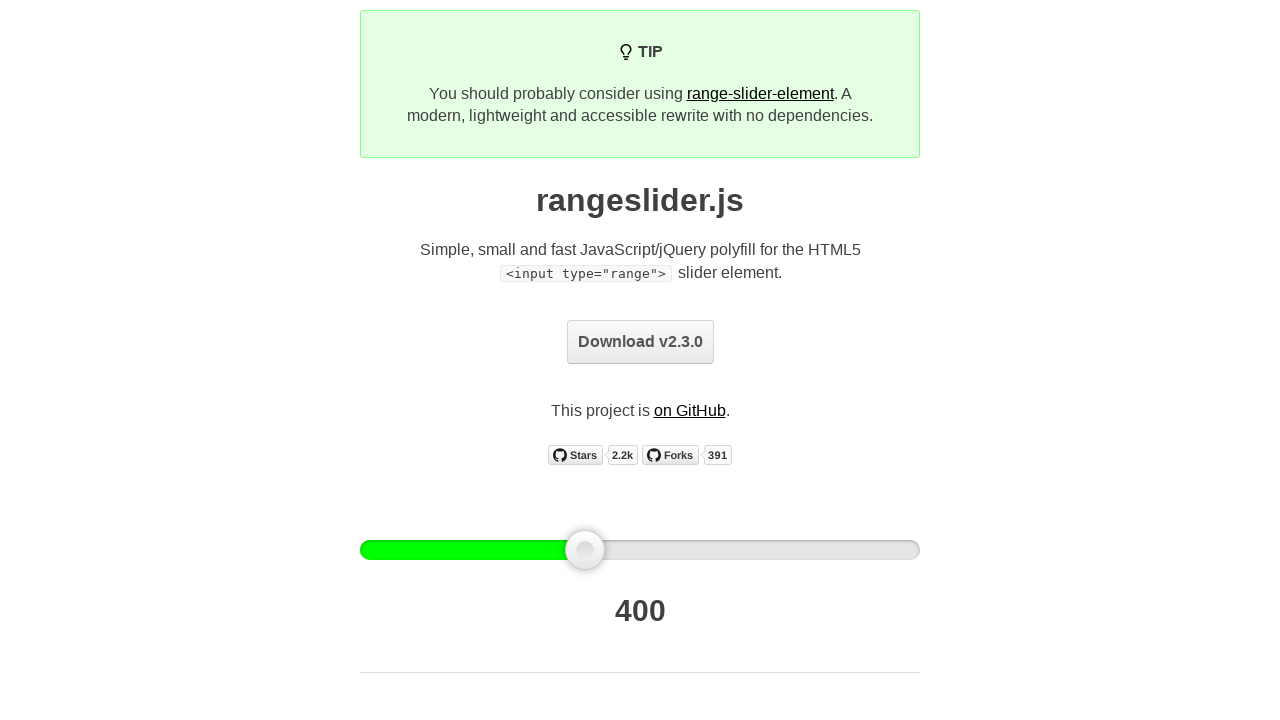

Pressed mouse button down on slider handle at (585, 550)
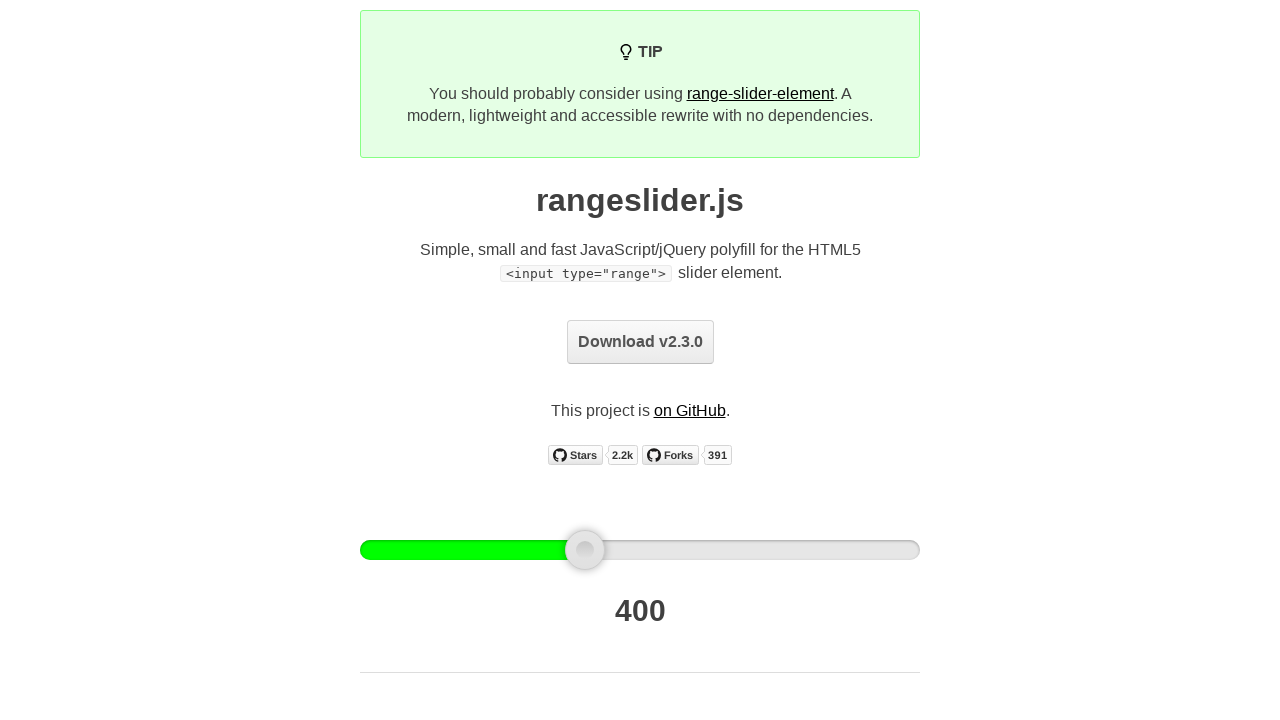

Dragged slider handle 10 pixels to the right at (595, 550)
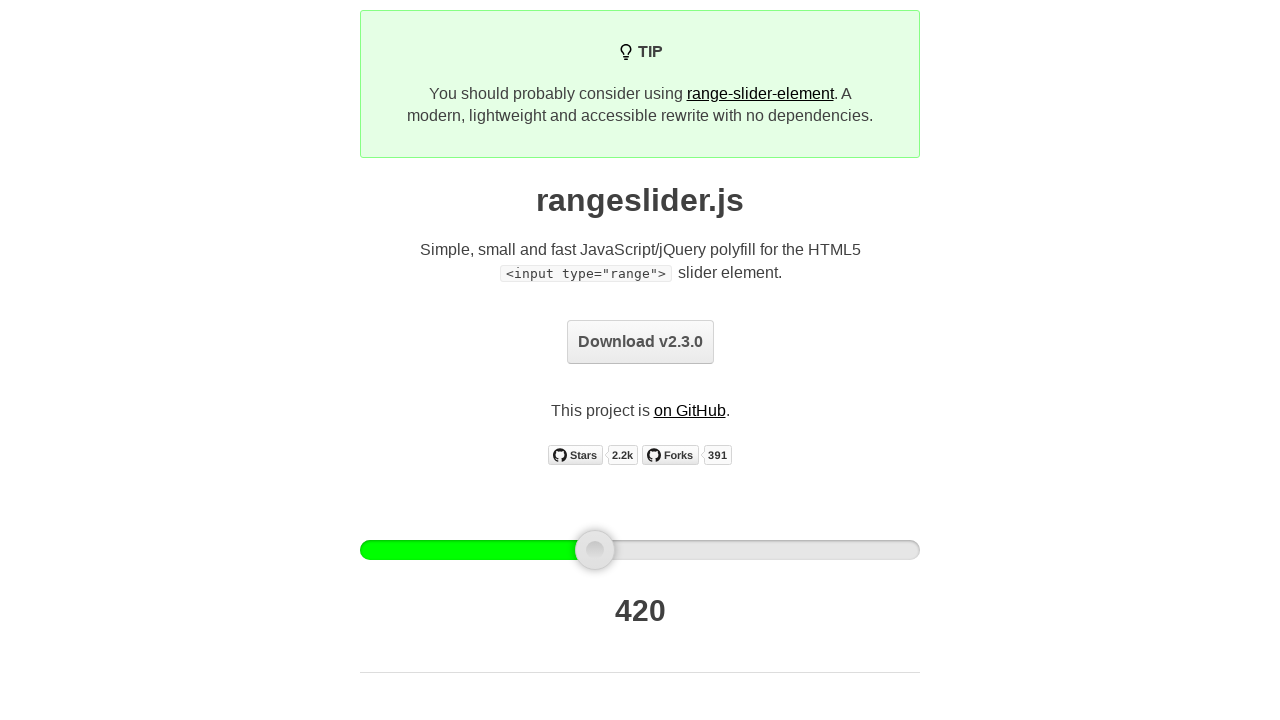

Released mouse button to complete drag at (595, 550)
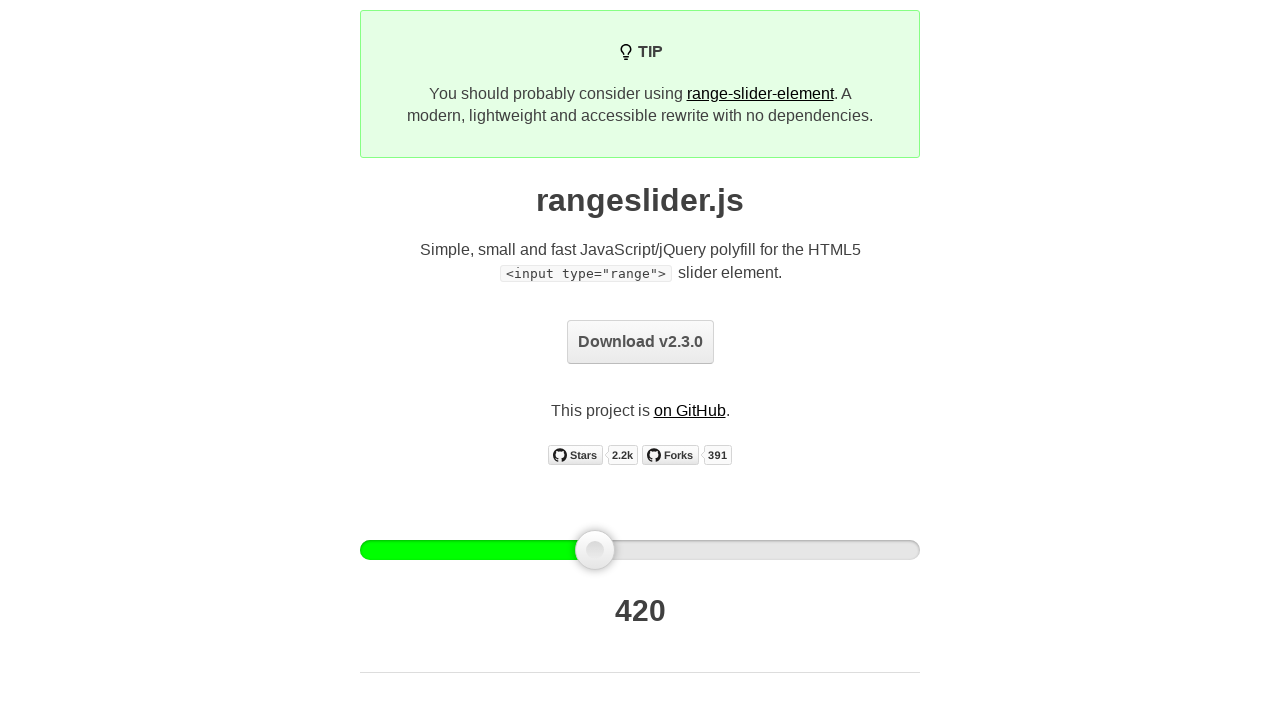

Retrieved current slider value: 420
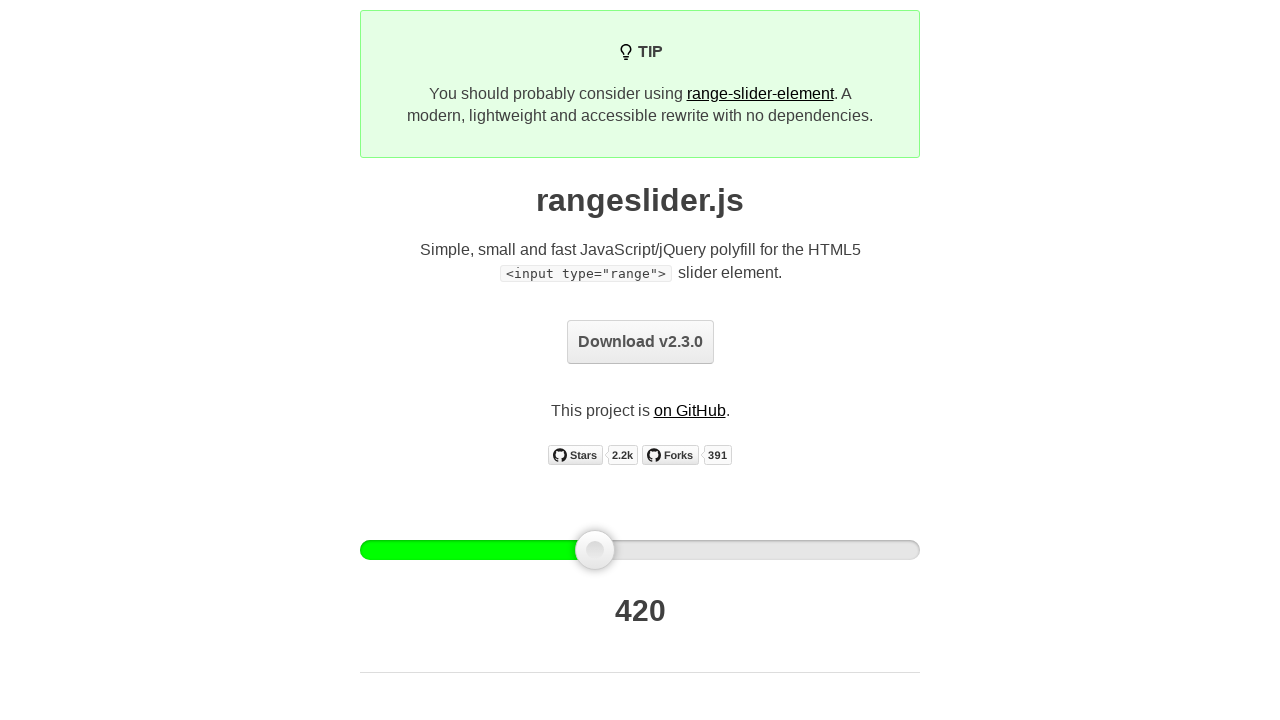

Retrieved slider handle bounding box
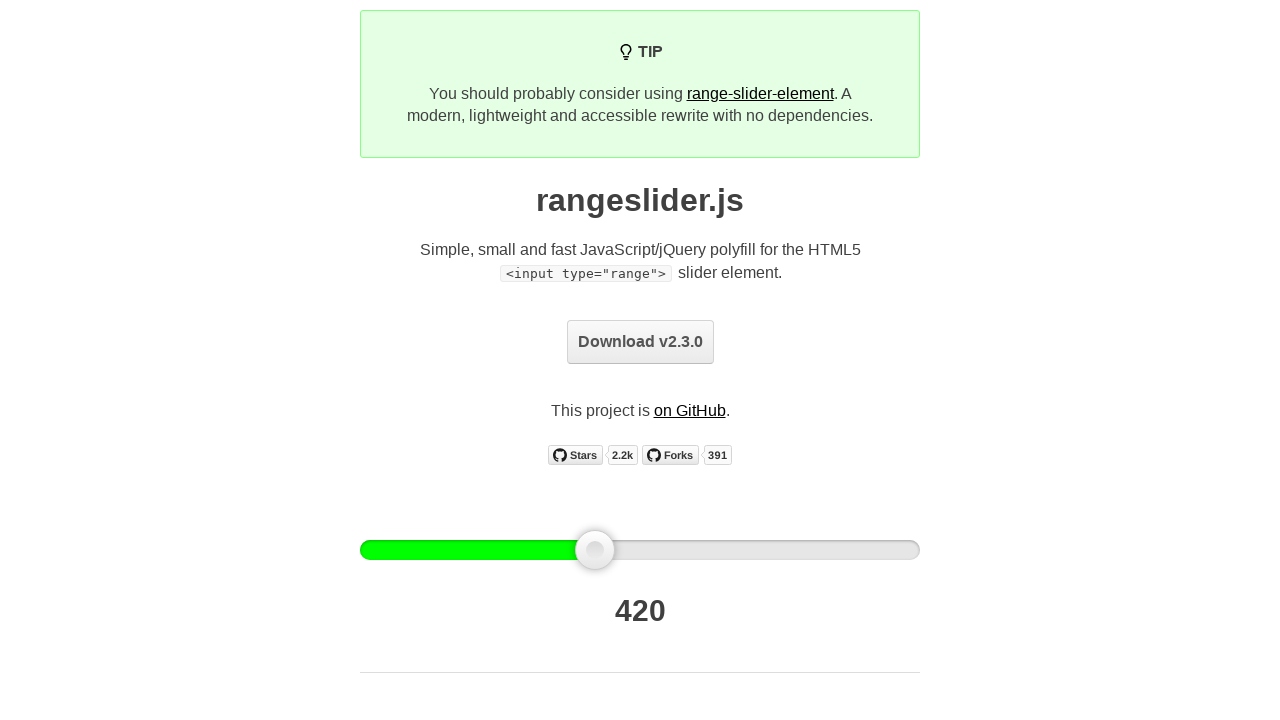

Moved mouse to slider handle center at (595, 550)
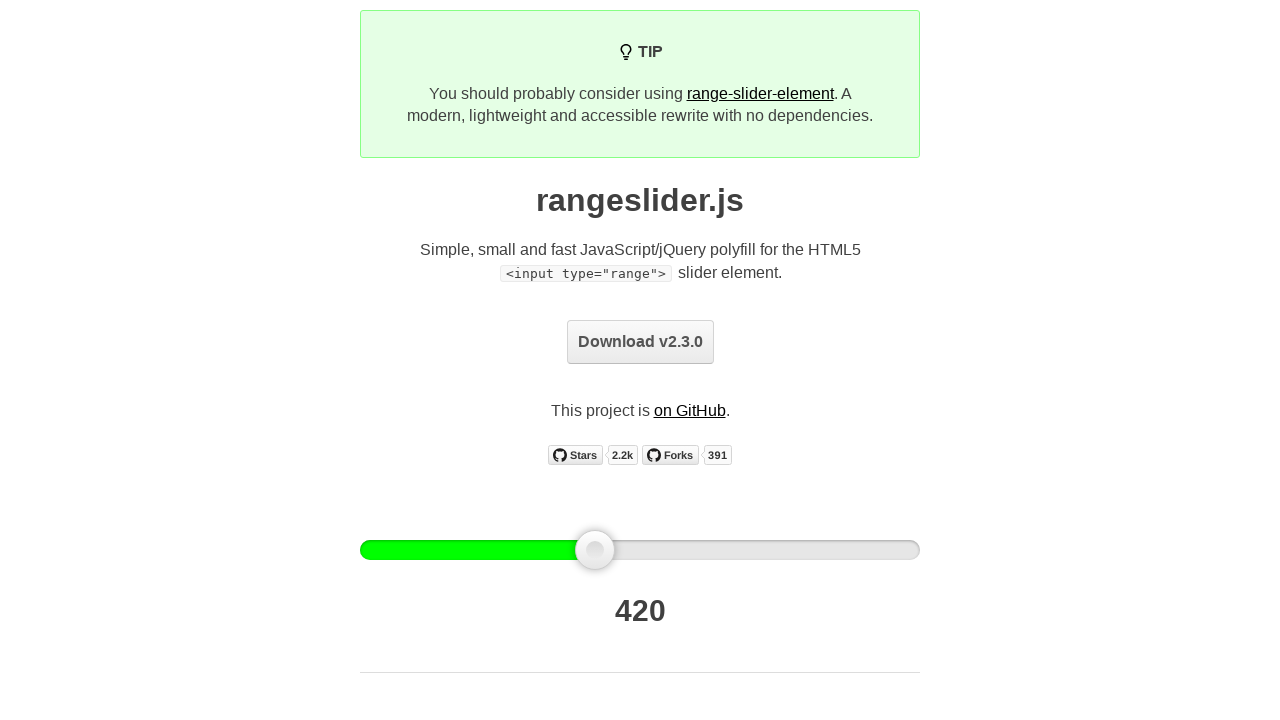

Pressed mouse button down on slider handle at (595, 550)
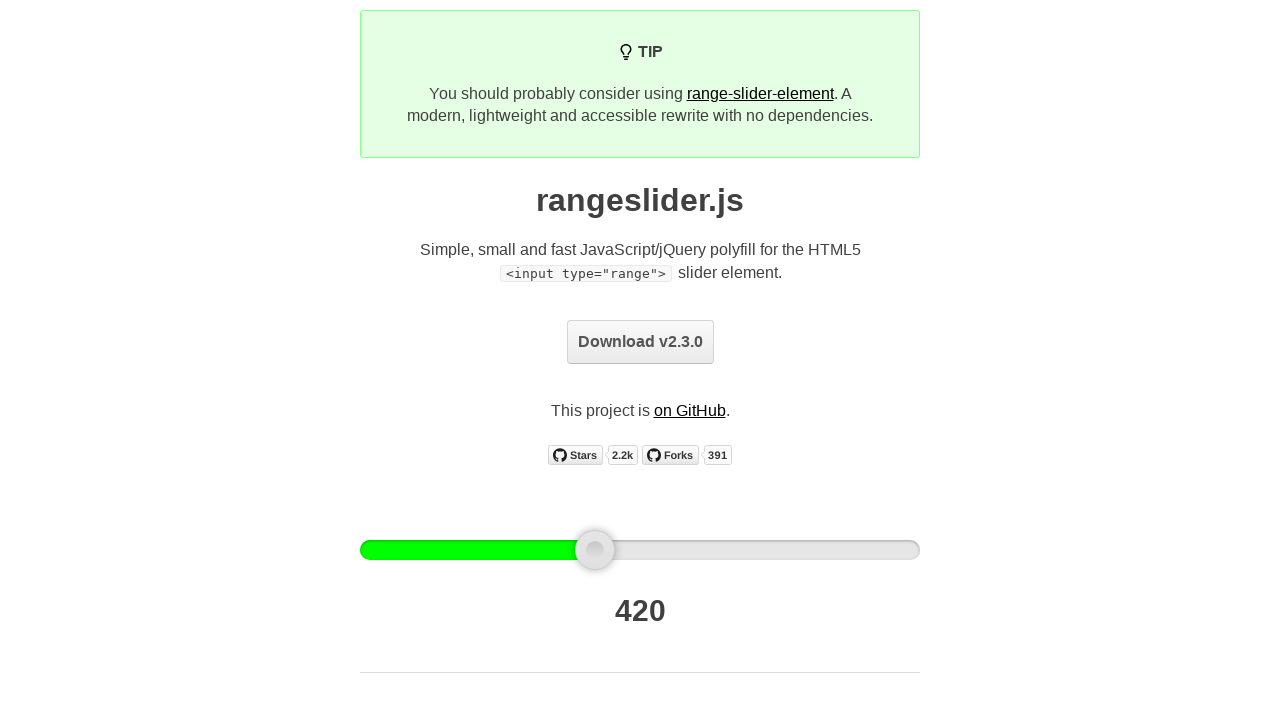

Dragged slider handle 10 pixels to the right at (605, 550)
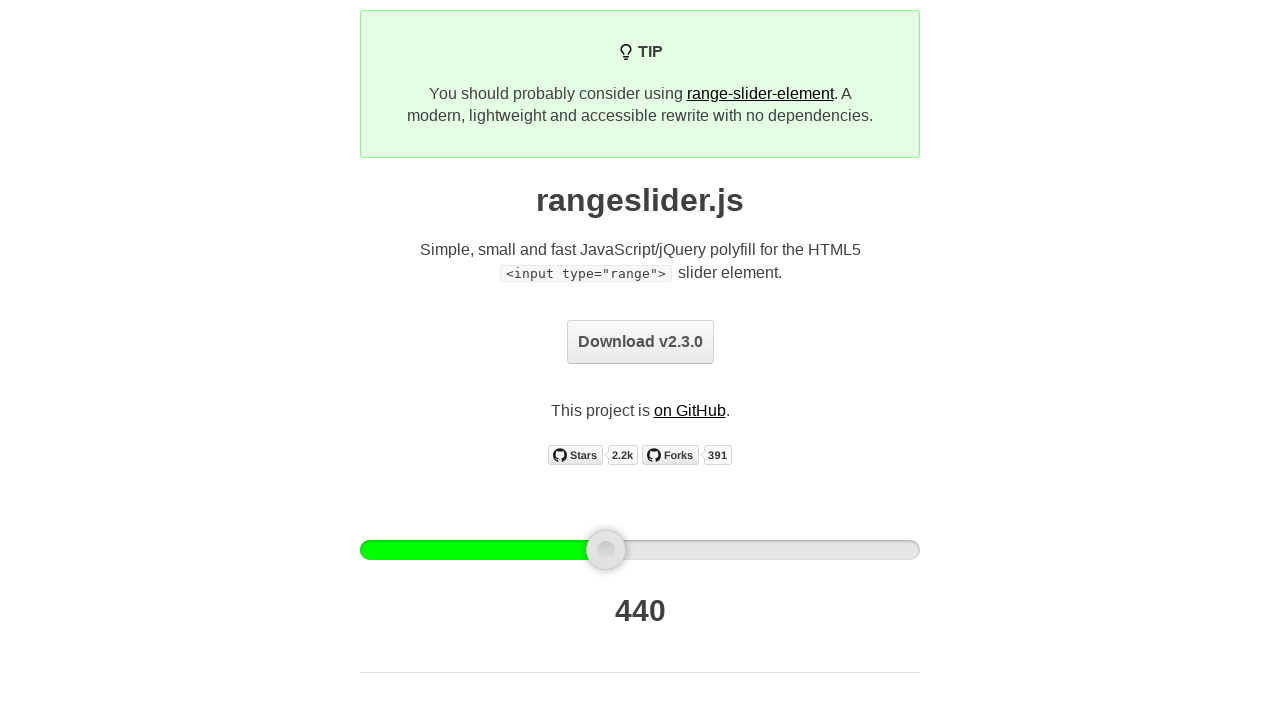

Released mouse button to complete drag at (605, 550)
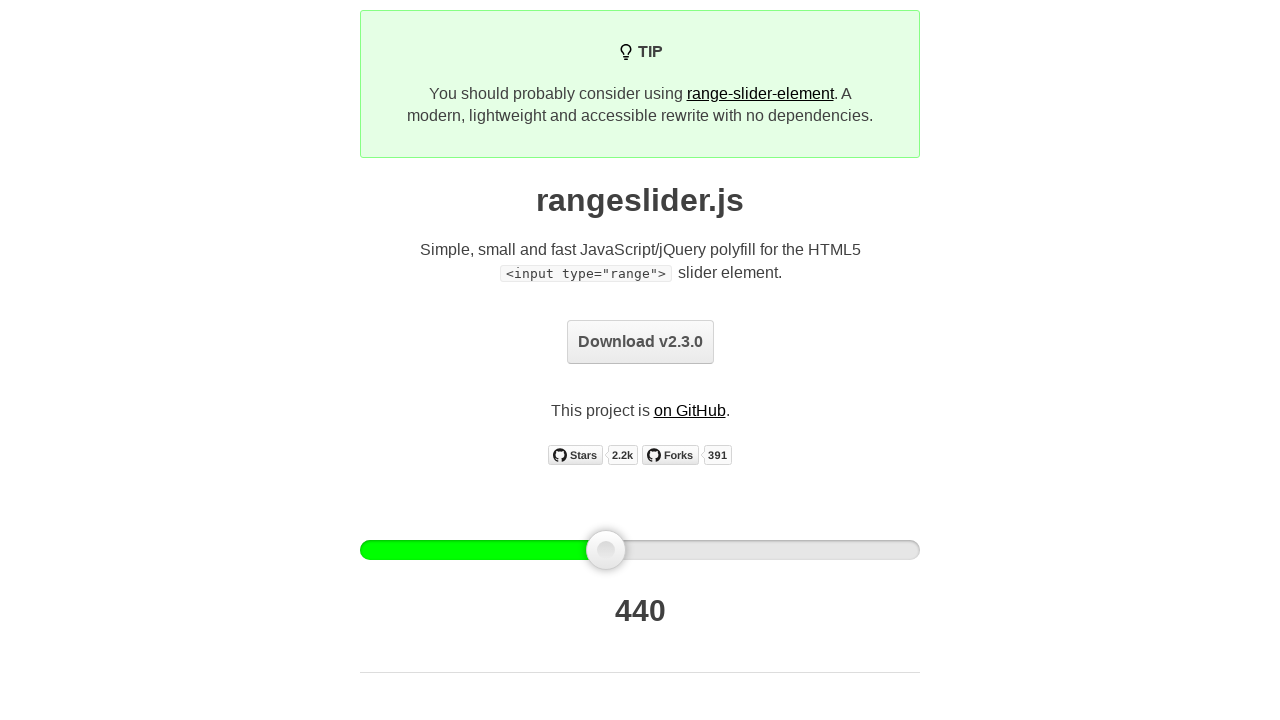

Retrieved current slider value: 440
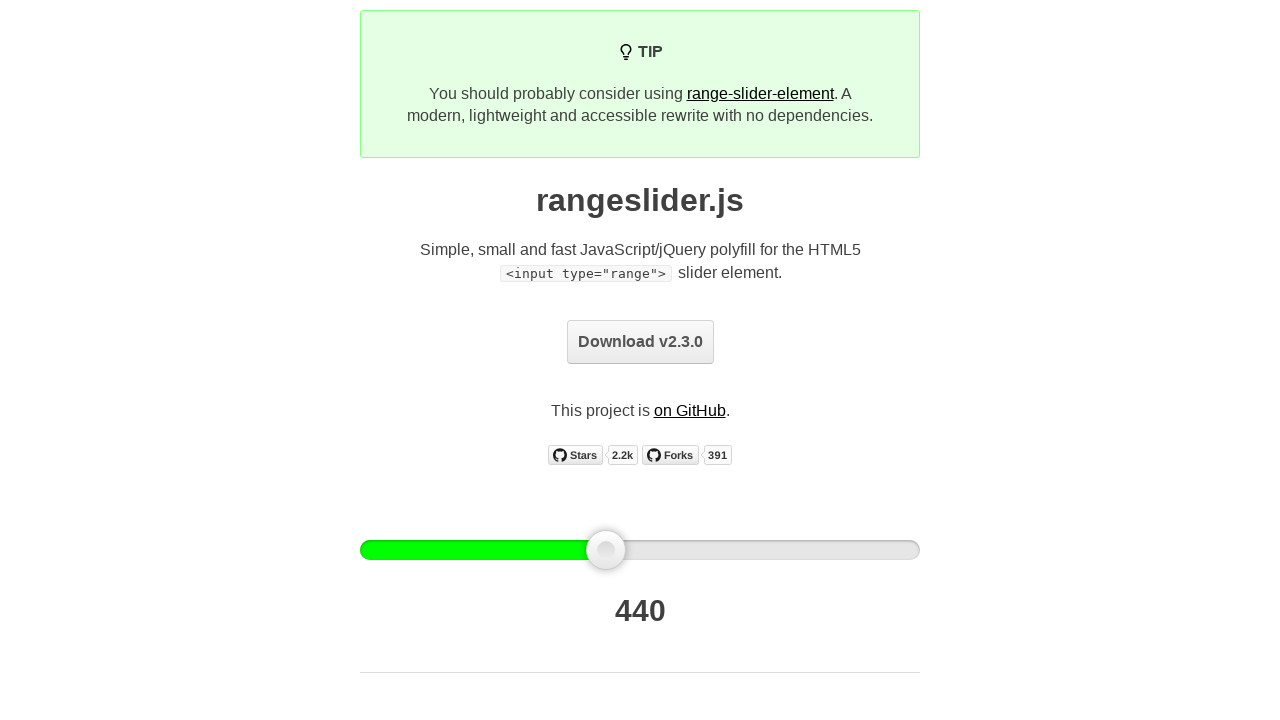

Retrieved slider handle bounding box
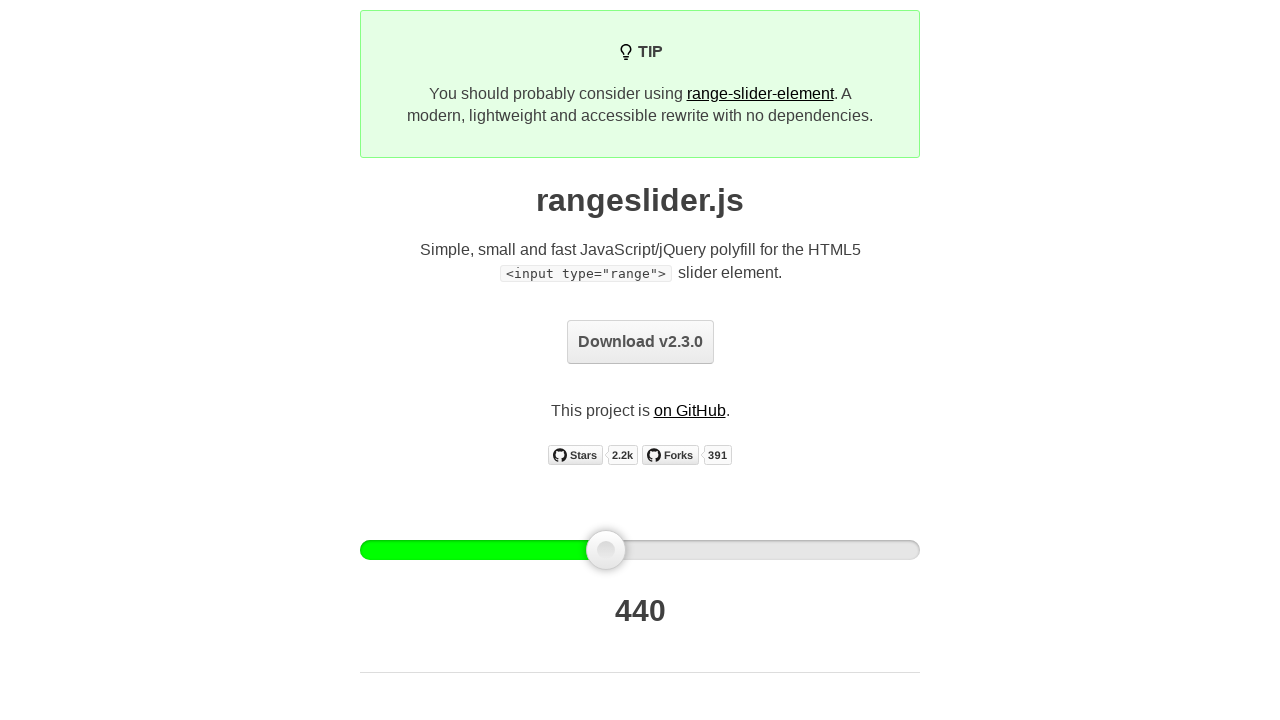

Moved mouse to slider handle center at (606, 550)
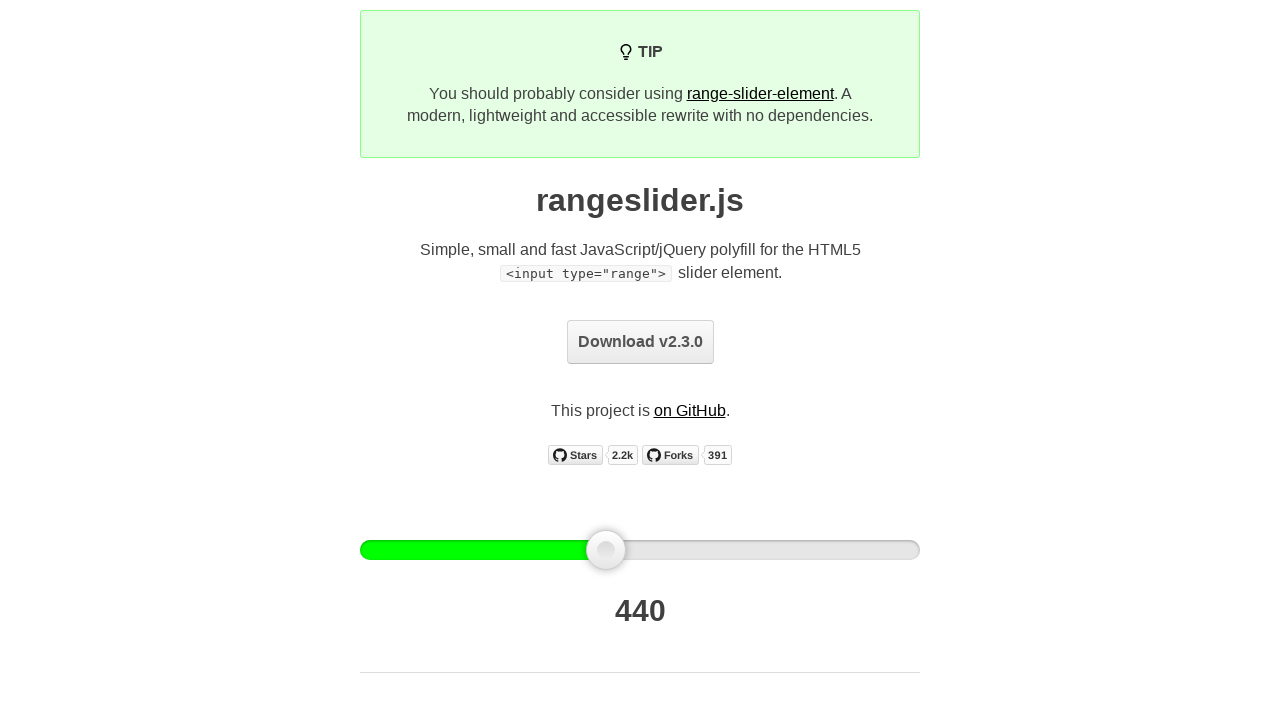

Pressed mouse button down on slider handle at (606, 550)
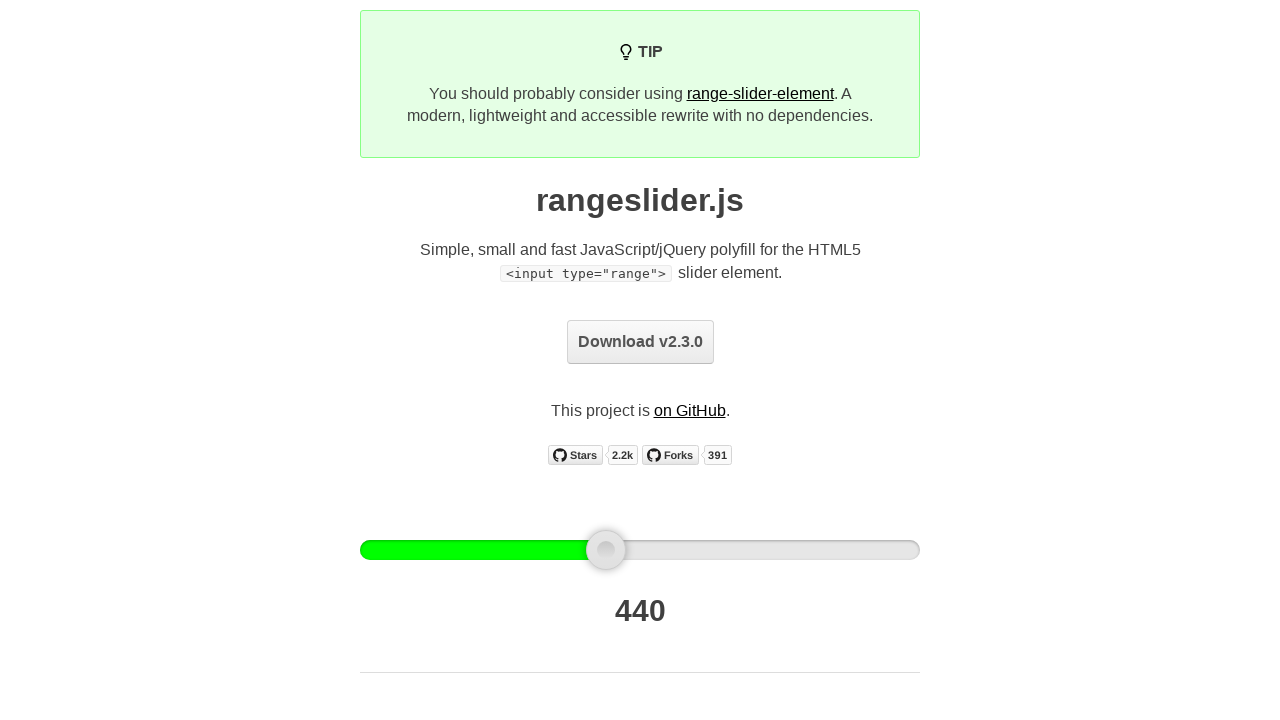

Dragged slider handle 10 pixels to the right at (616, 550)
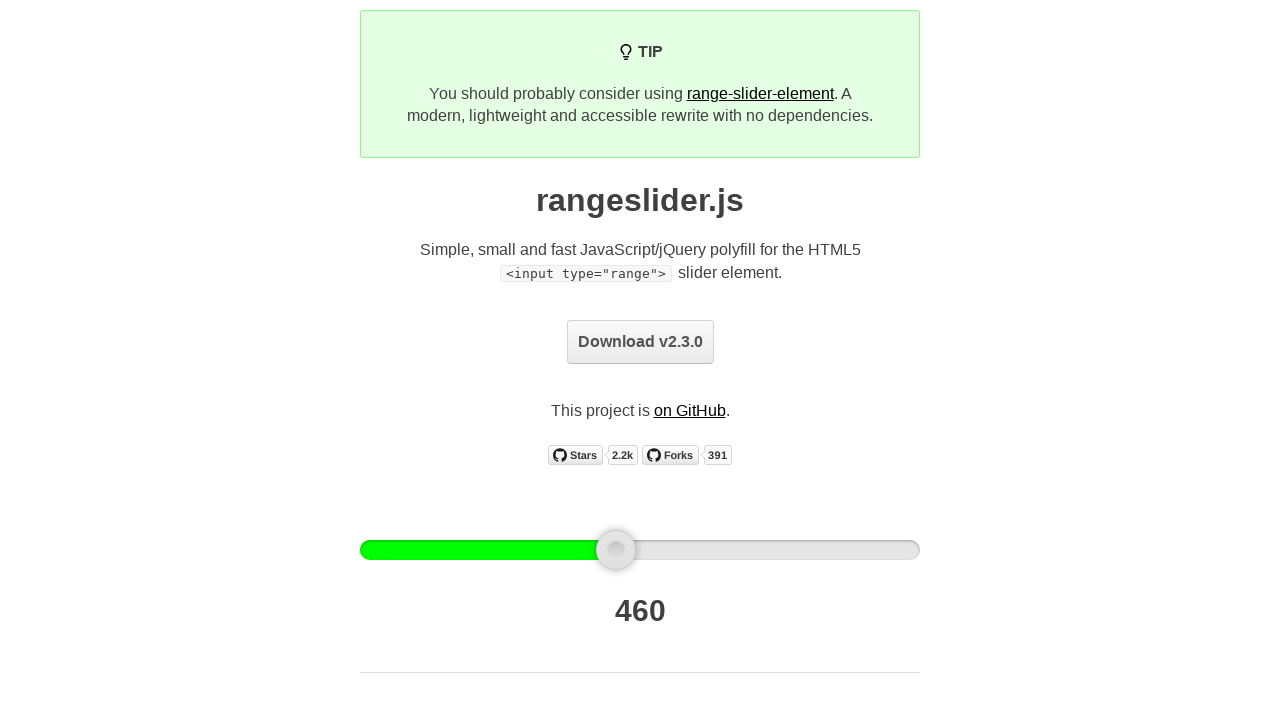

Released mouse button to complete drag at (616, 550)
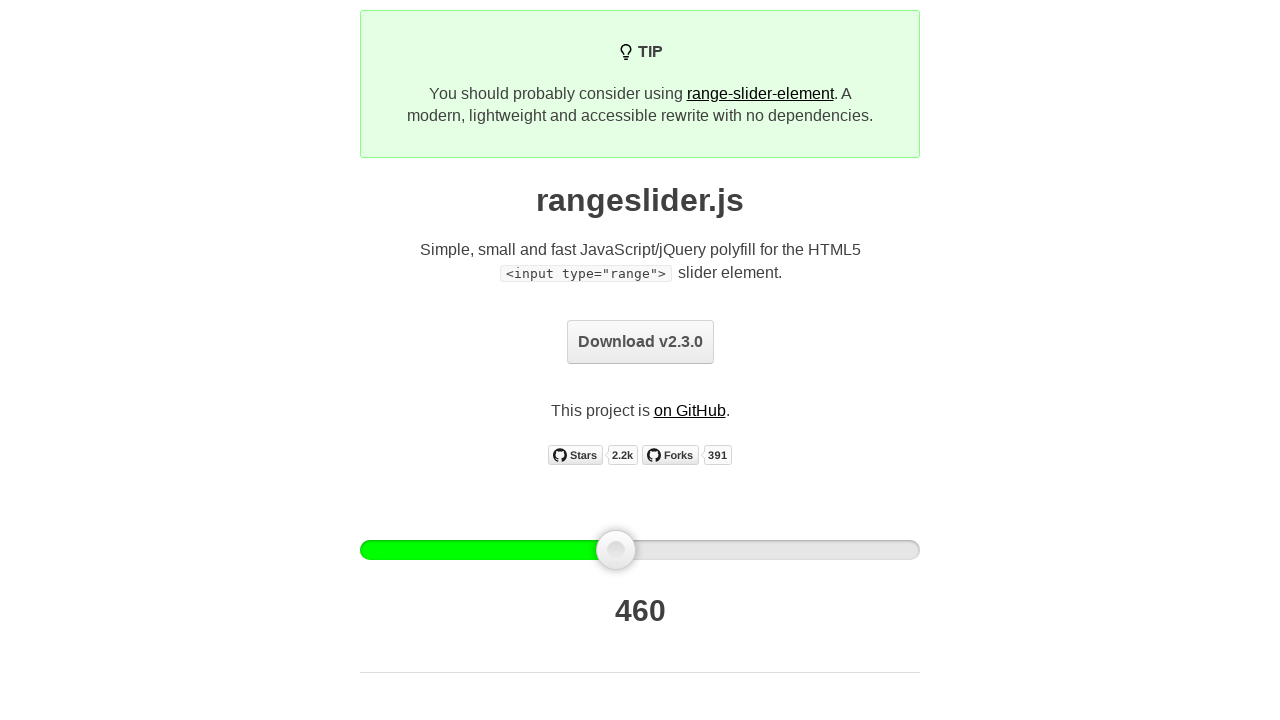

Retrieved current slider value: 460
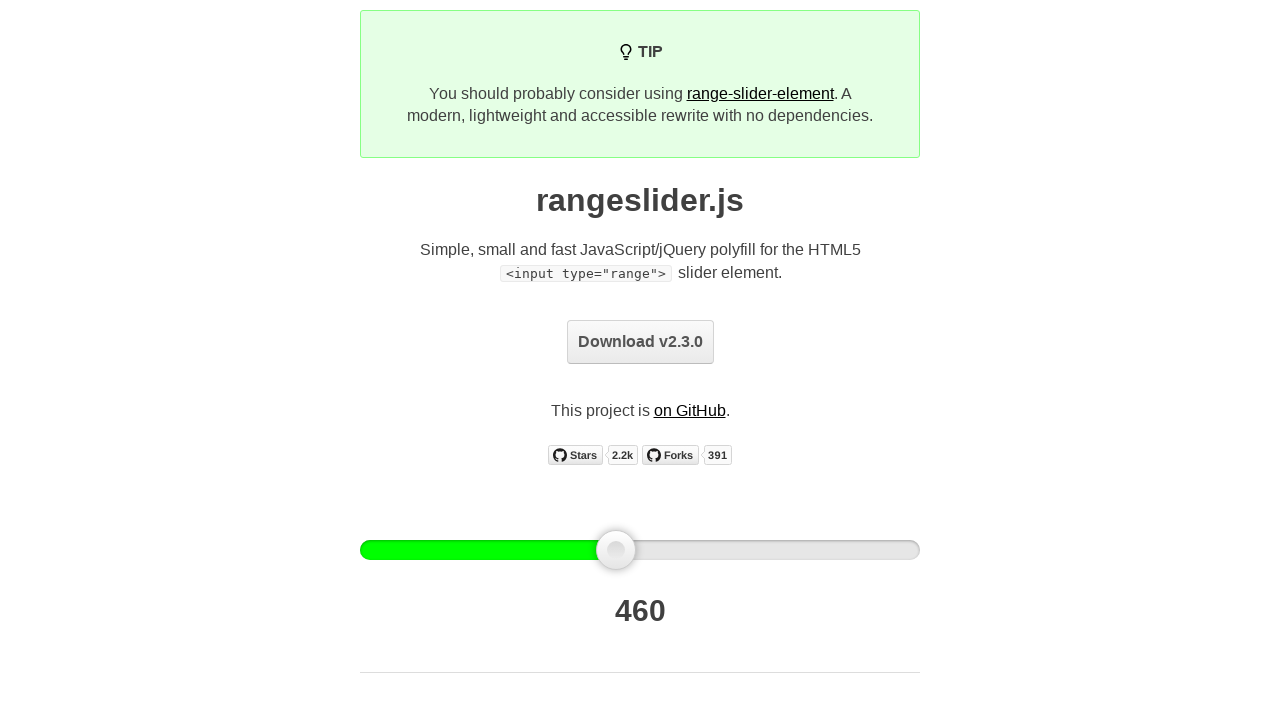

Retrieved slider handle bounding box
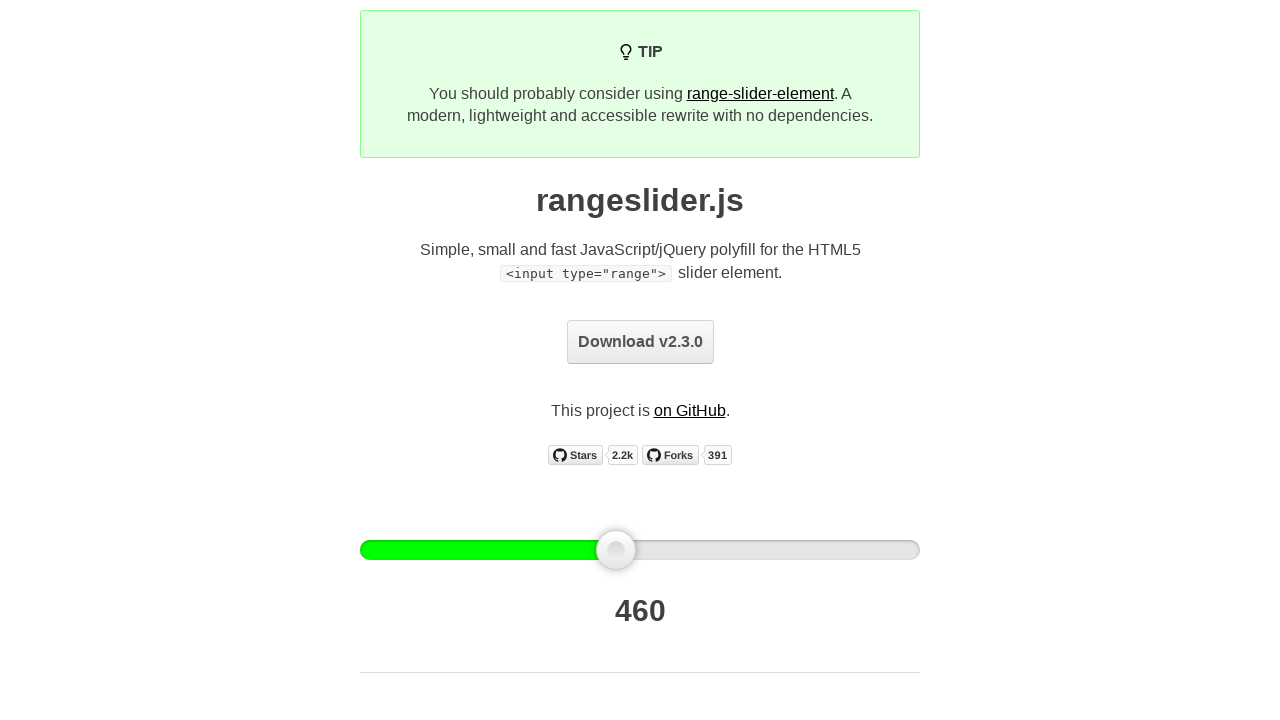

Moved mouse to slider handle center at (616, 550)
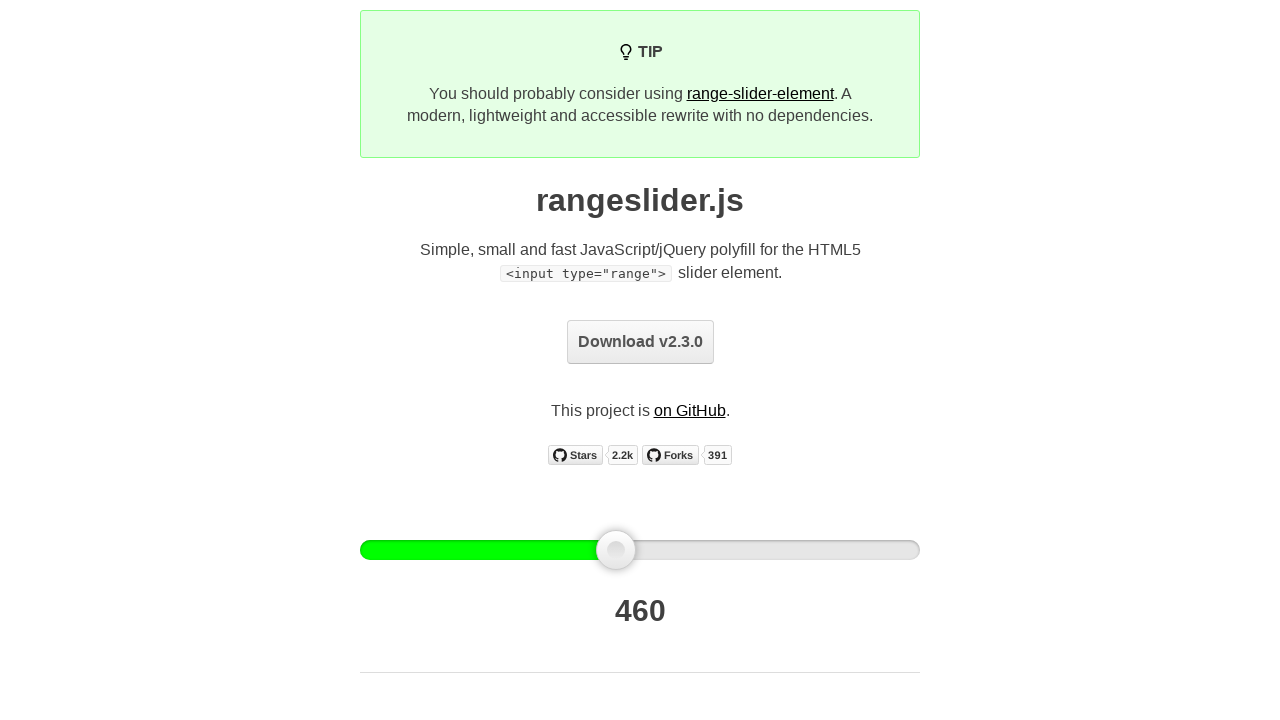

Pressed mouse button down on slider handle at (616, 550)
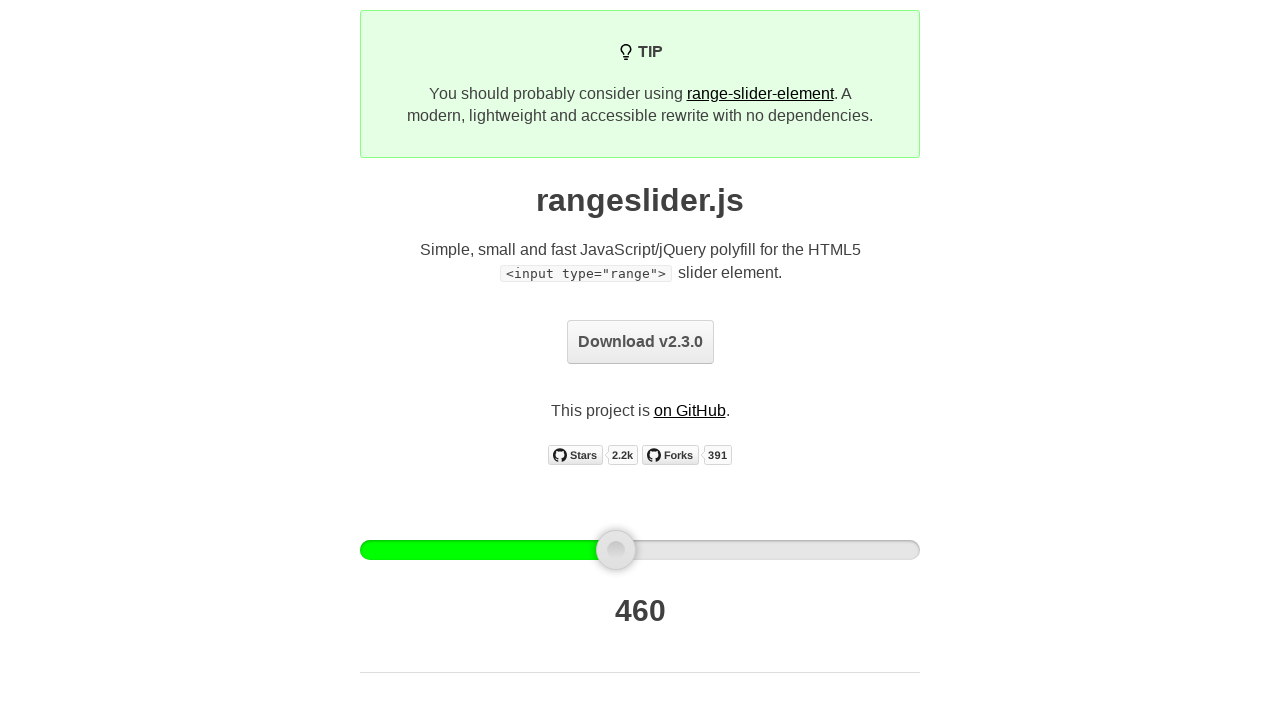

Dragged slider handle 10 pixels to the right at (626, 550)
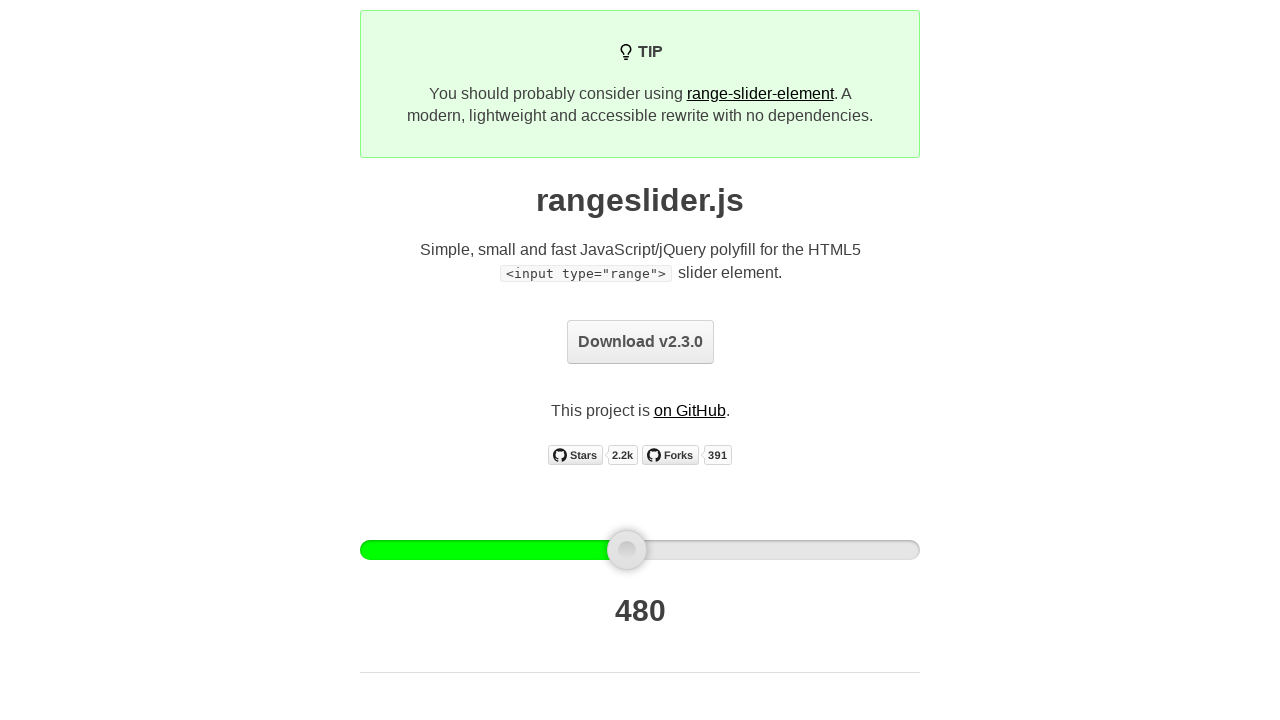

Released mouse button to complete drag at (626, 550)
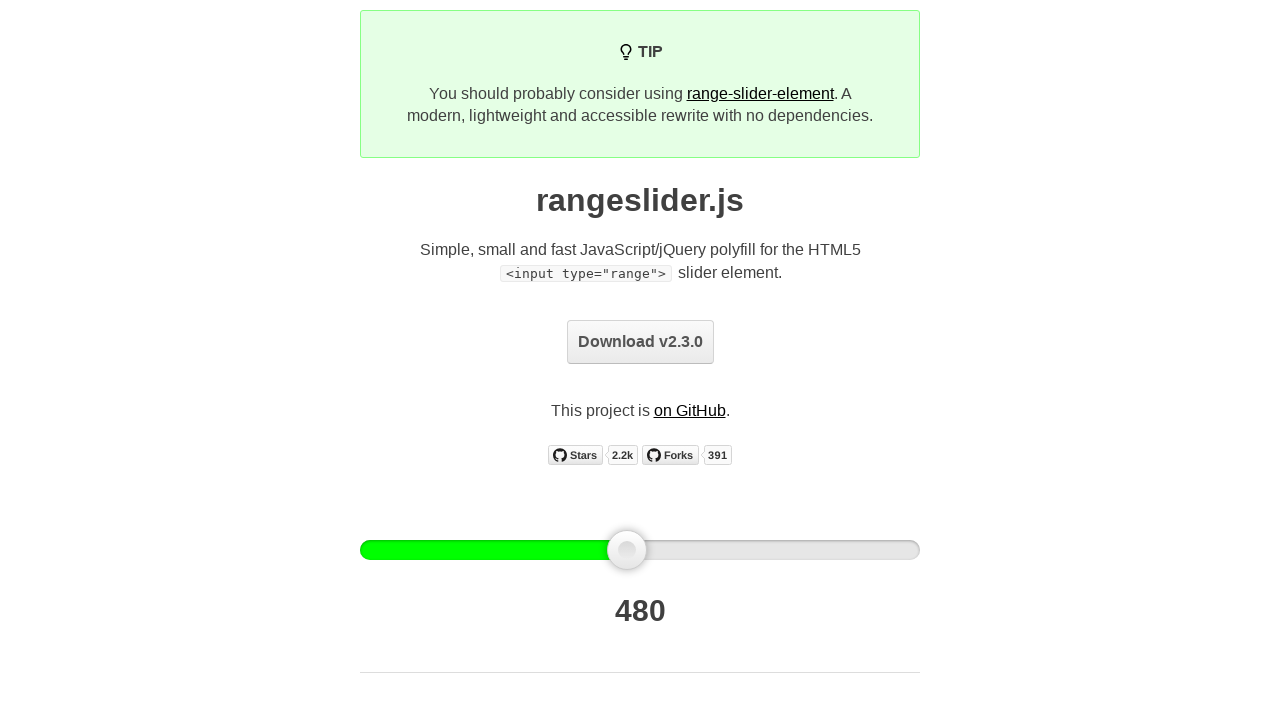

Retrieved current slider value: 480
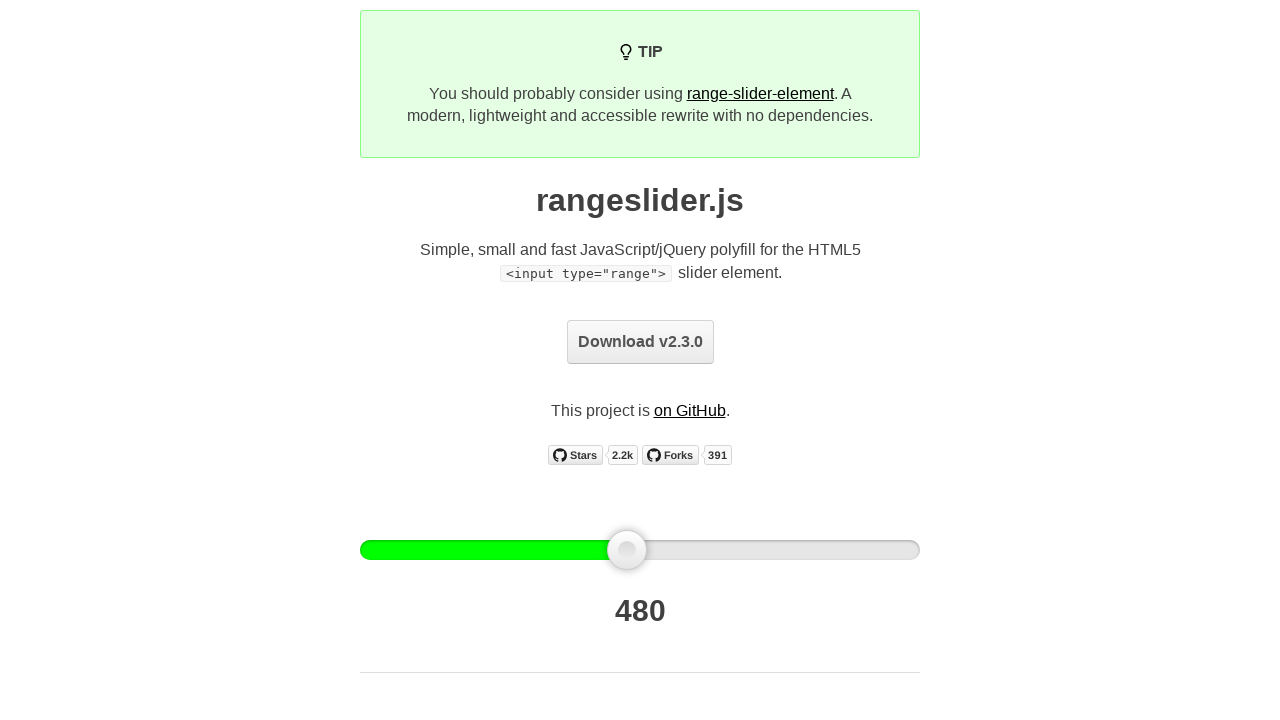

Retrieved slider handle bounding box
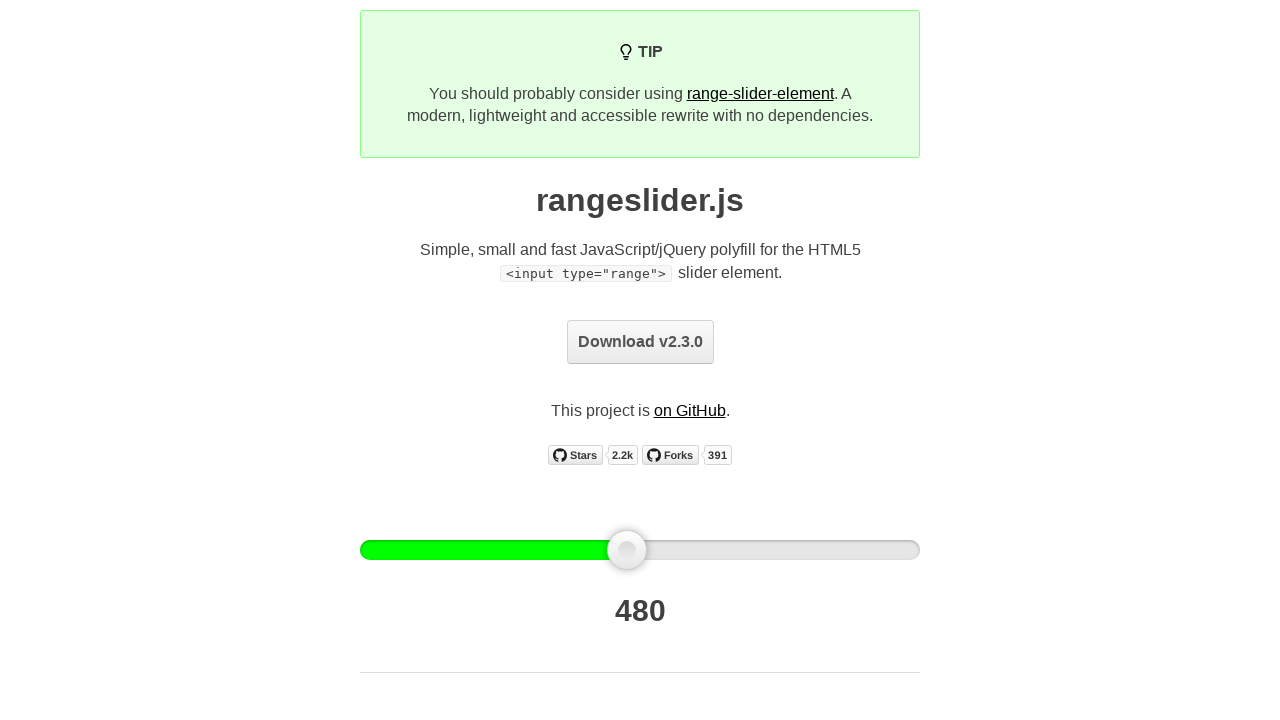

Moved mouse to slider handle center at (627, 550)
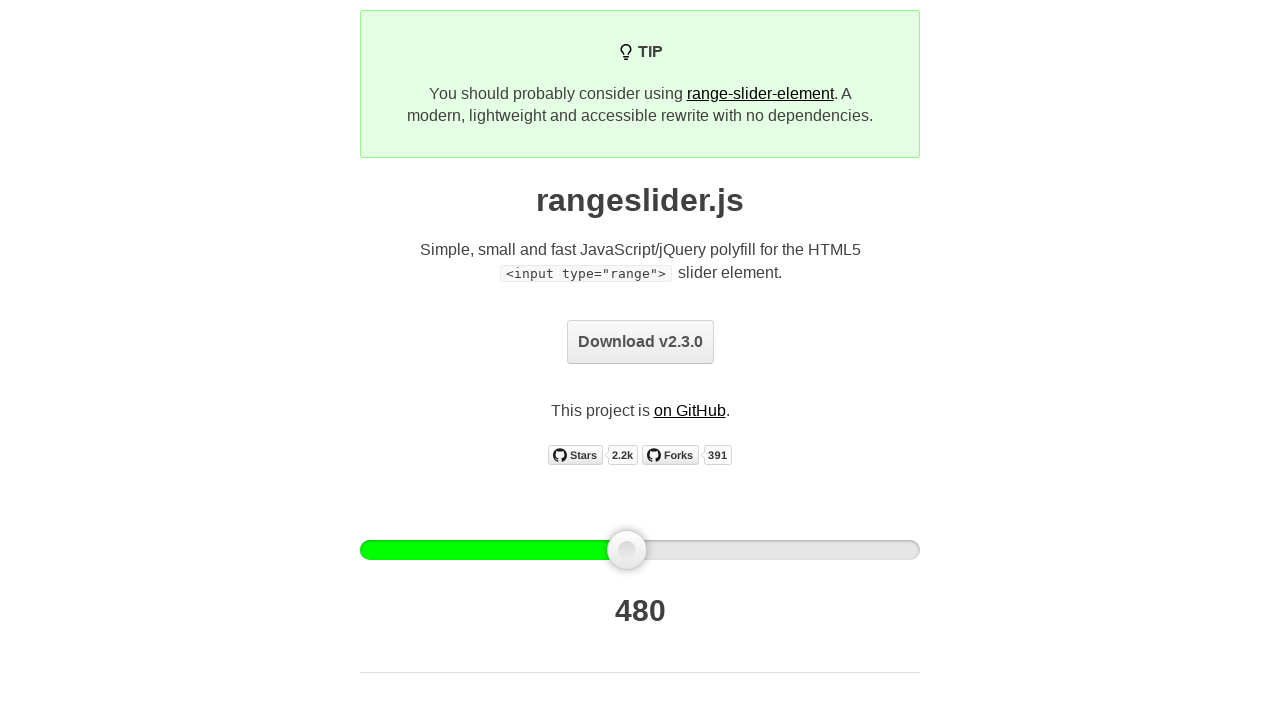

Pressed mouse button down on slider handle at (627, 550)
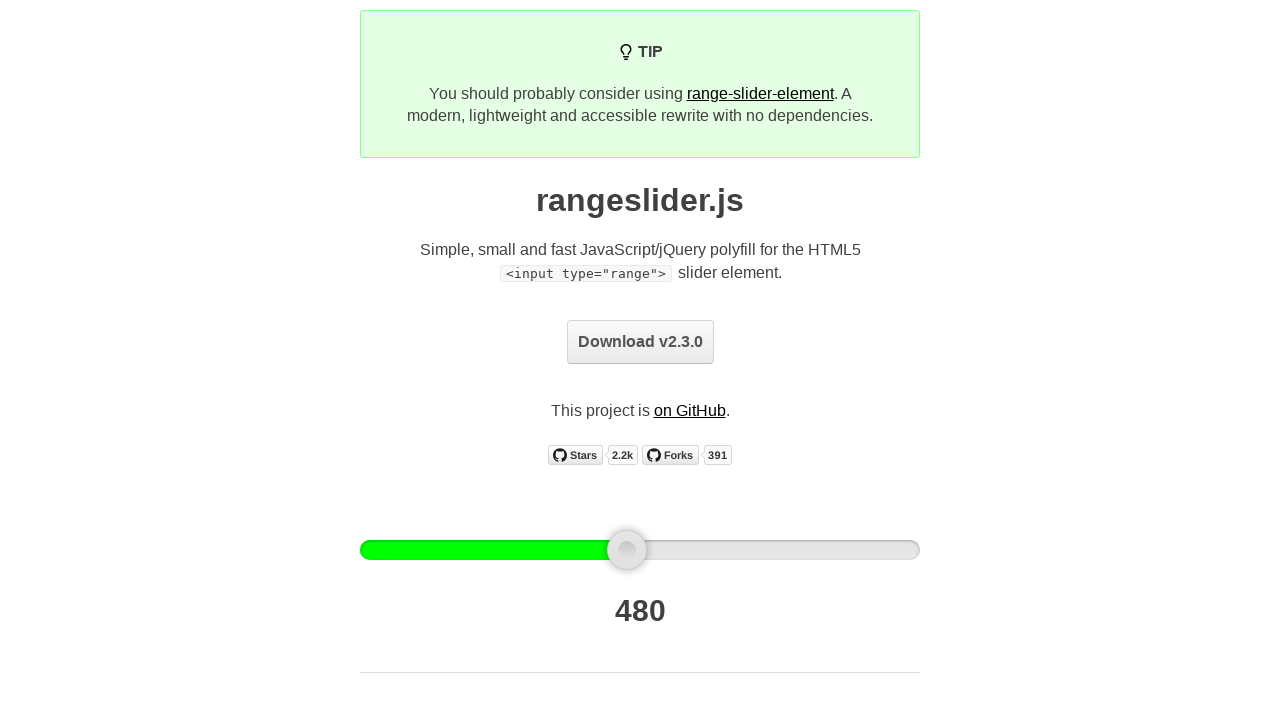

Dragged slider handle 10 pixels to the right at (637, 550)
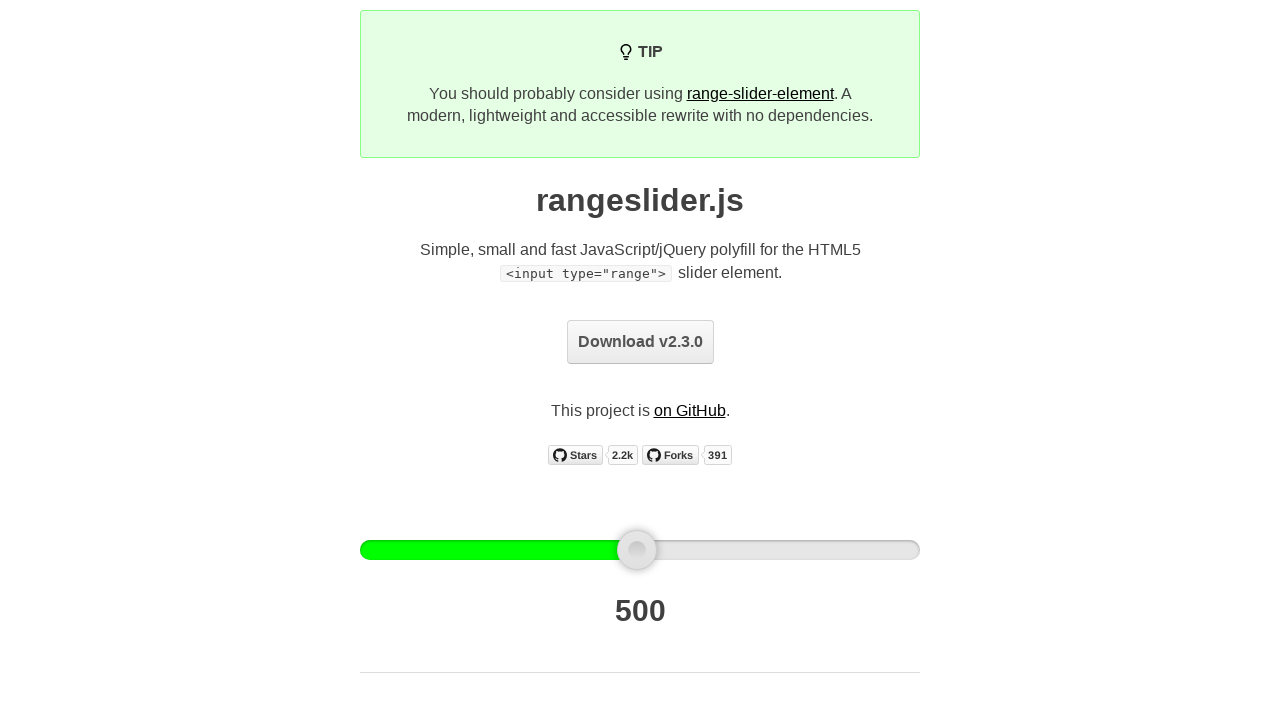

Released mouse button to complete drag at (637, 550)
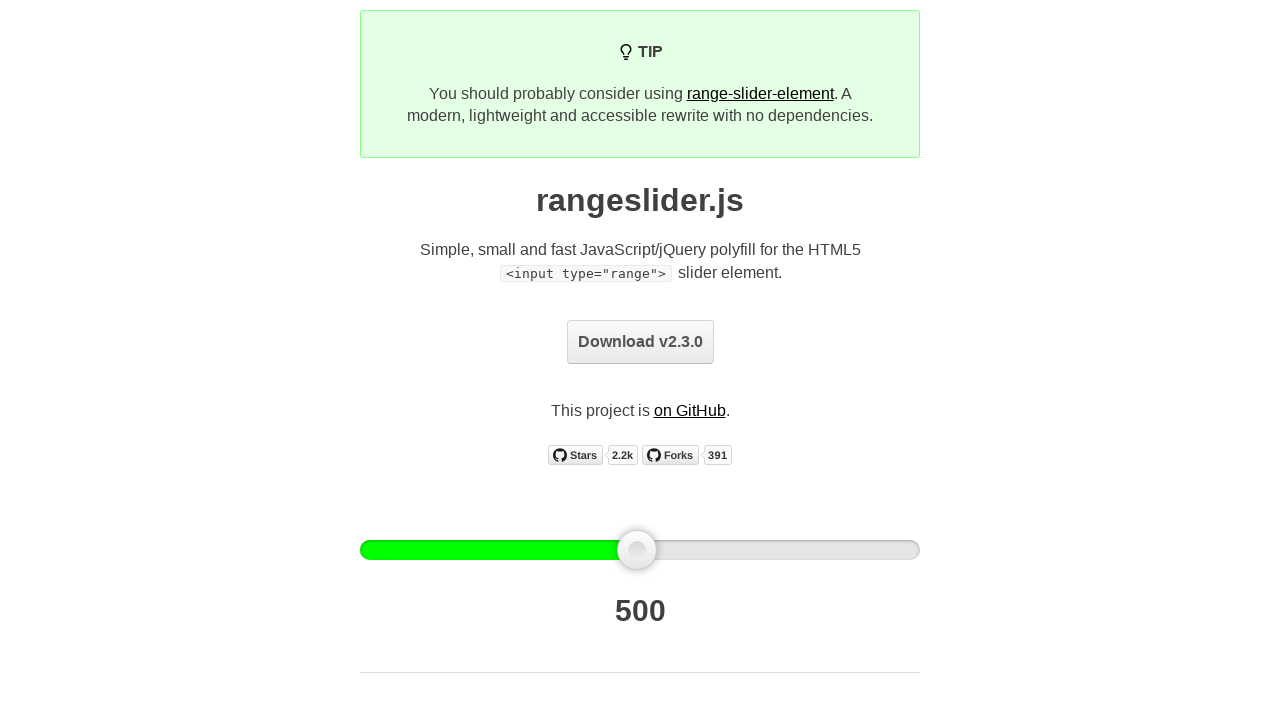

Retrieved current slider value: 500
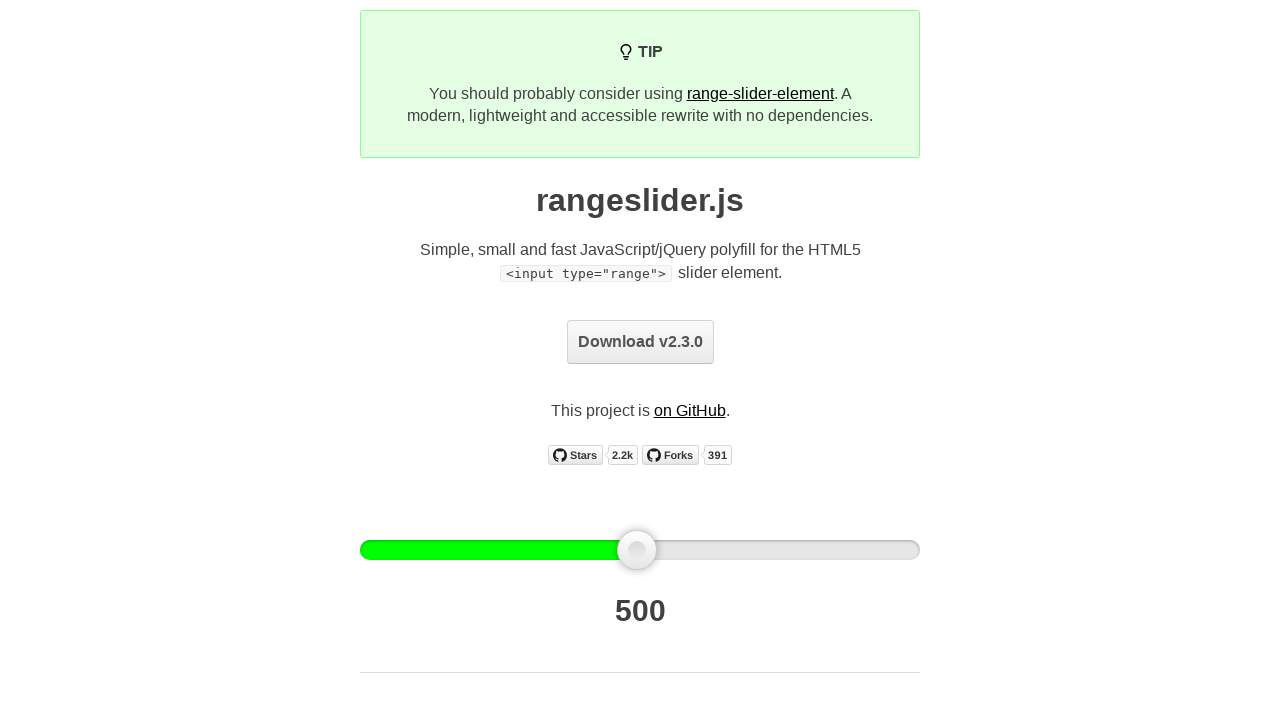

Retrieved slider handle bounding box
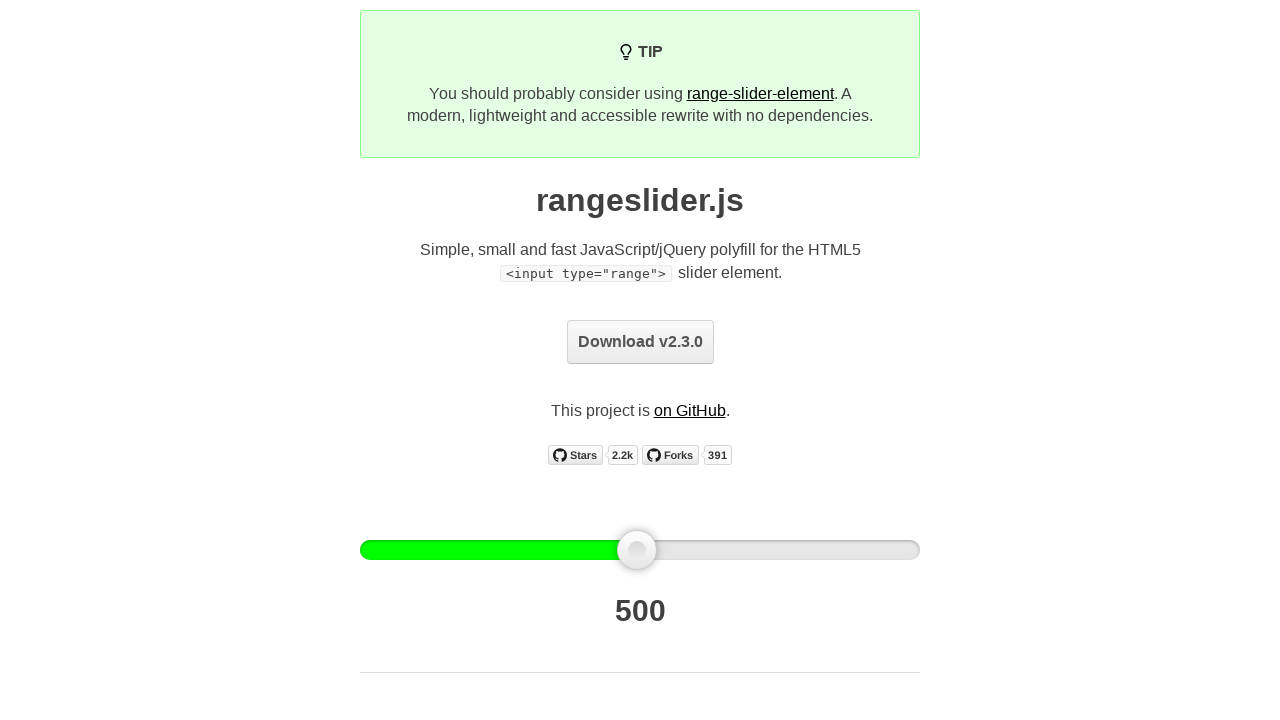

Moved mouse to slider handle center at (637, 550)
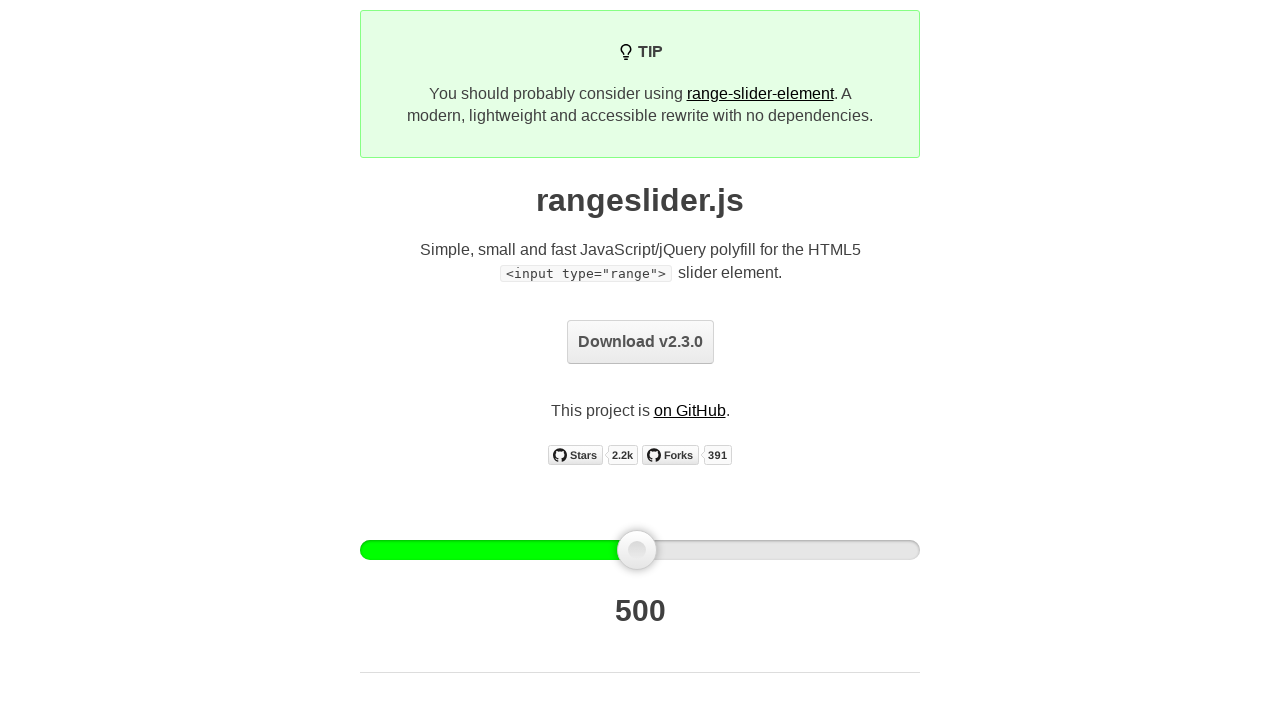

Pressed mouse button down on slider handle at (637, 550)
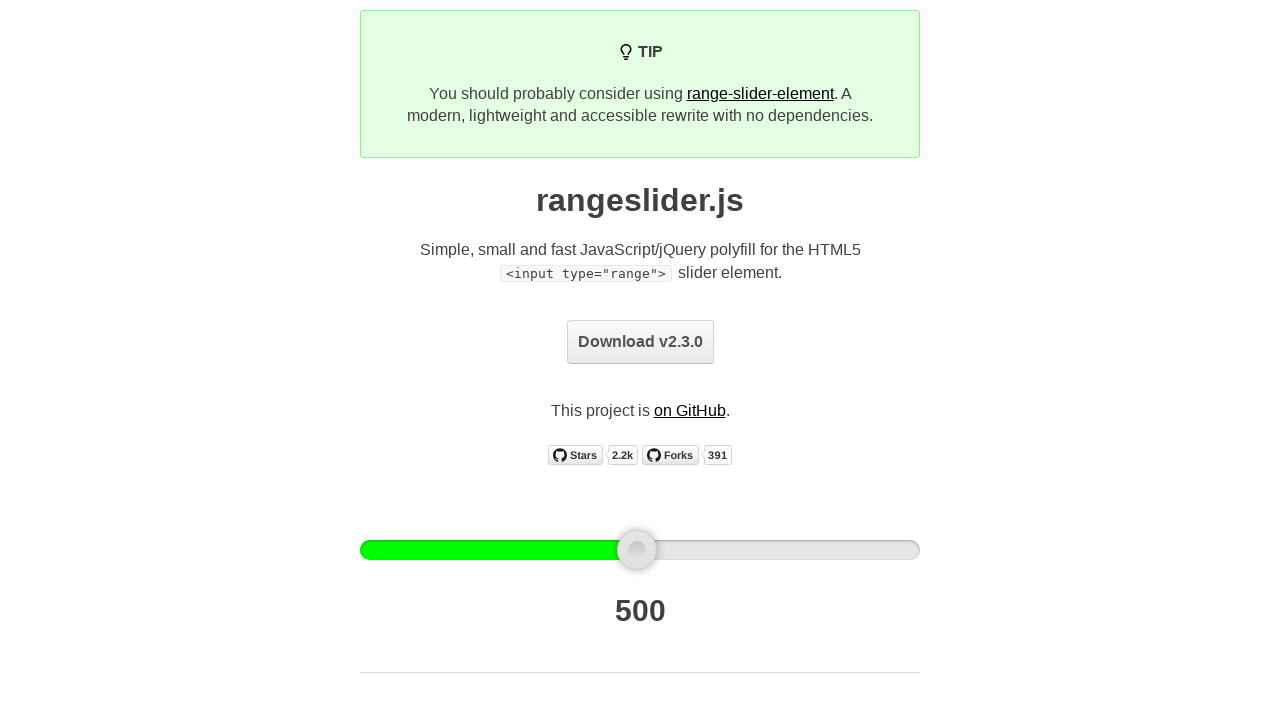

Dragged slider handle 10 pixels to the right at (647, 550)
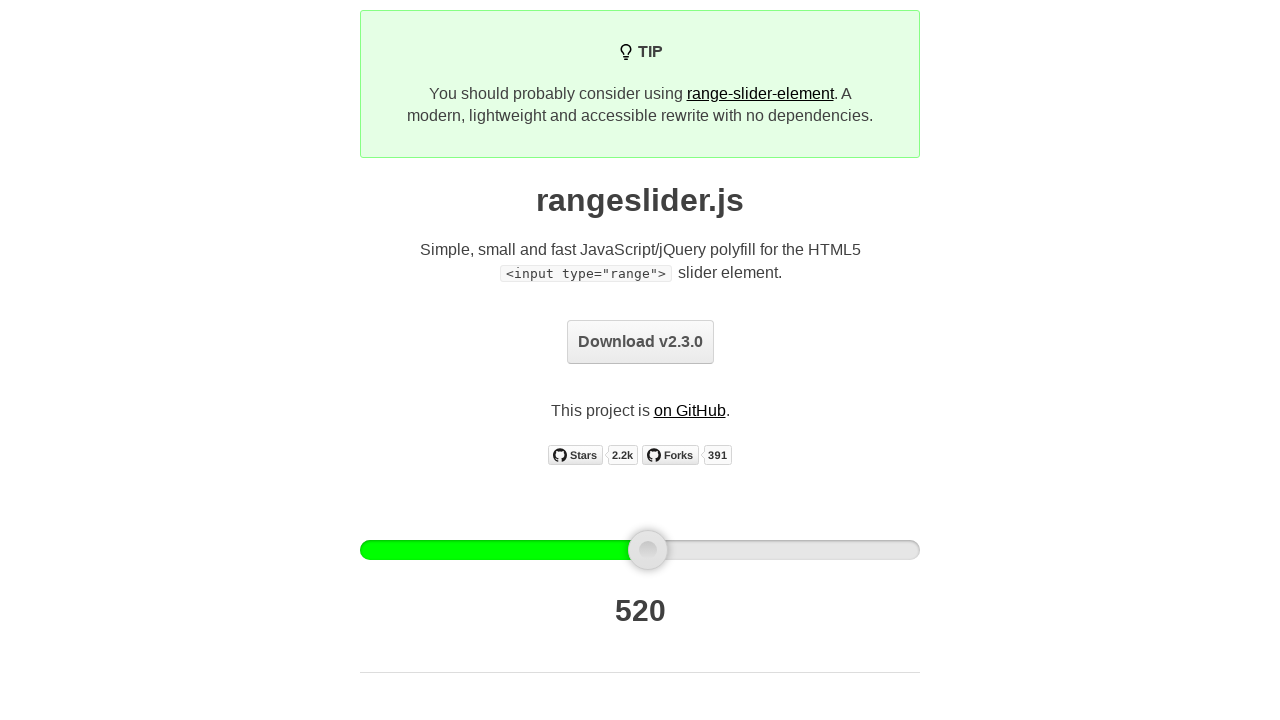

Released mouse button to complete drag at (647, 550)
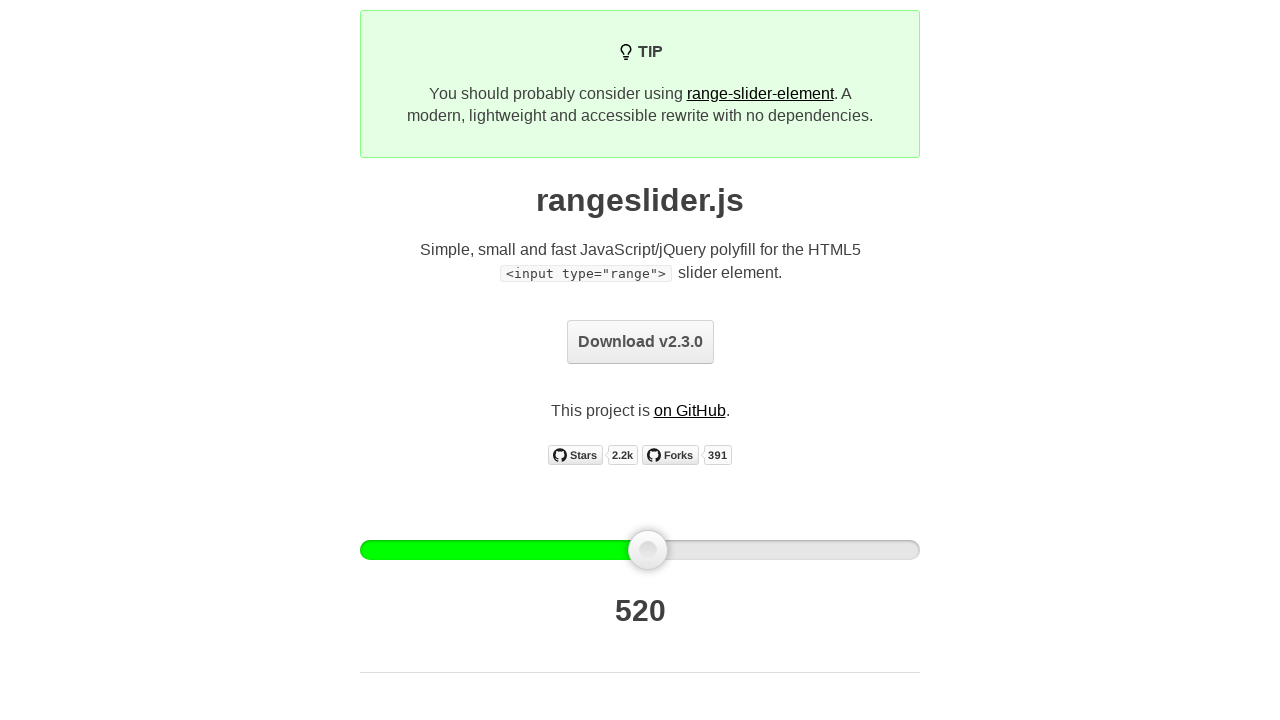

Retrieved current slider value: 520
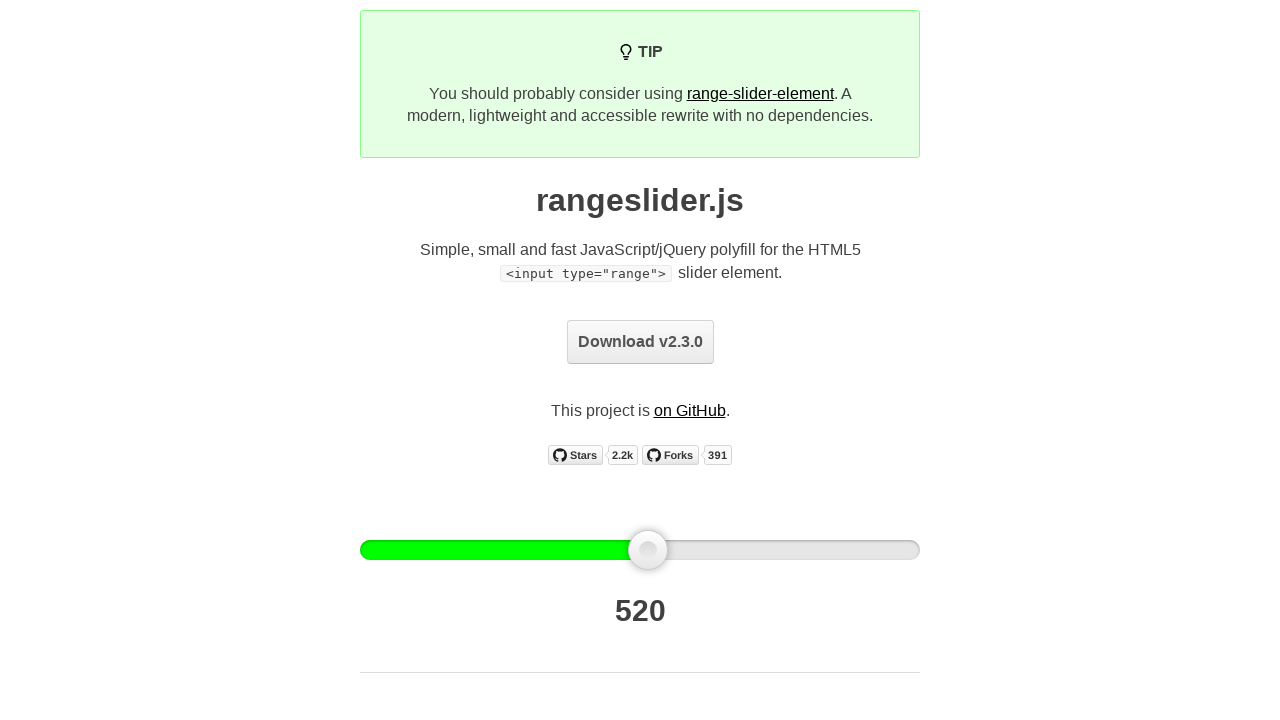

Retrieved slider handle bounding box
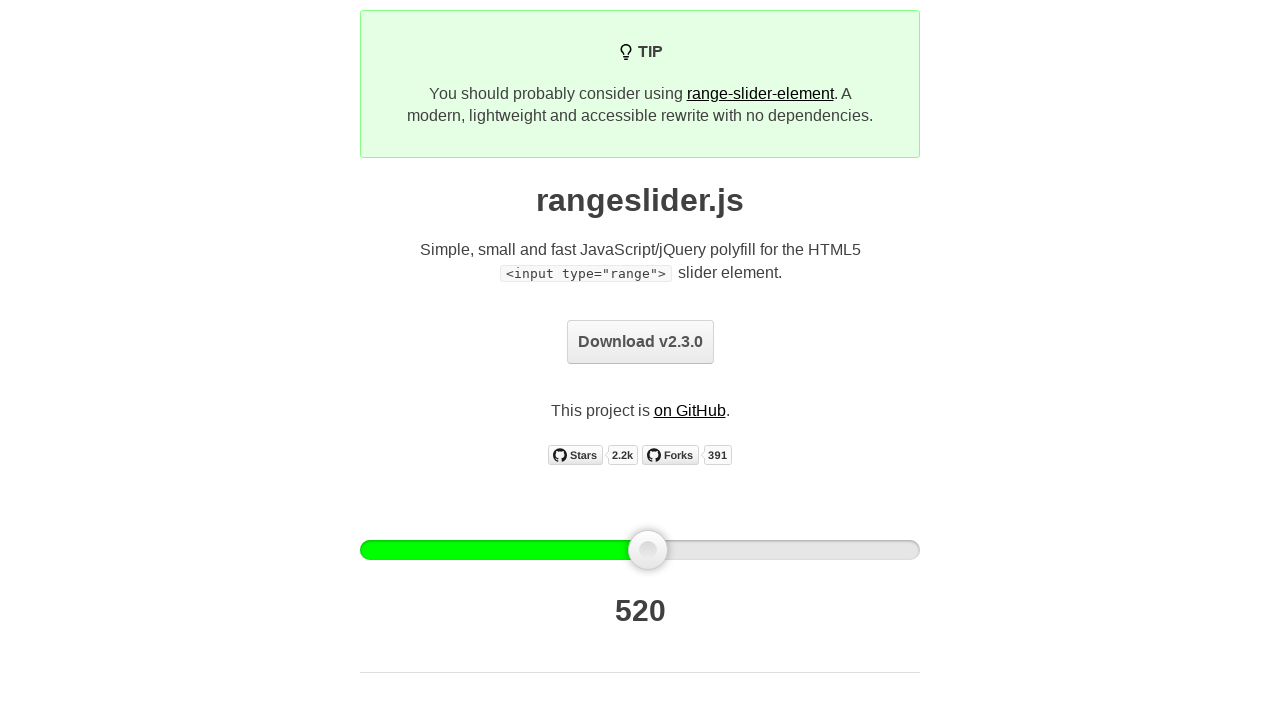

Moved mouse to slider handle center at (648, 550)
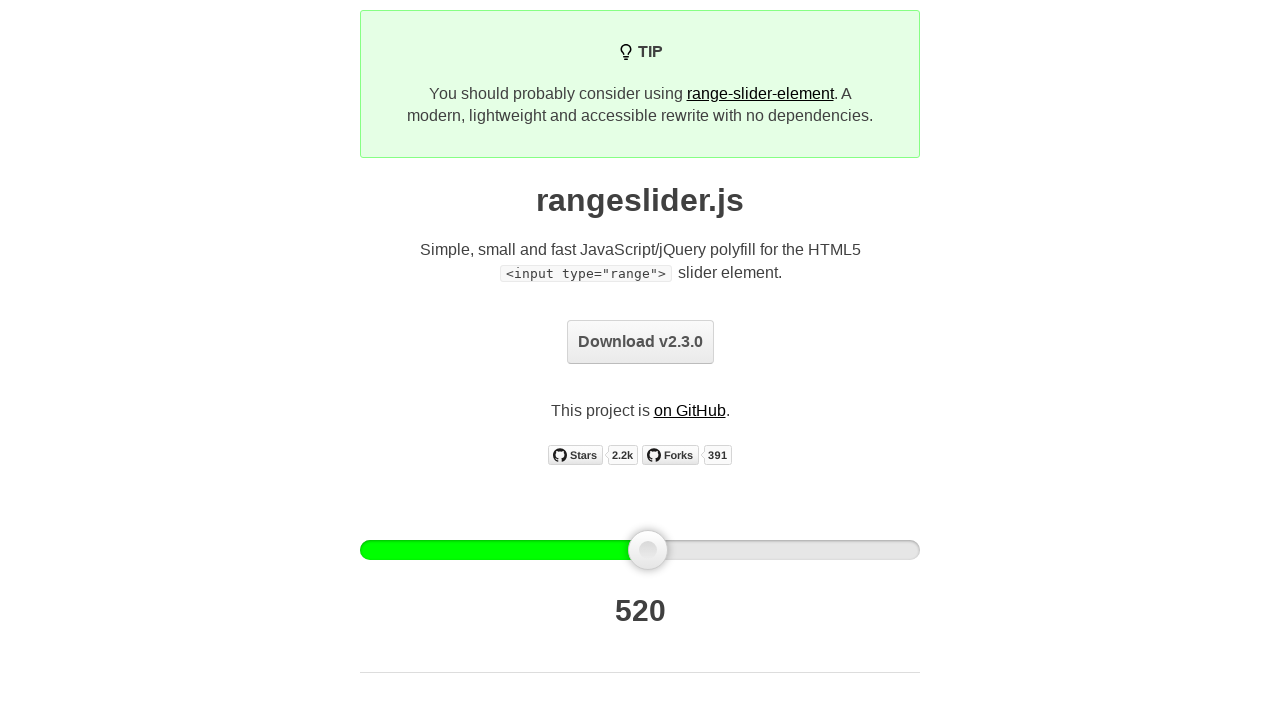

Pressed mouse button down on slider handle at (648, 550)
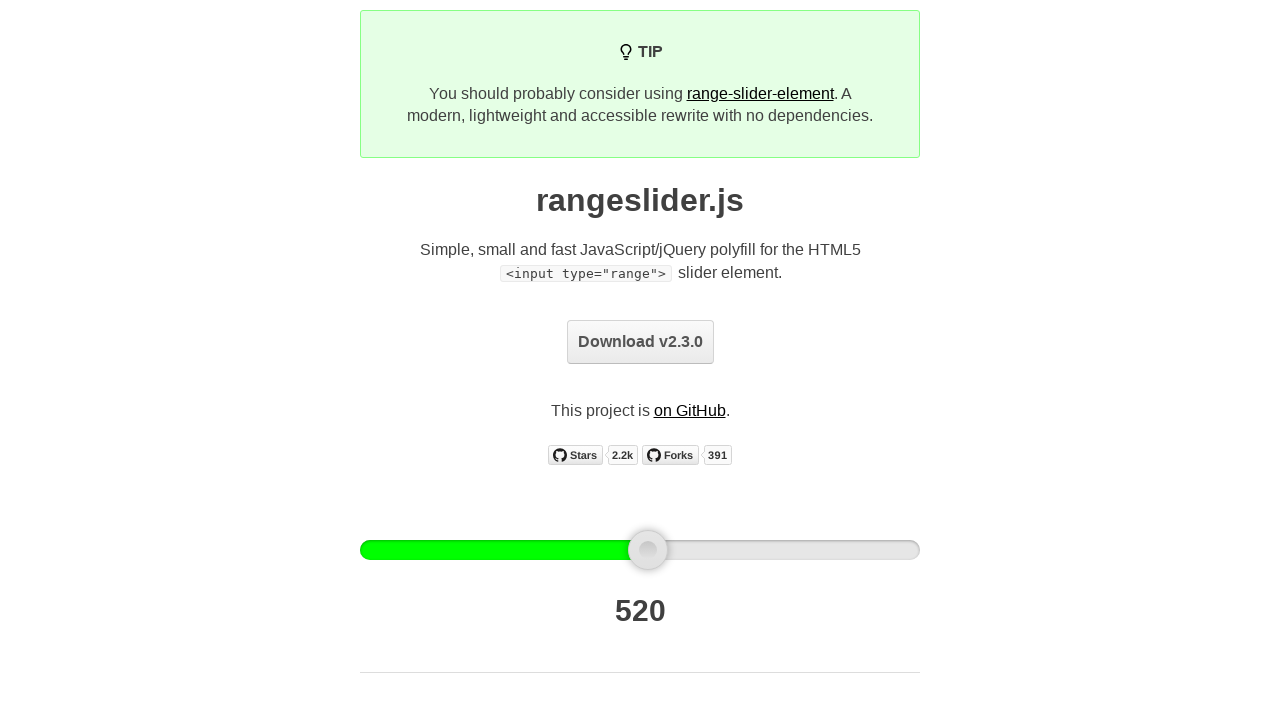

Dragged slider handle 10 pixels to the right at (658, 550)
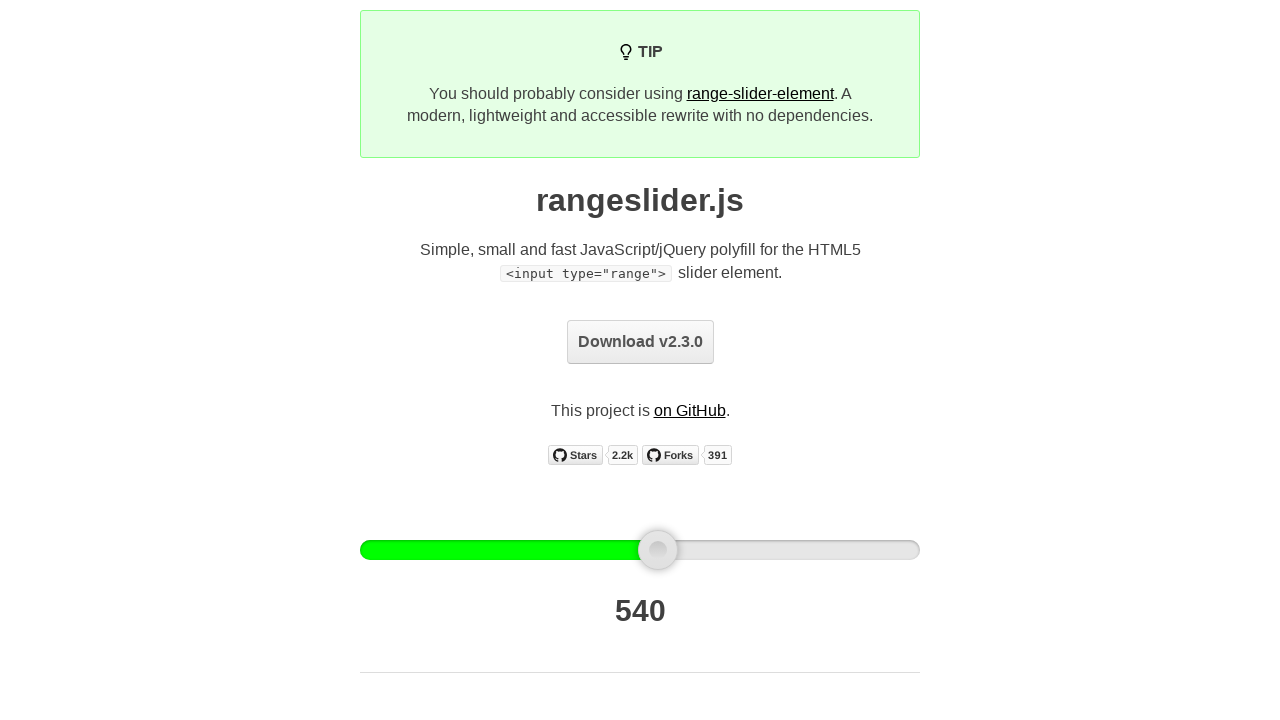

Released mouse button to complete drag at (658, 550)
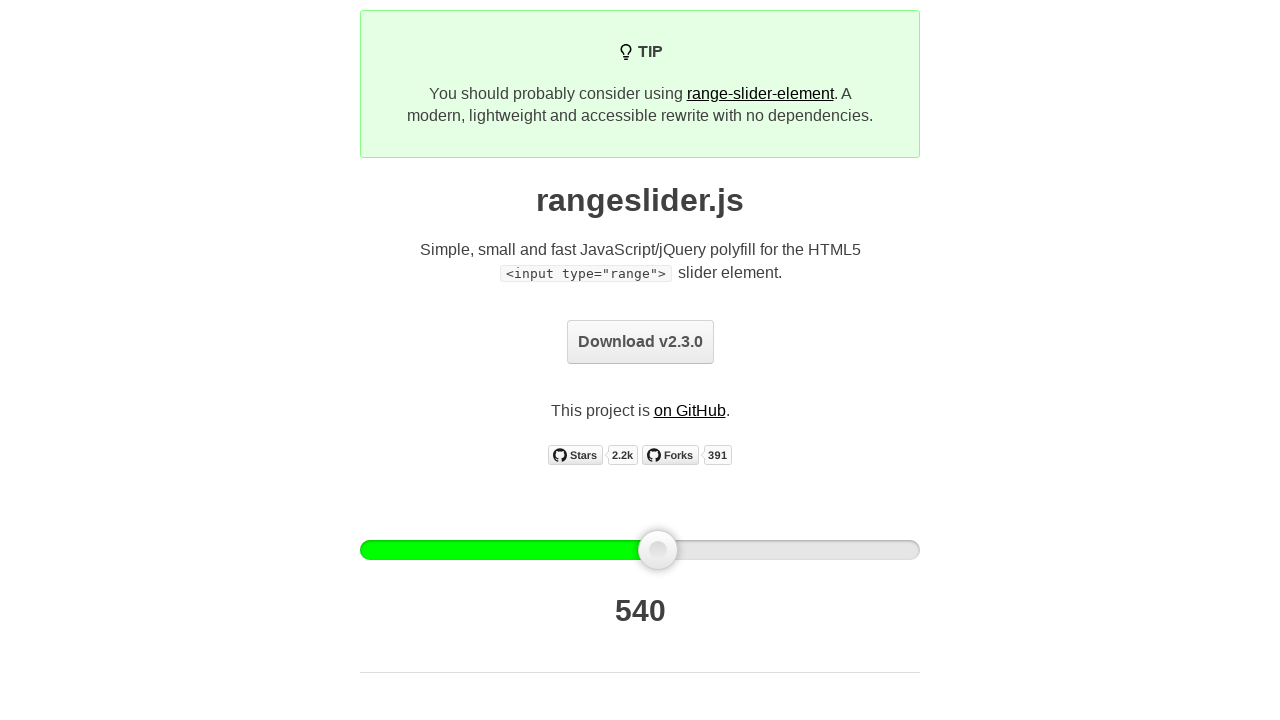

Retrieved current slider value: 540
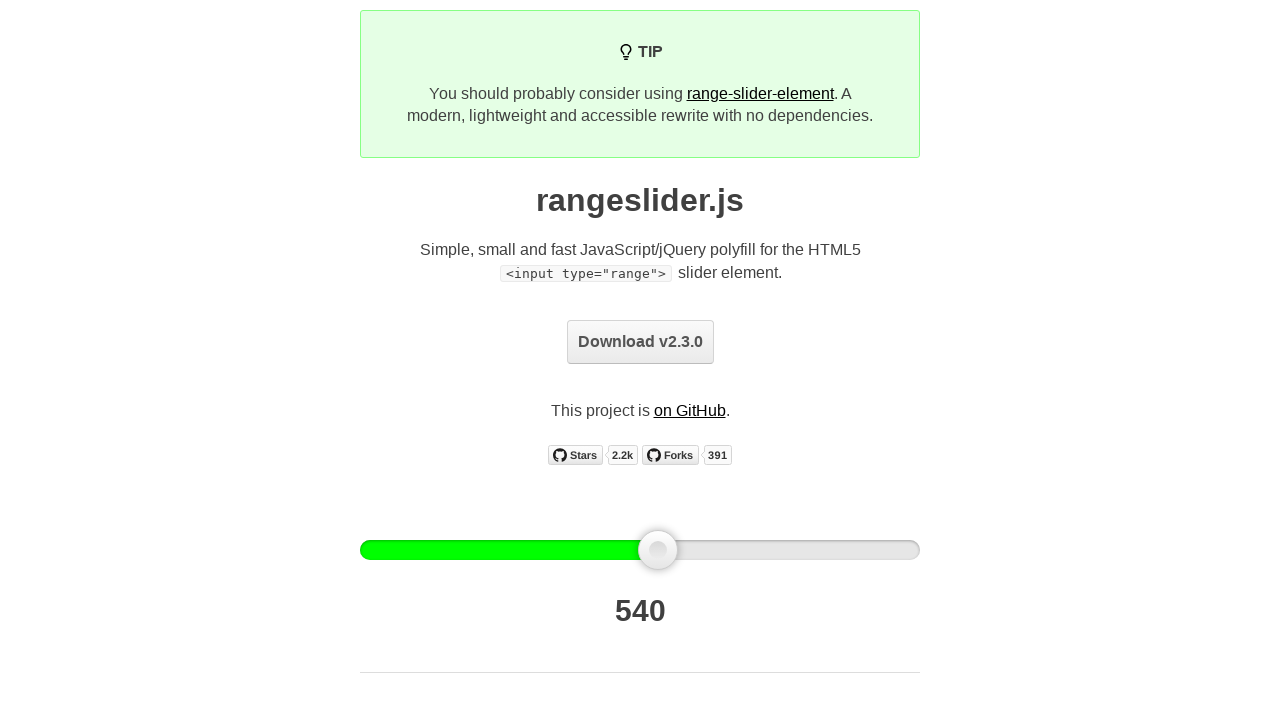

Retrieved slider handle bounding box
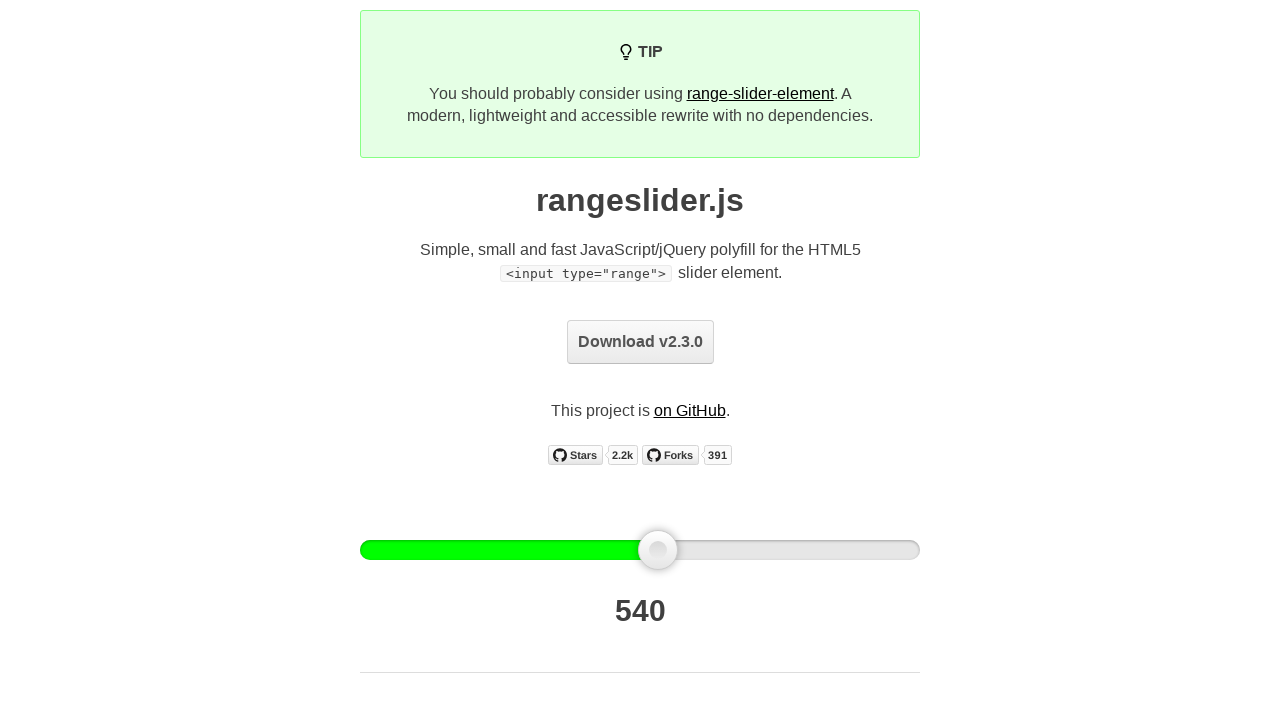

Moved mouse to slider handle center at (658, 550)
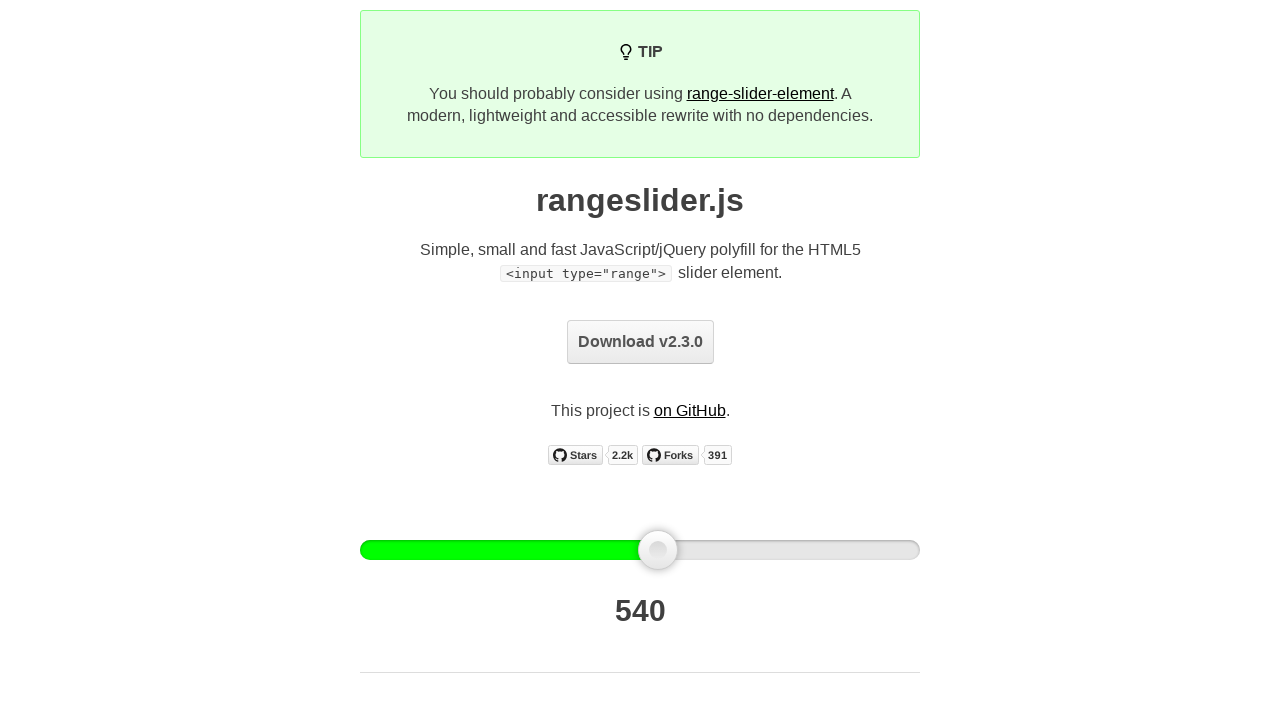

Pressed mouse button down on slider handle at (658, 550)
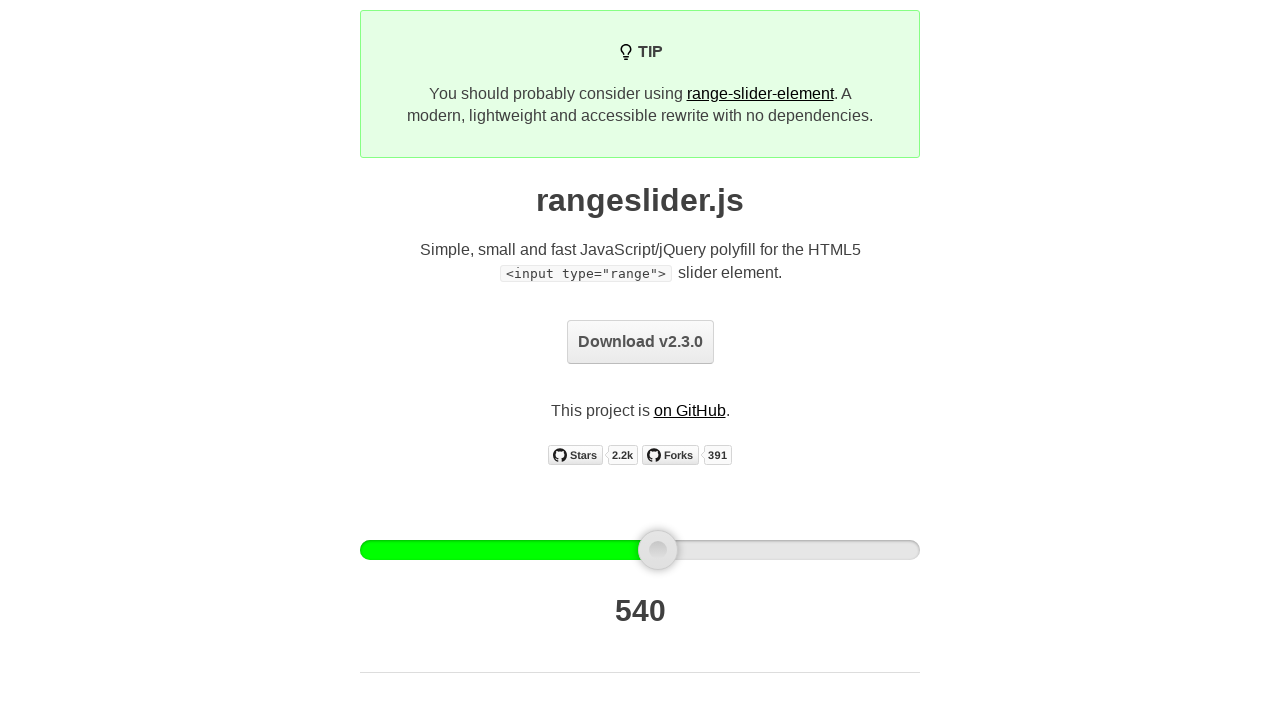

Dragged slider handle 10 pixels to the right at (668, 550)
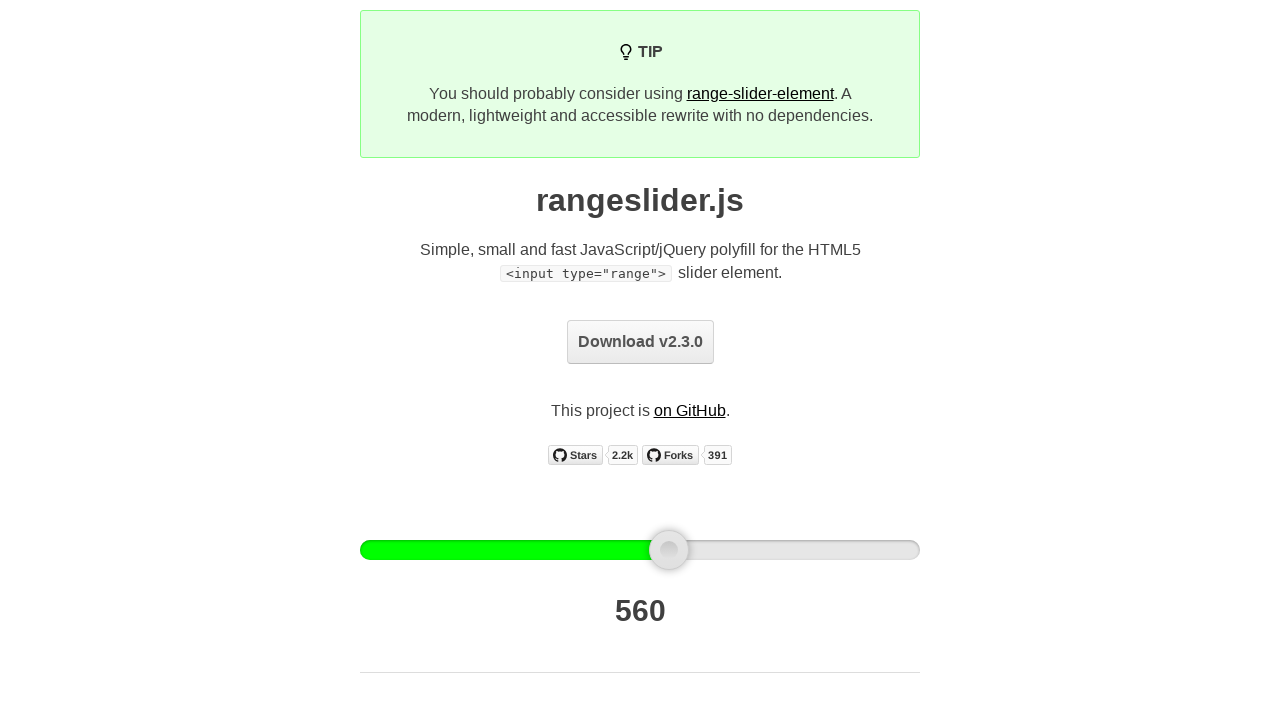

Released mouse button to complete drag at (668, 550)
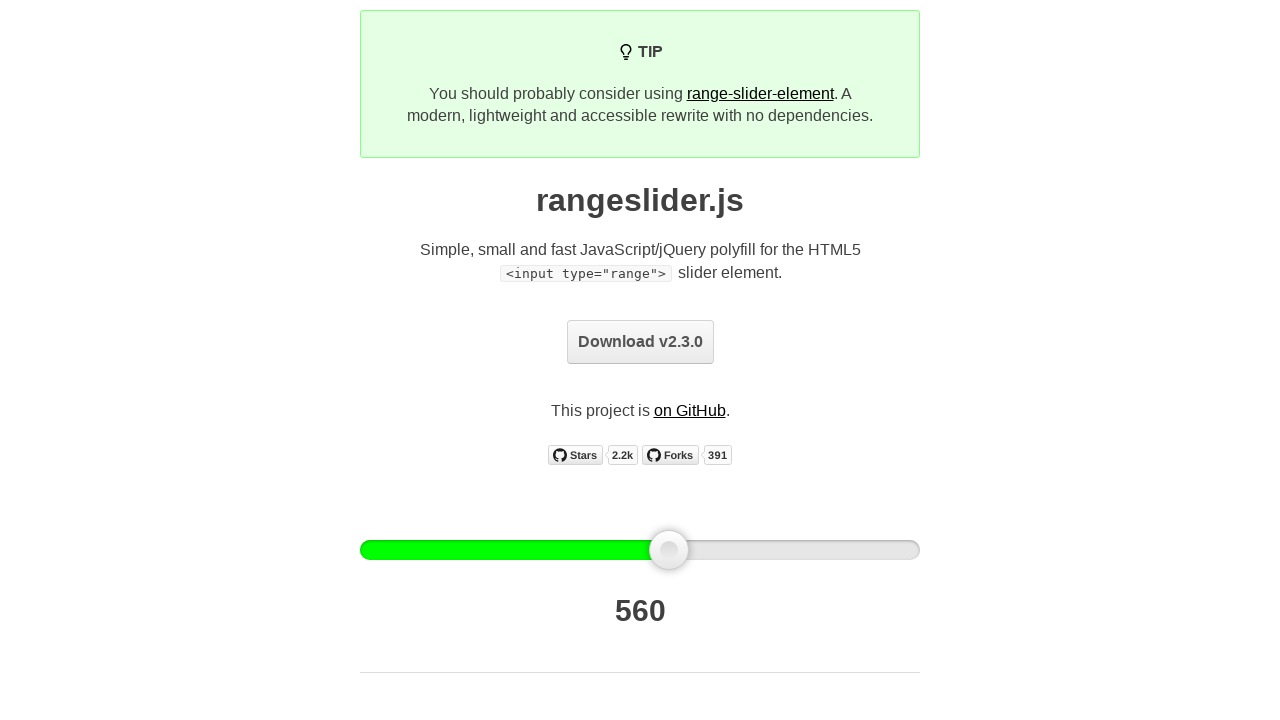

Retrieved current slider value: 560
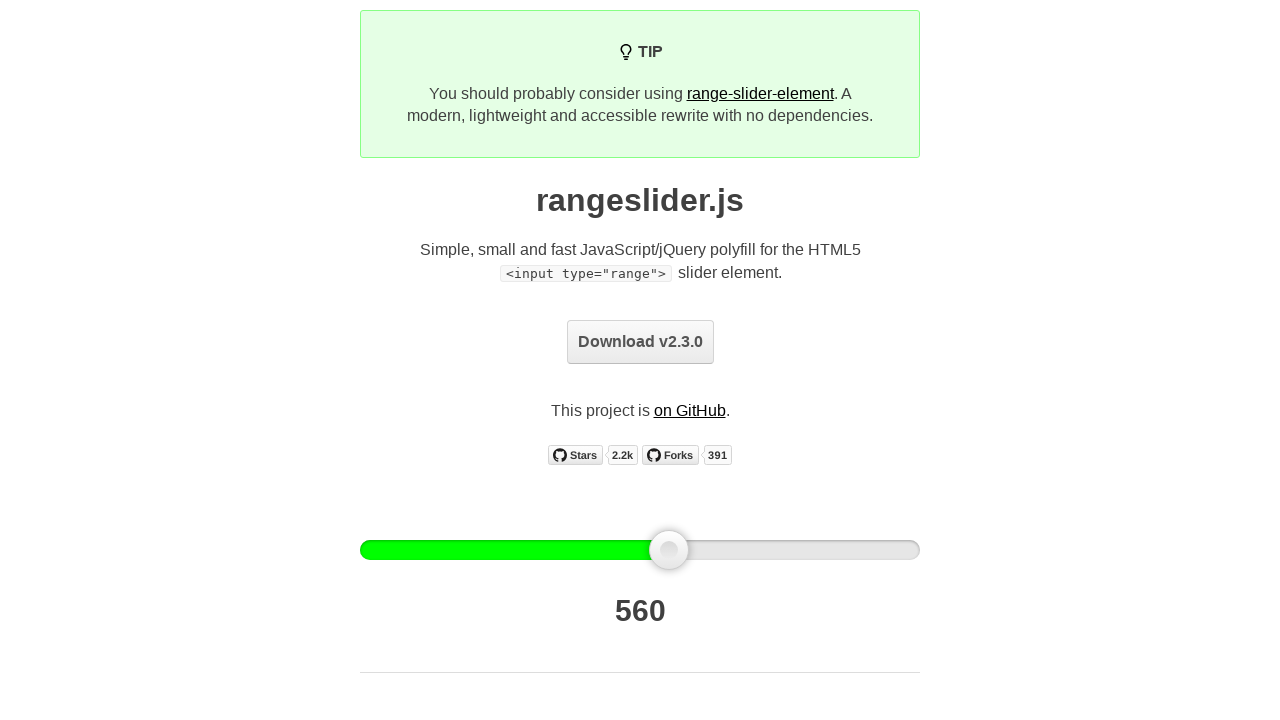

Retrieved slider handle bounding box
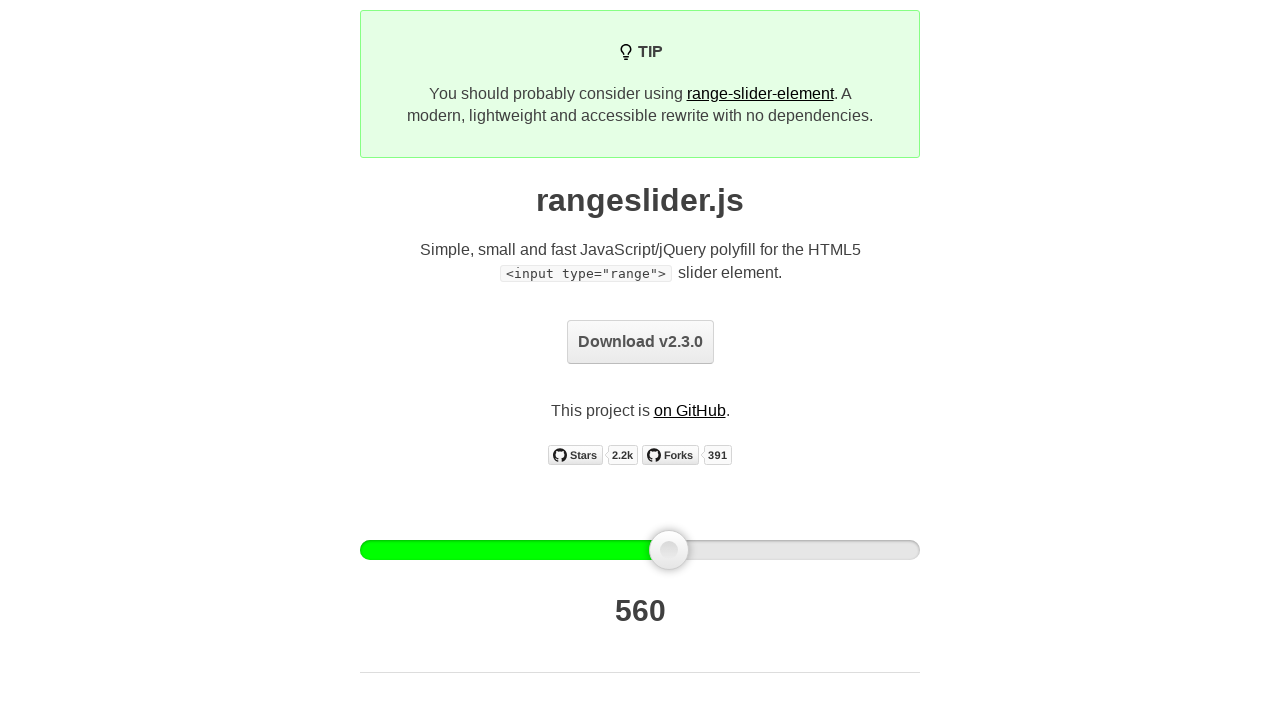

Moved mouse to slider handle center at (669, 550)
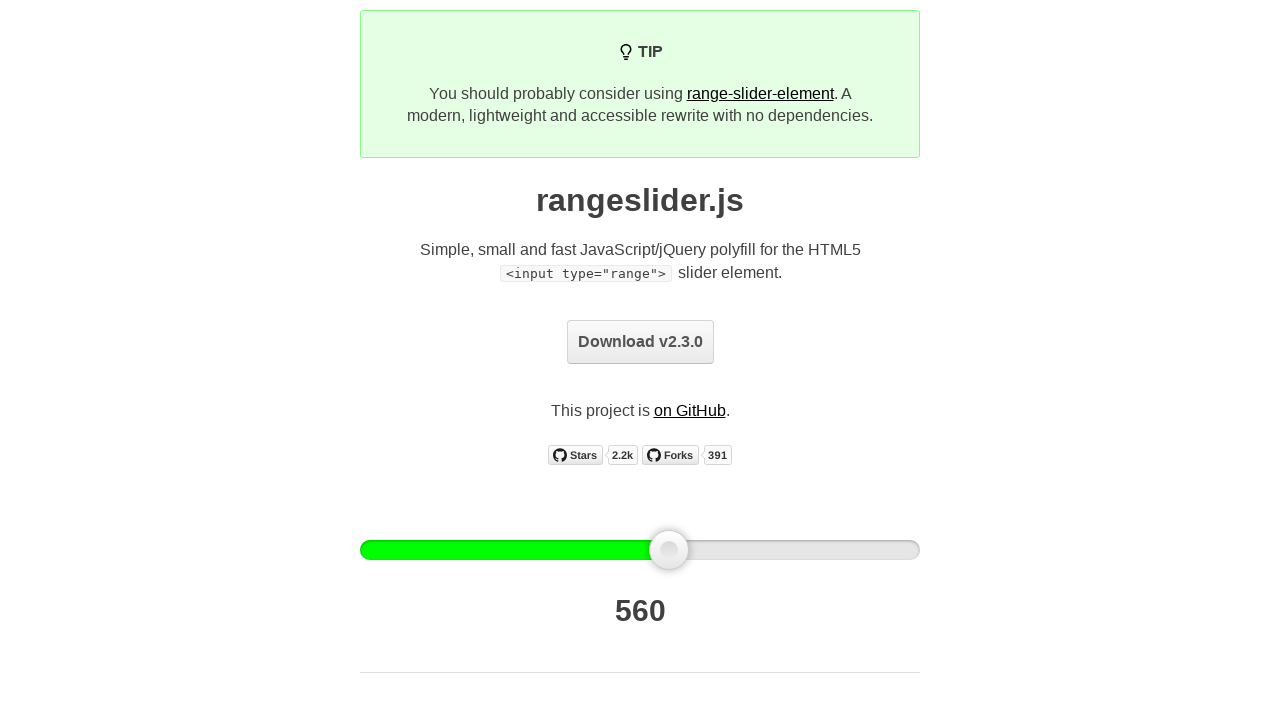

Pressed mouse button down on slider handle at (669, 550)
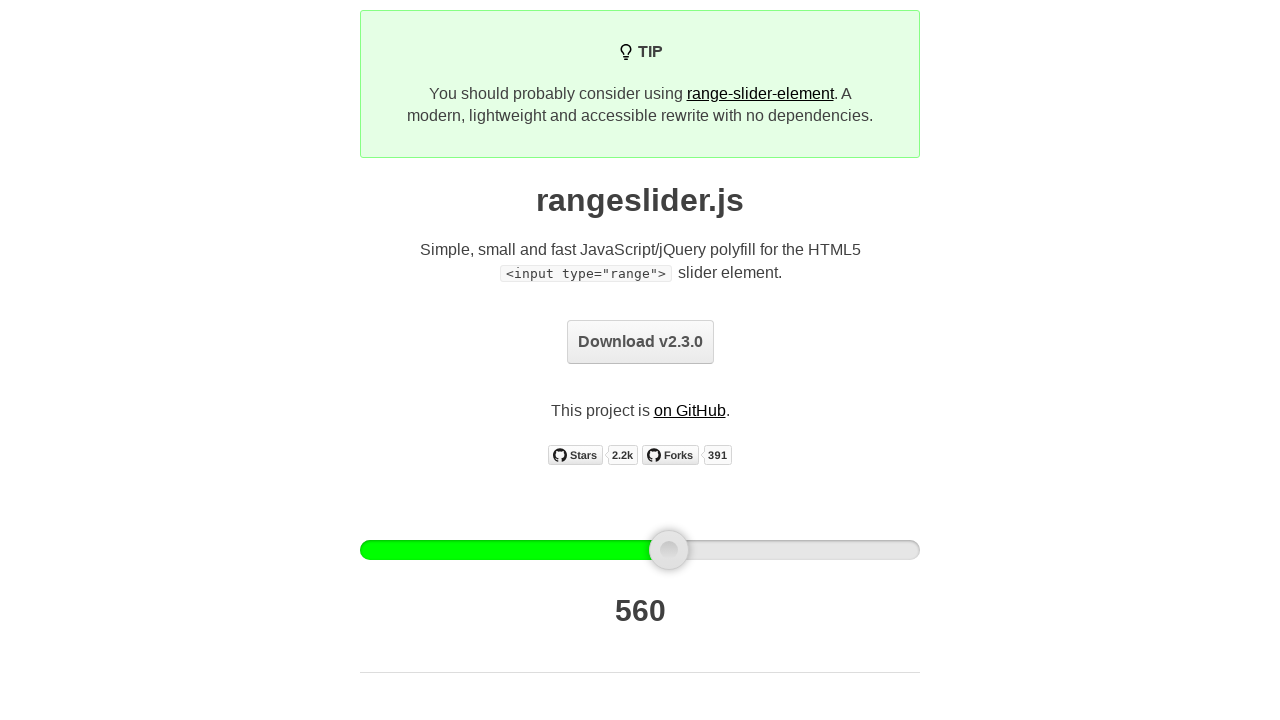

Dragged slider handle 10 pixels to the right at (679, 550)
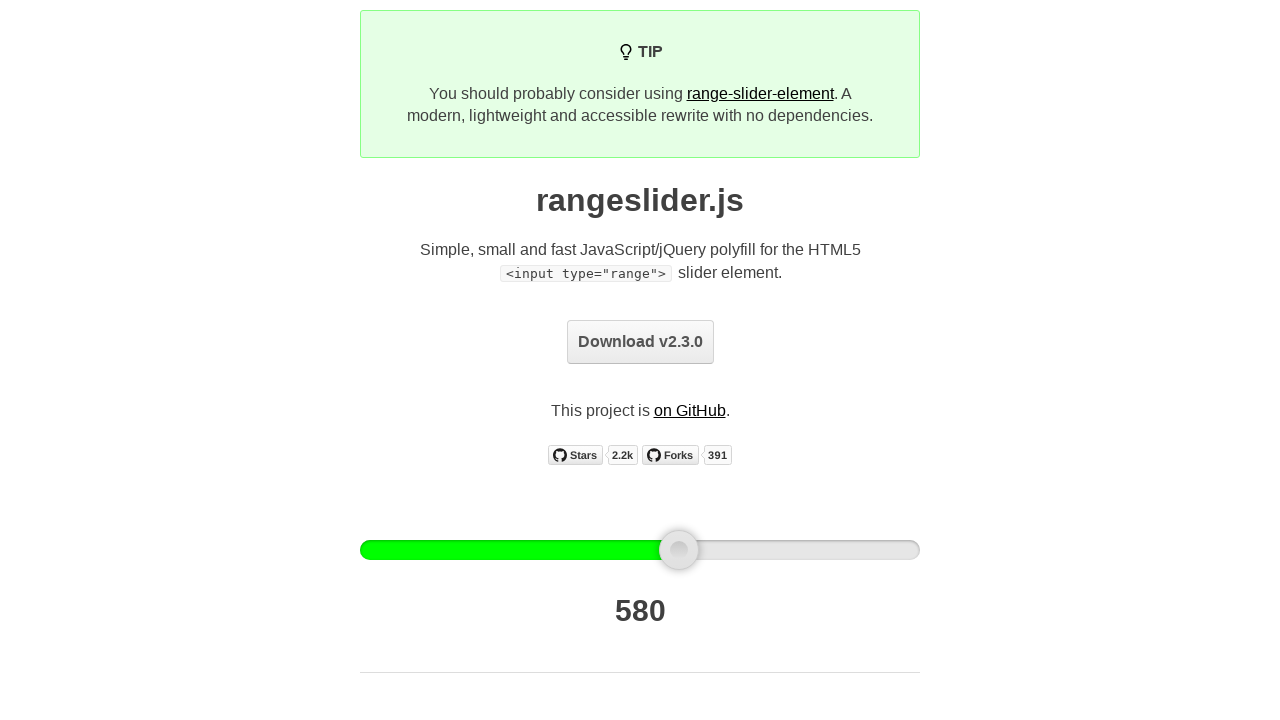

Released mouse button to complete drag at (679, 550)
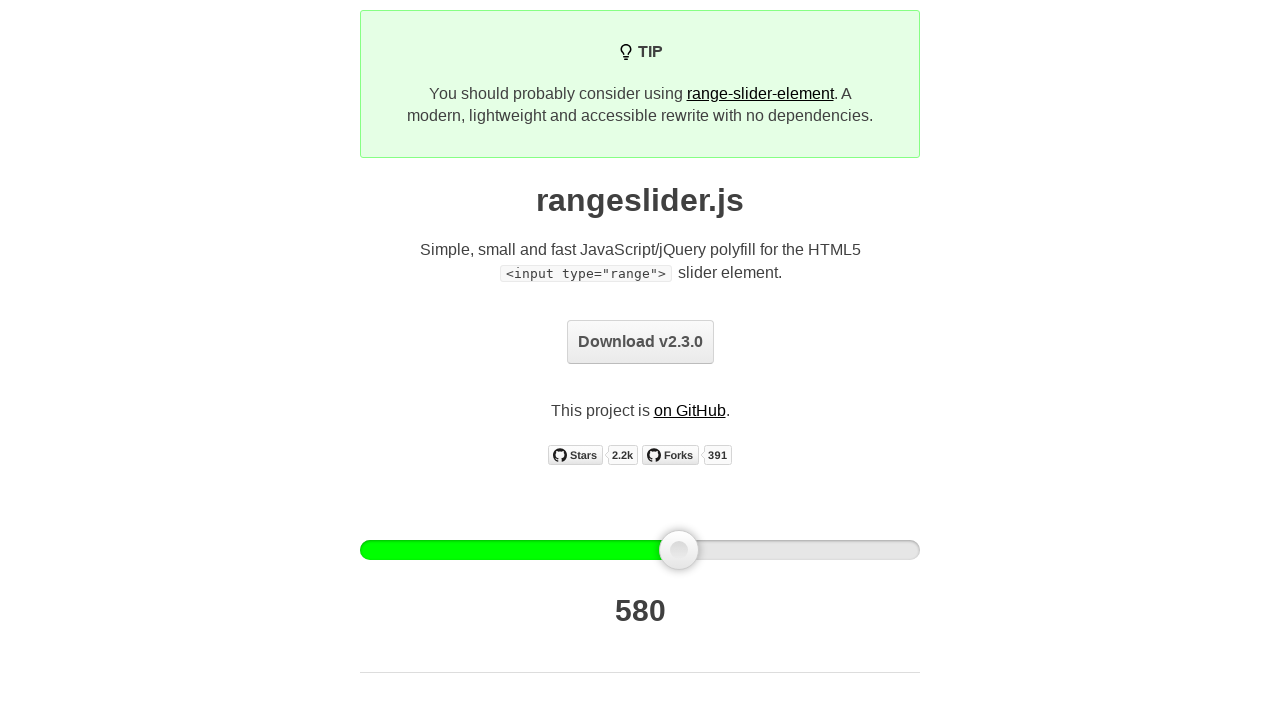

Retrieved current slider value: 580
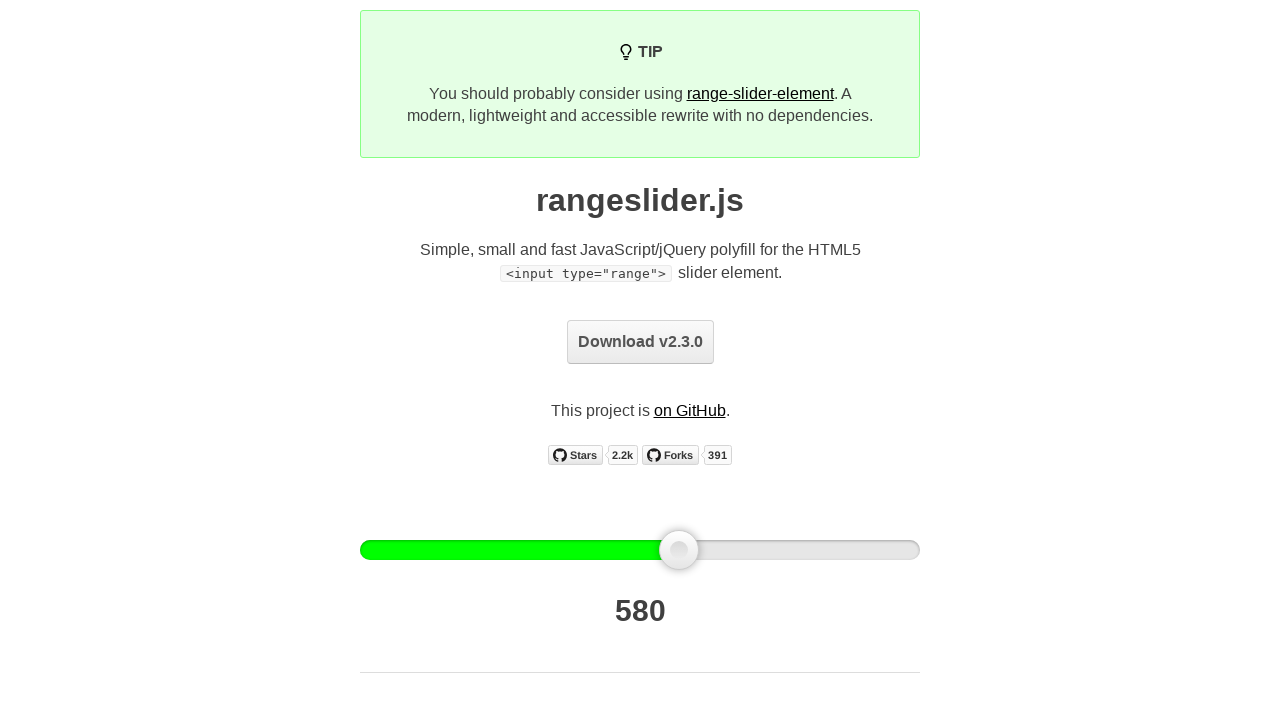

Retrieved slider handle bounding box
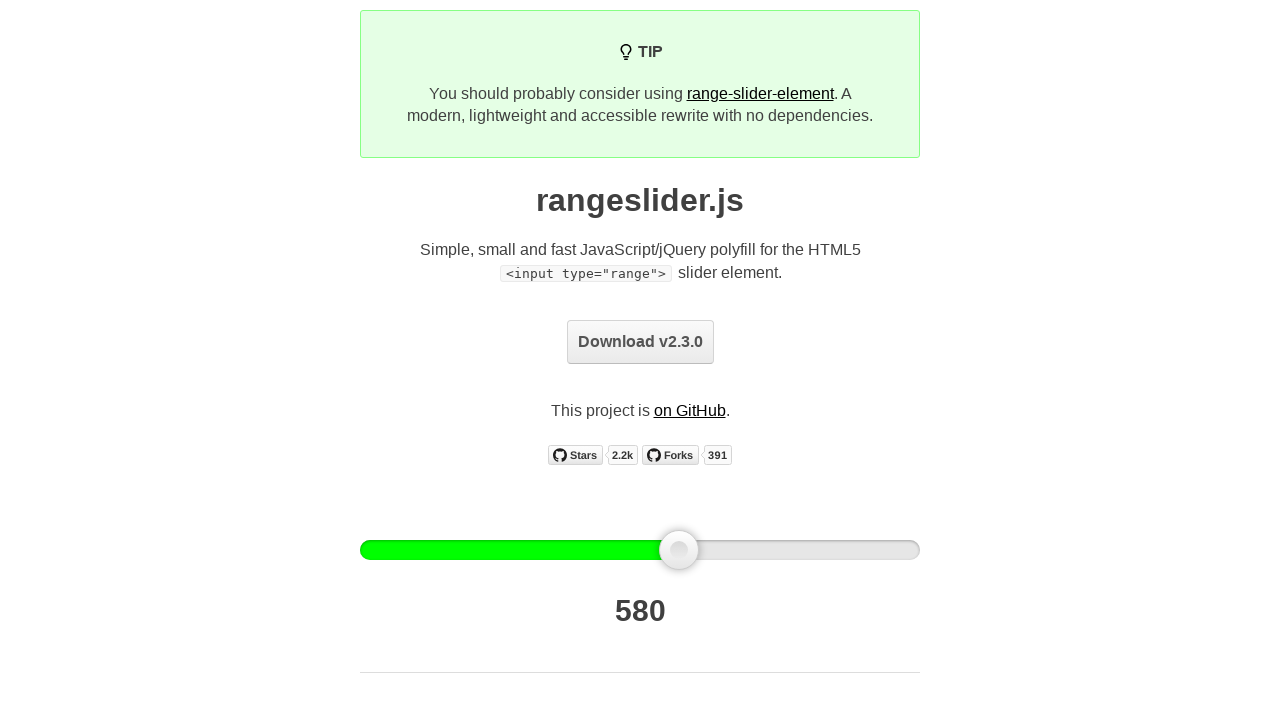

Moved mouse to slider handle center at (679, 550)
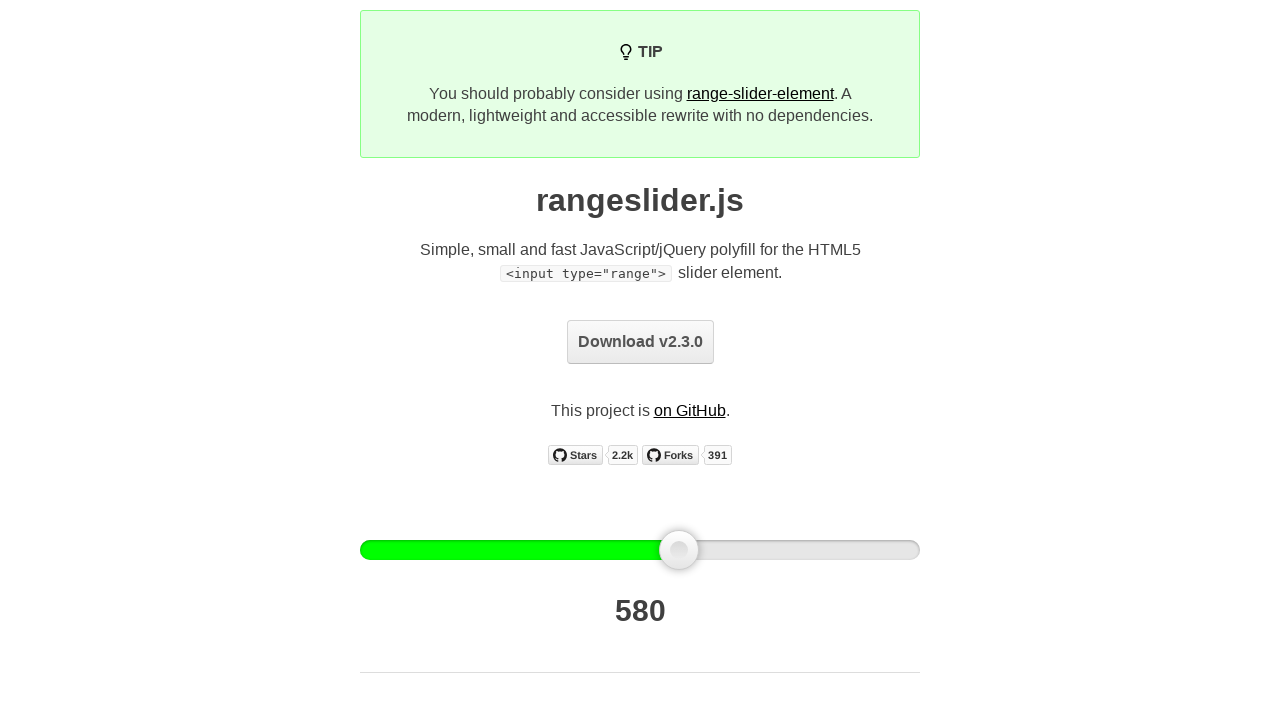

Pressed mouse button down on slider handle at (679, 550)
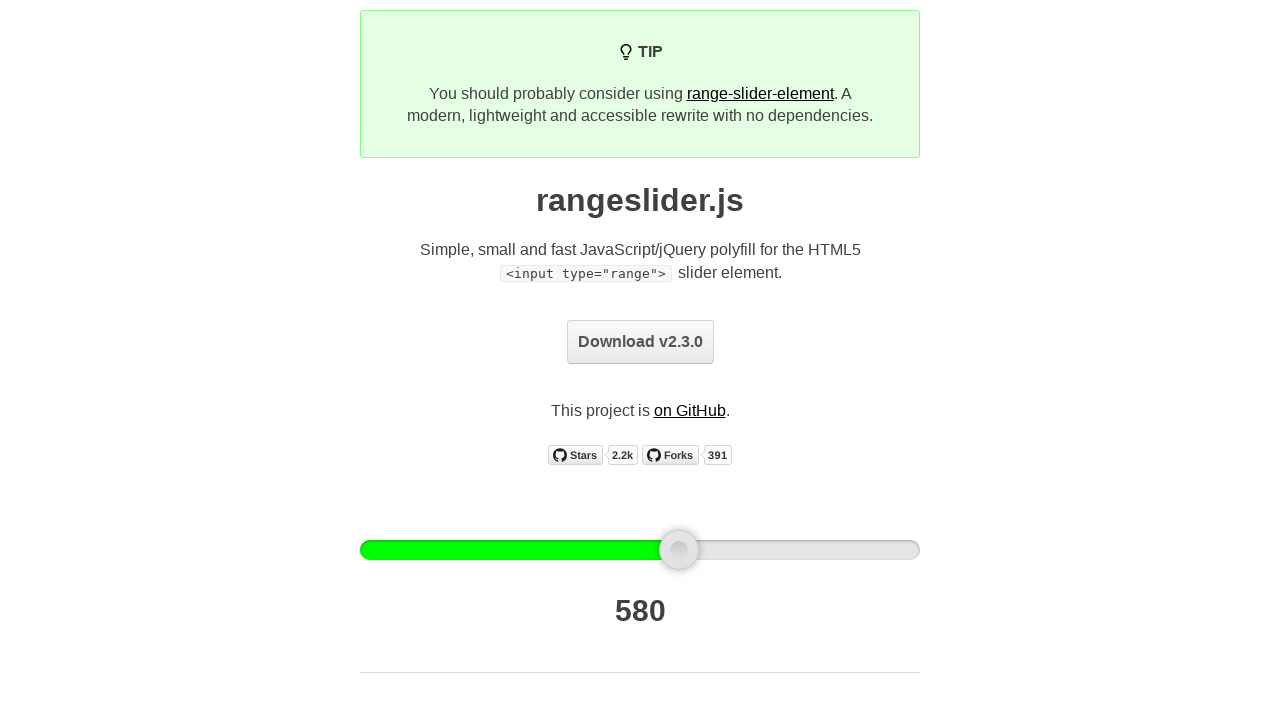

Dragged slider handle 10 pixels to the right at (689, 550)
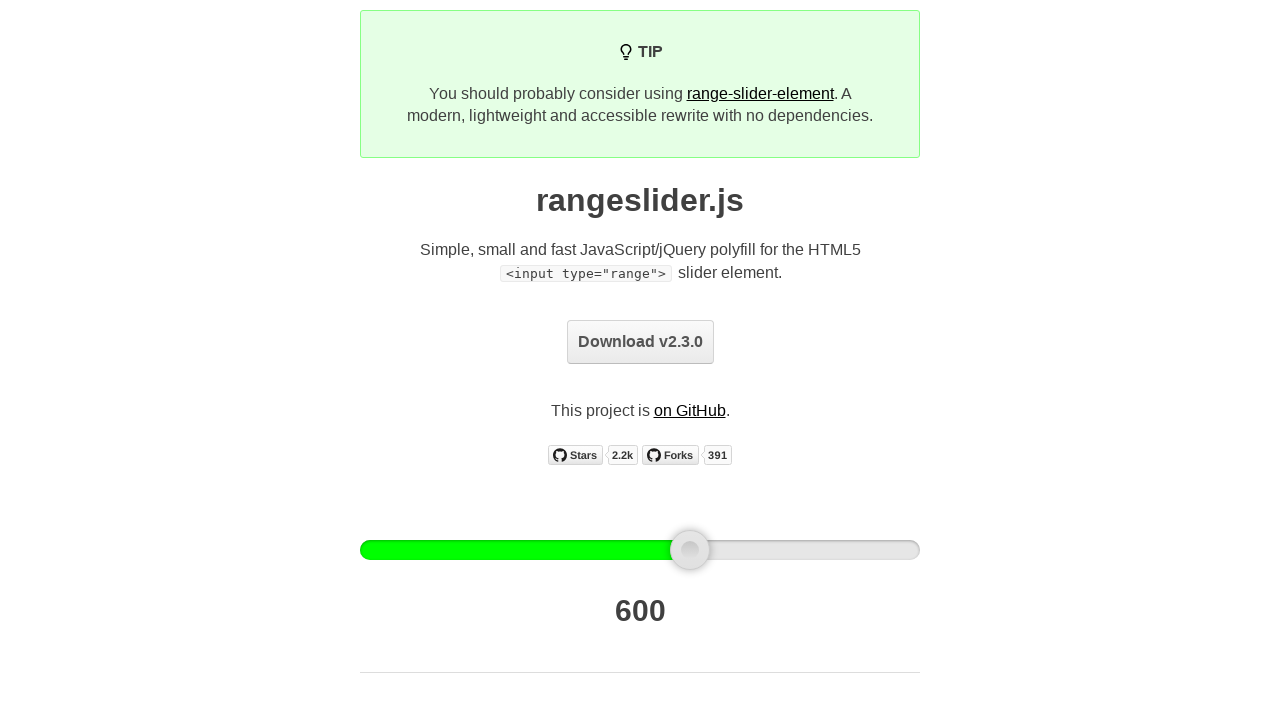

Released mouse button to complete drag at (689, 550)
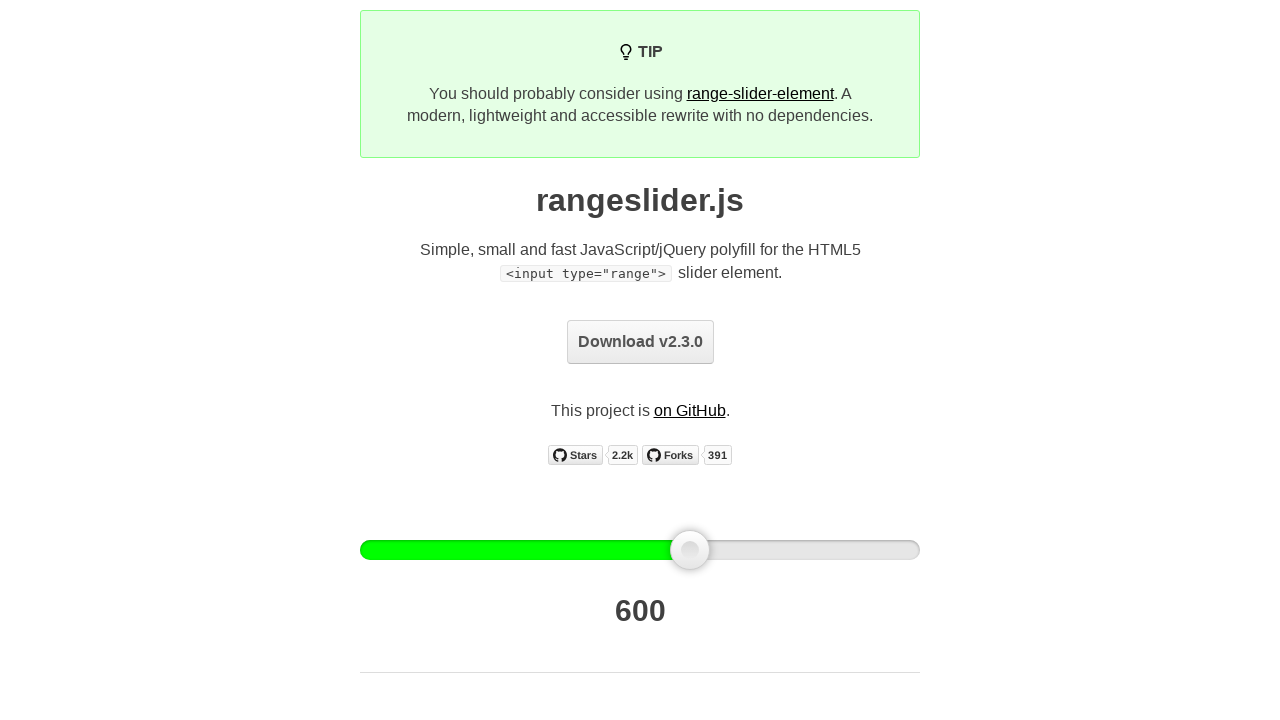

Retrieved current slider value: 600
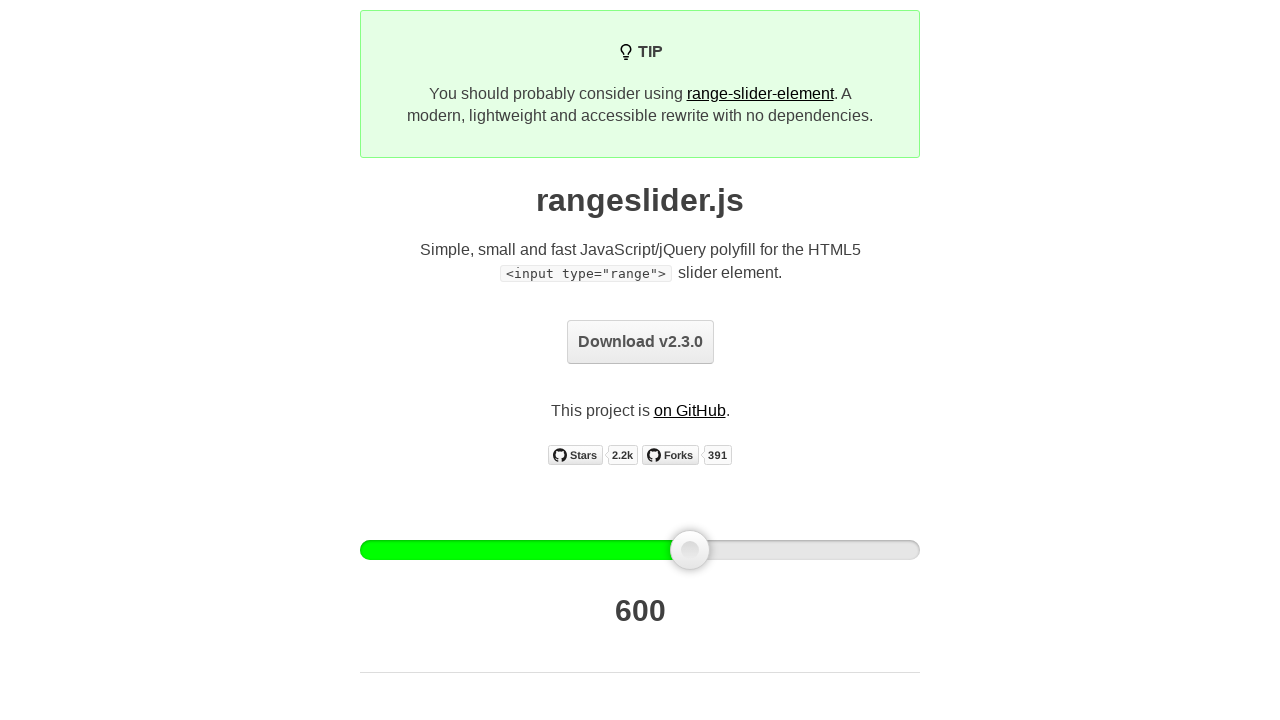

Retrieved slider handle bounding box
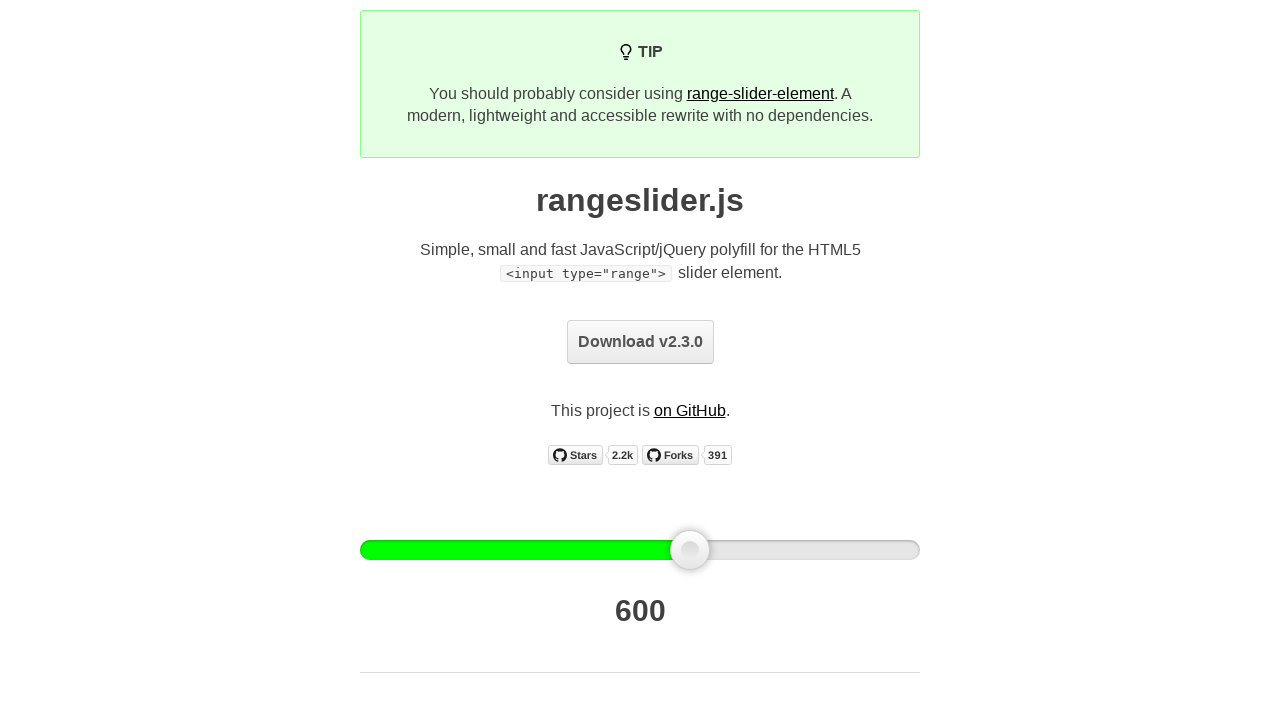

Moved mouse to slider handle center at (690, 550)
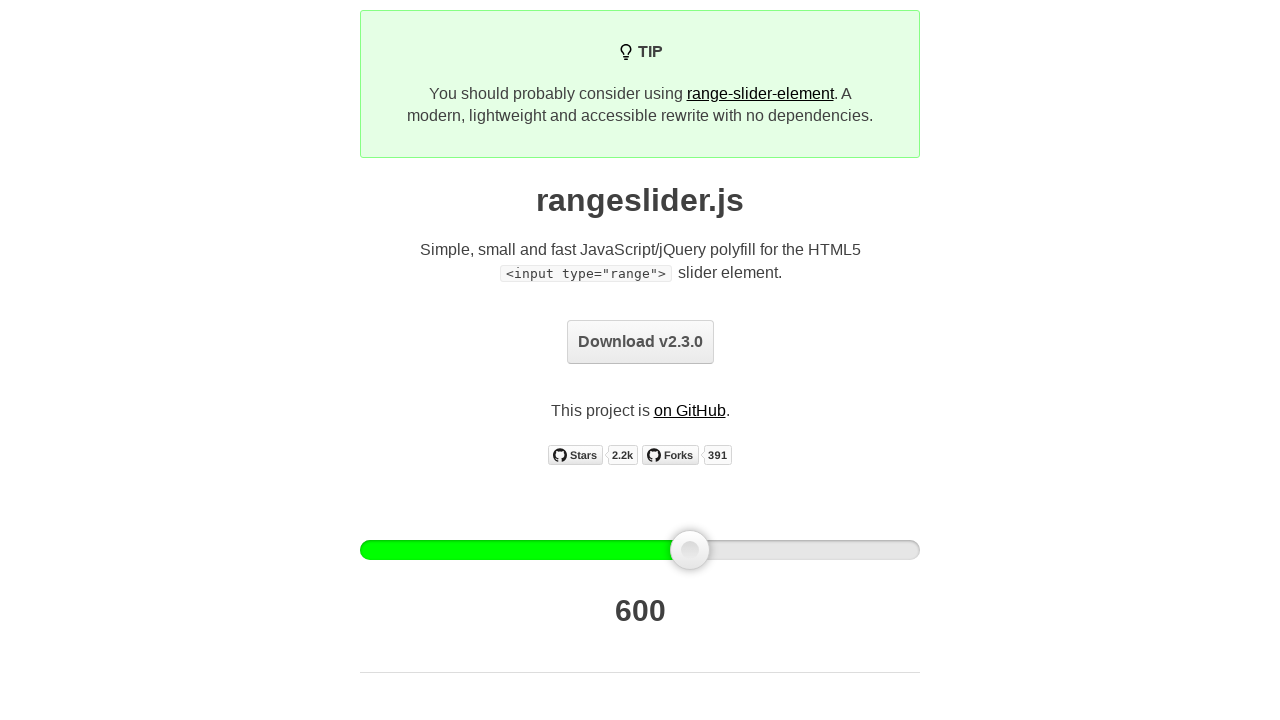

Pressed mouse button down on slider handle at (690, 550)
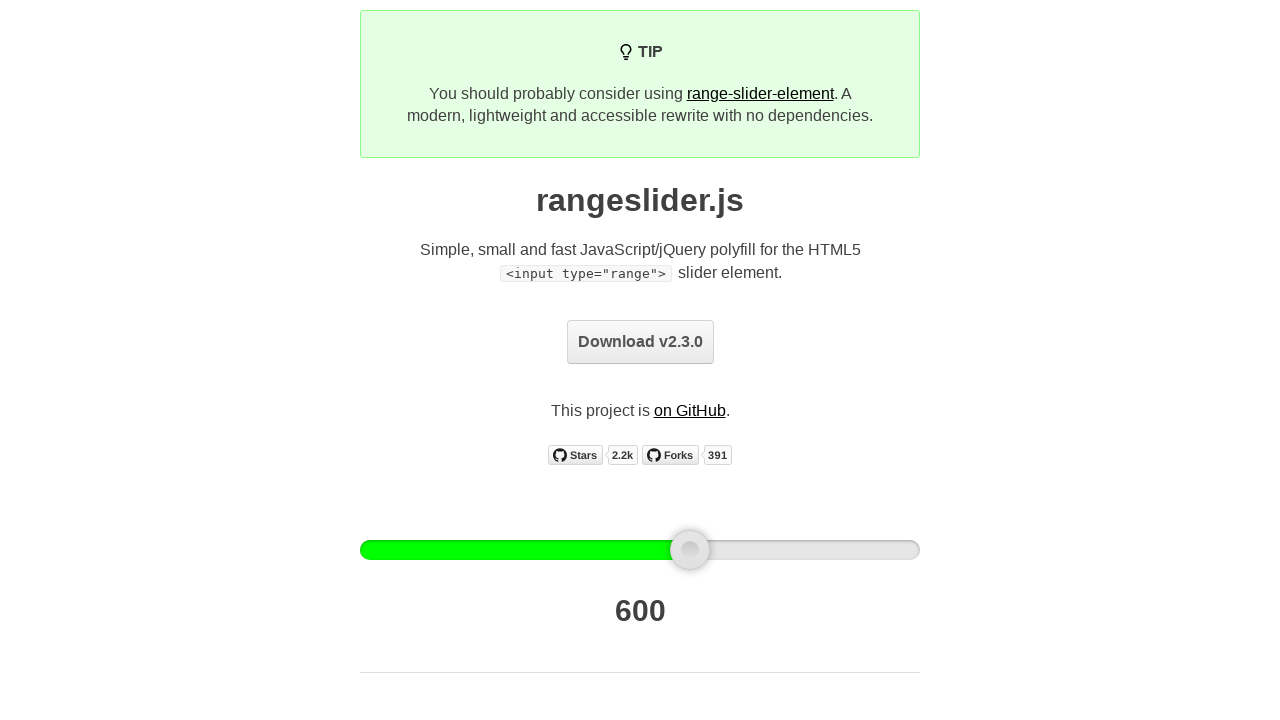

Dragged slider handle 10 pixels to the right at (700, 550)
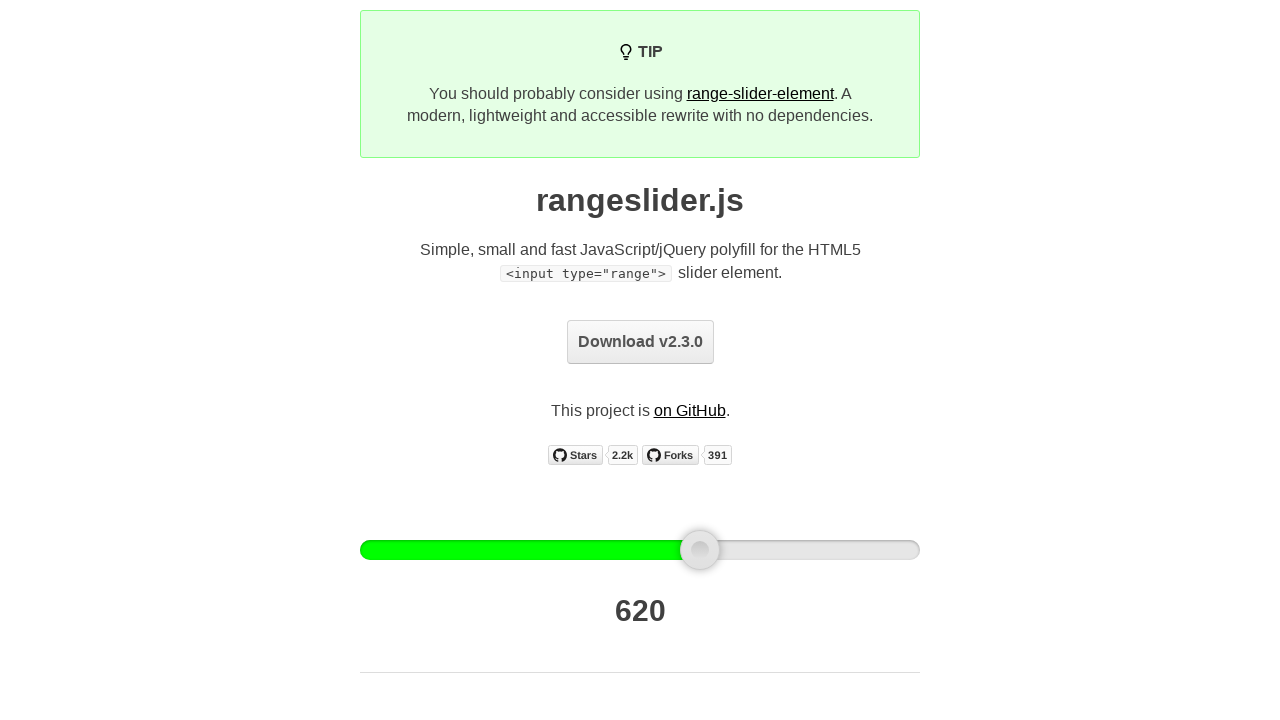

Released mouse button to complete drag at (700, 550)
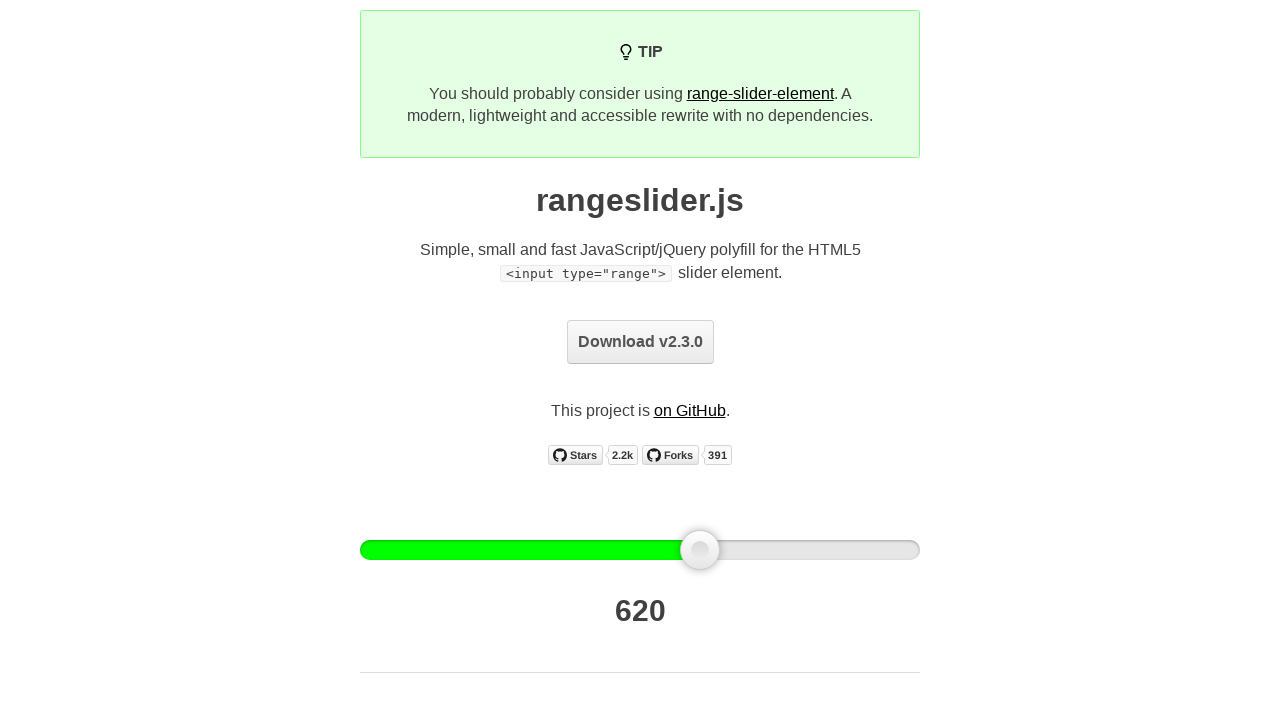

Retrieved current slider value: 620
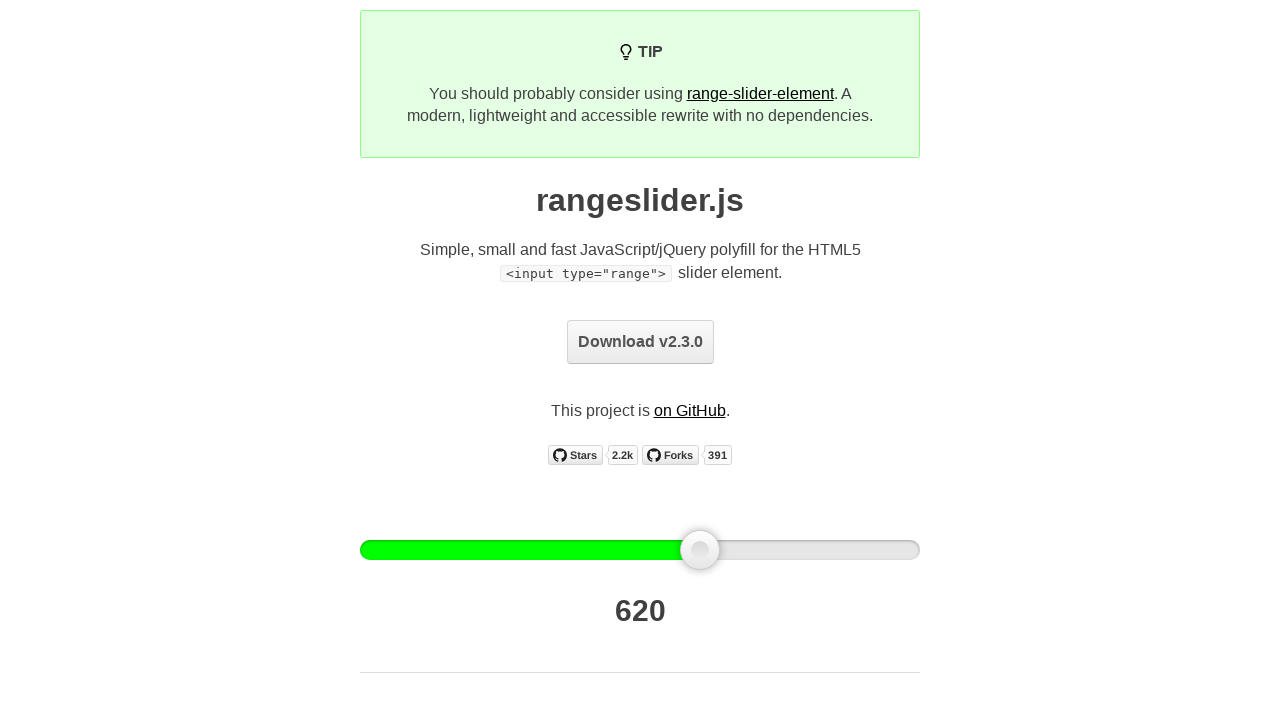

Retrieved slider handle bounding box
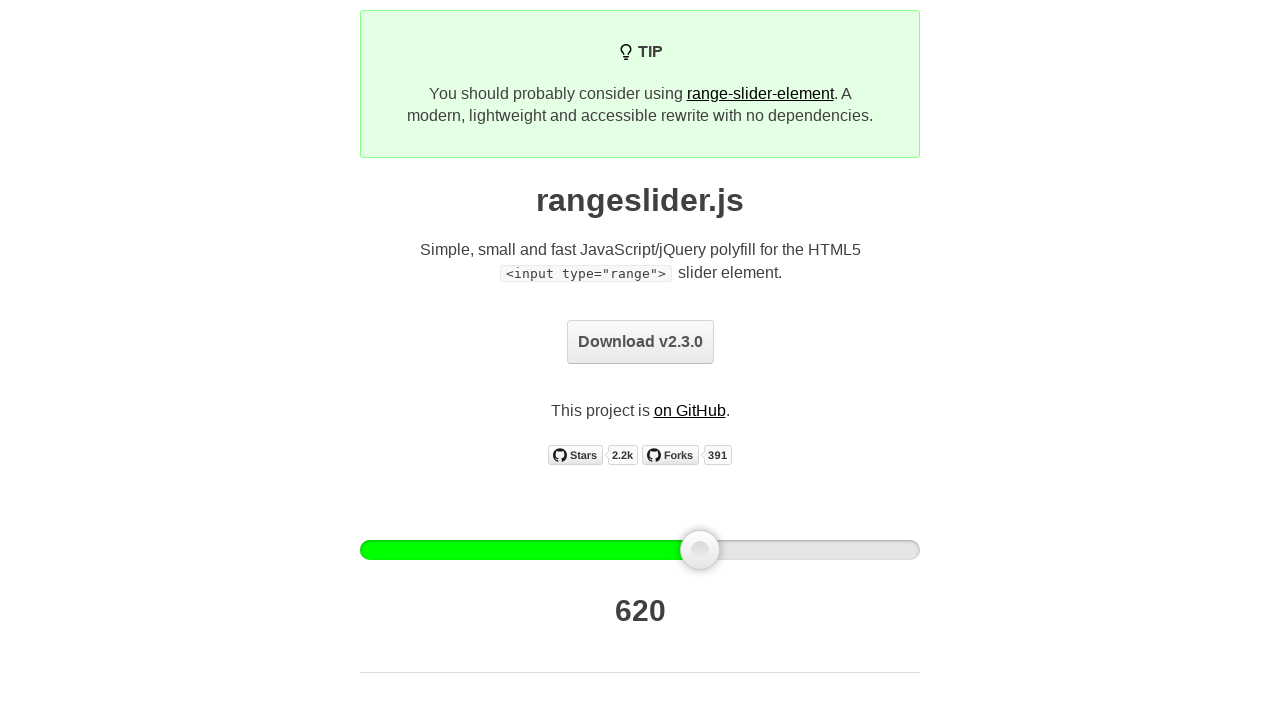

Moved mouse to slider handle center at (700, 550)
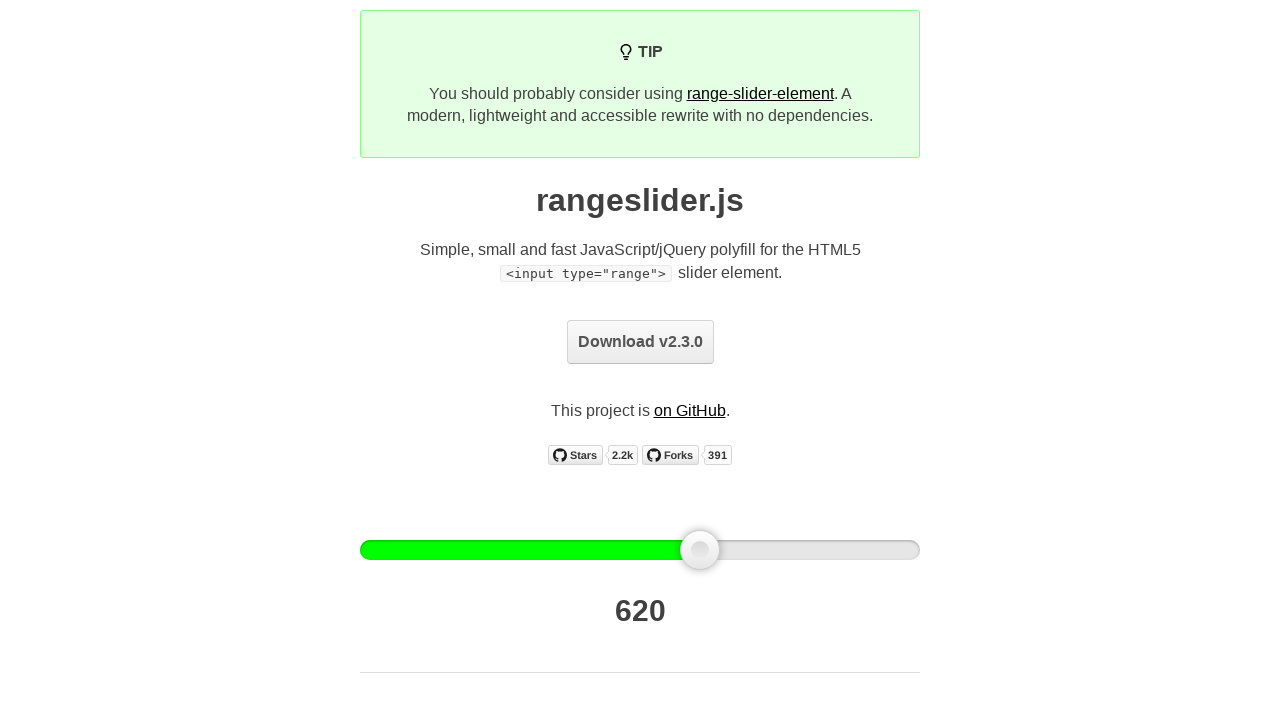

Pressed mouse button down on slider handle at (700, 550)
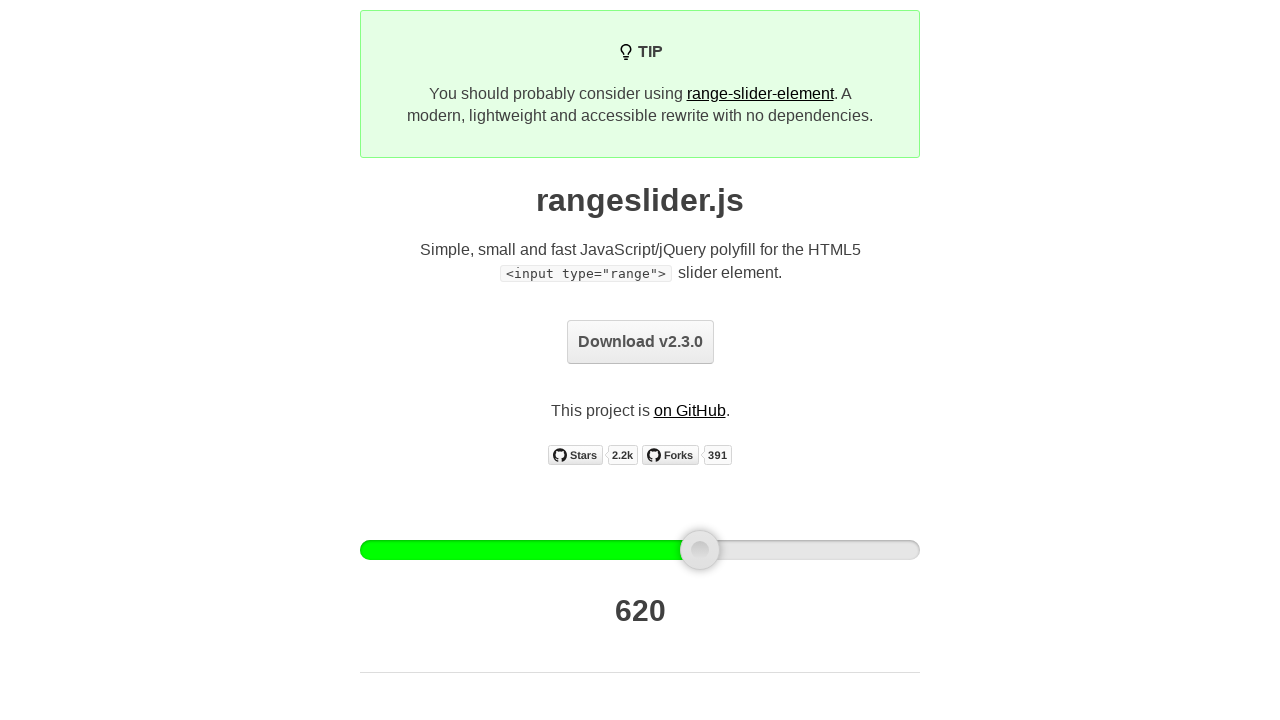

Dragged slider handle 10 pixels to the right at (710, 550)
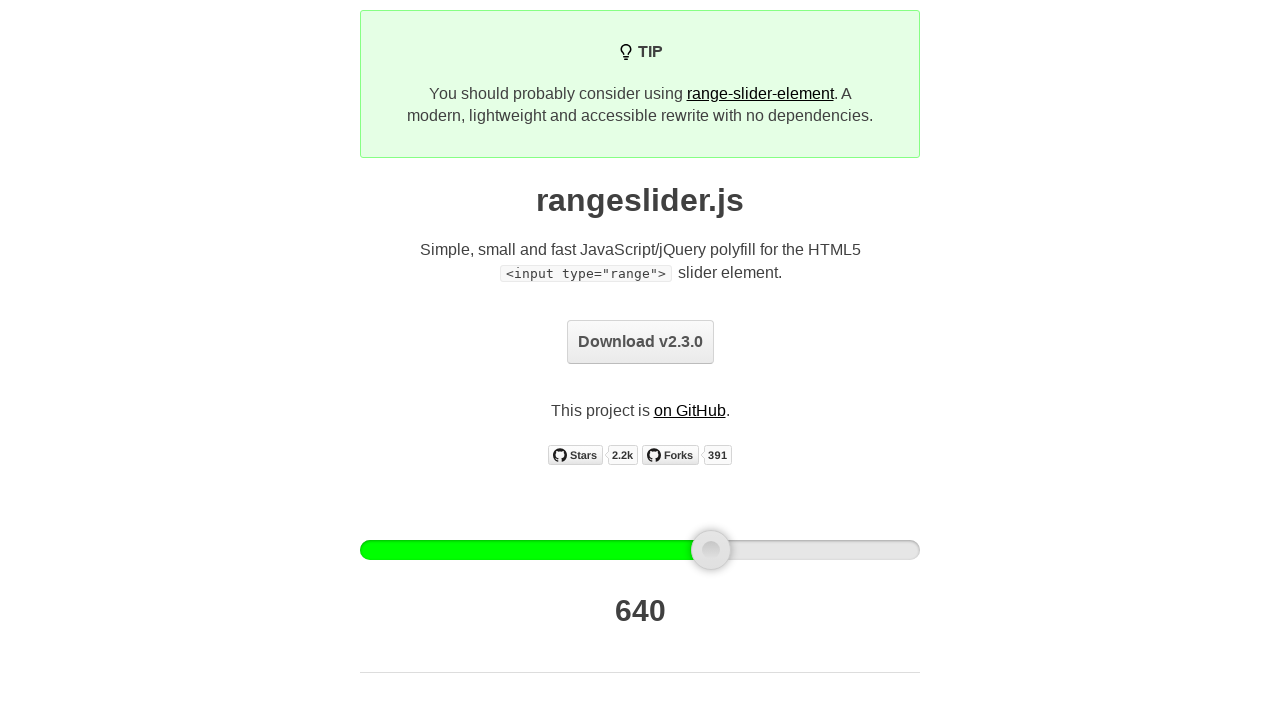

Released mouse button to complete drag at (710, 550)
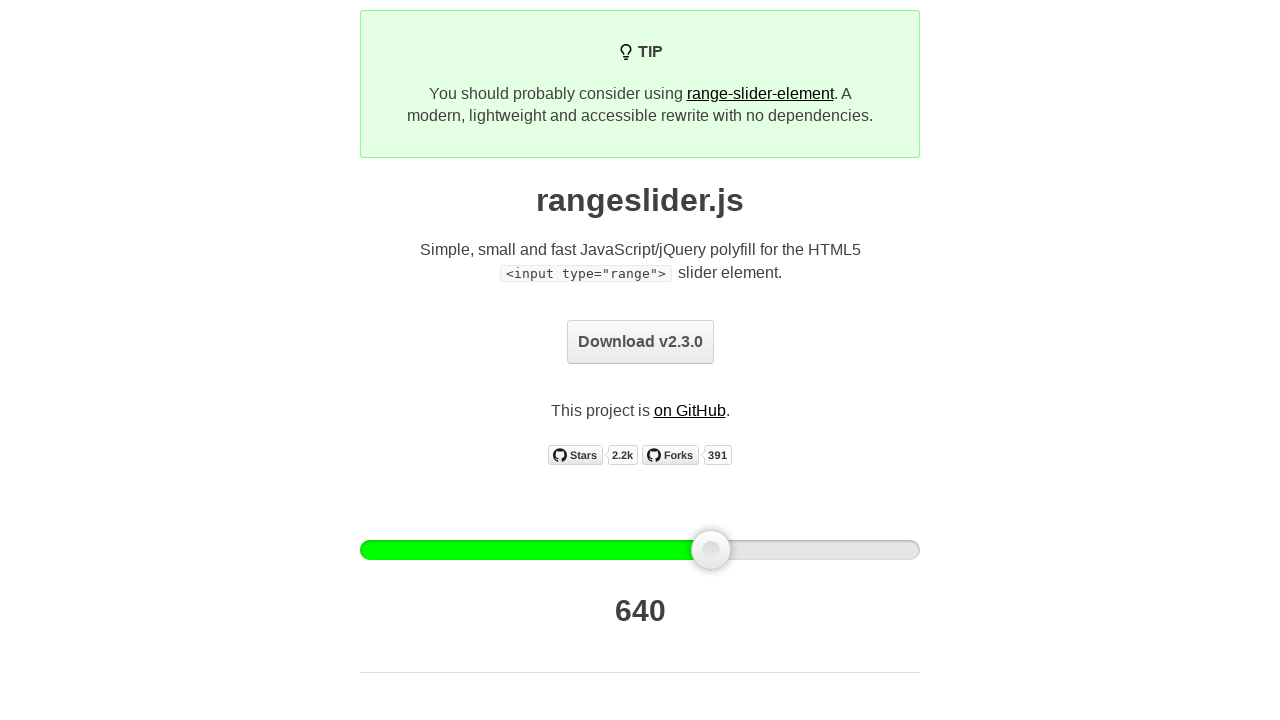

Retrieved current slider value: 640
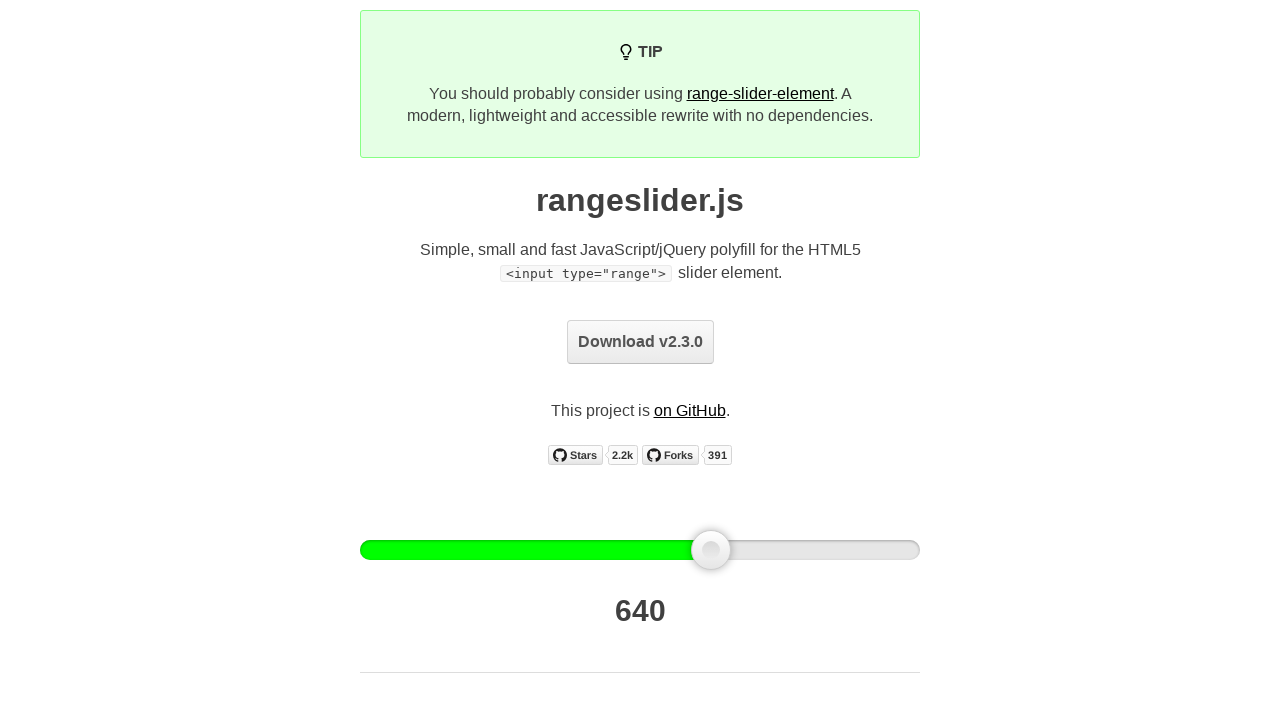

Retrieved slider handle bounding box
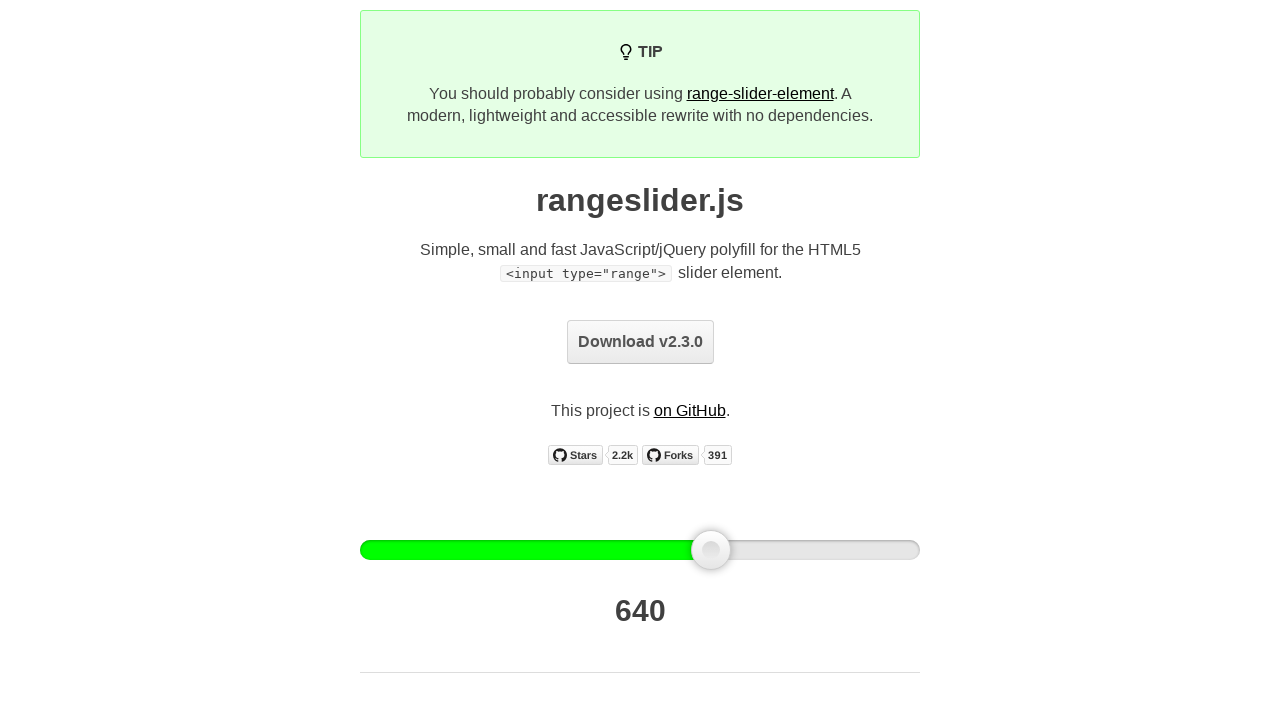

Moved mouse to slider handle center at (711, 550)
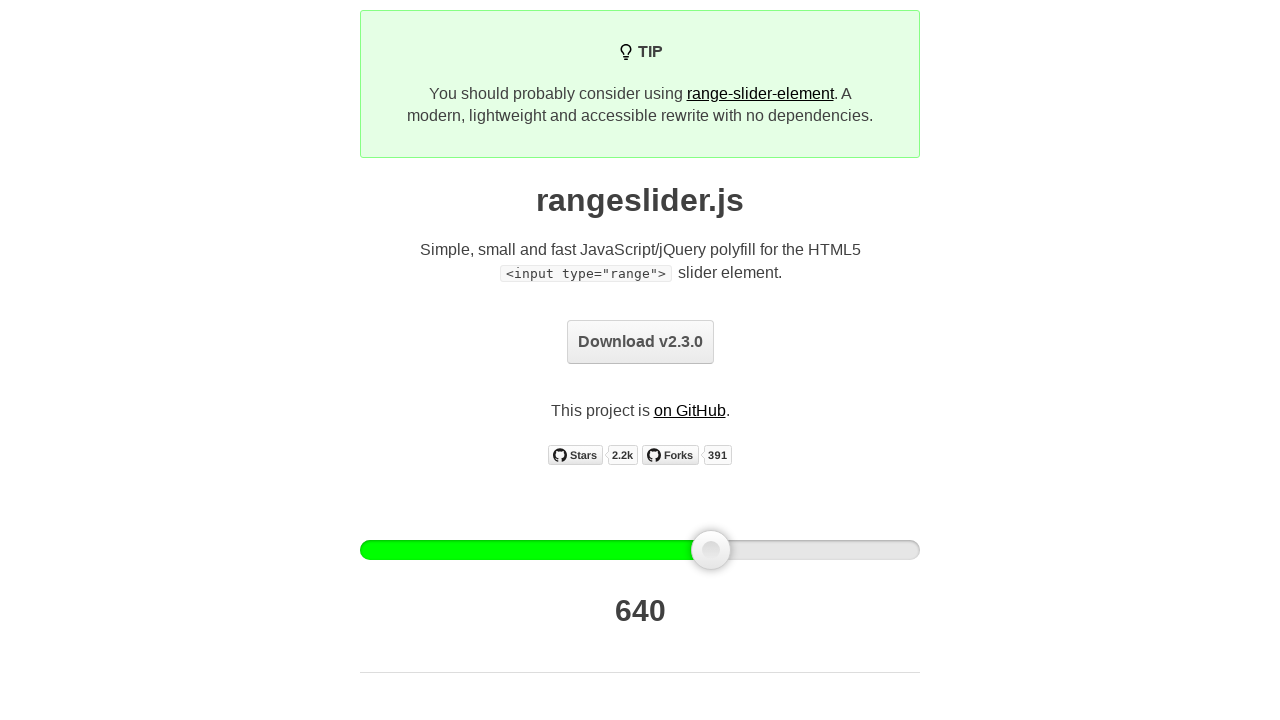

Pressed mouse button down on slider handle at (711, 550)
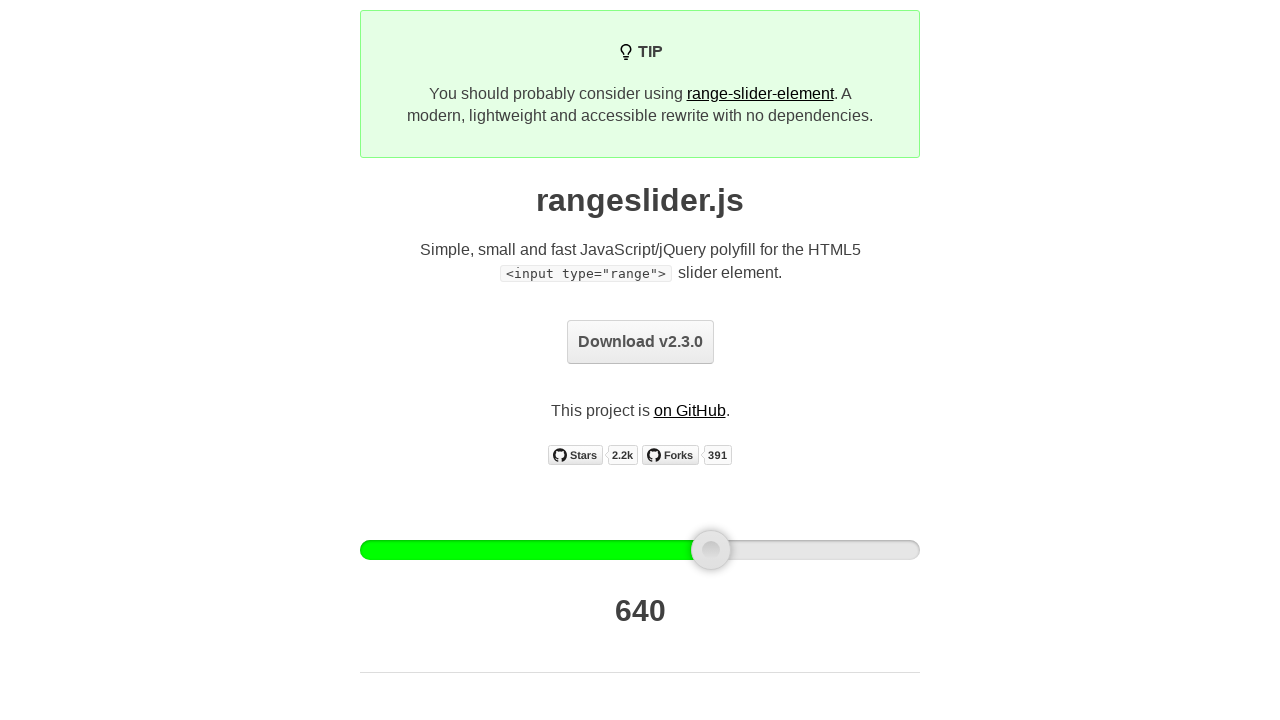

Dragged slider handle 10 pixels to the right at (721, 550)
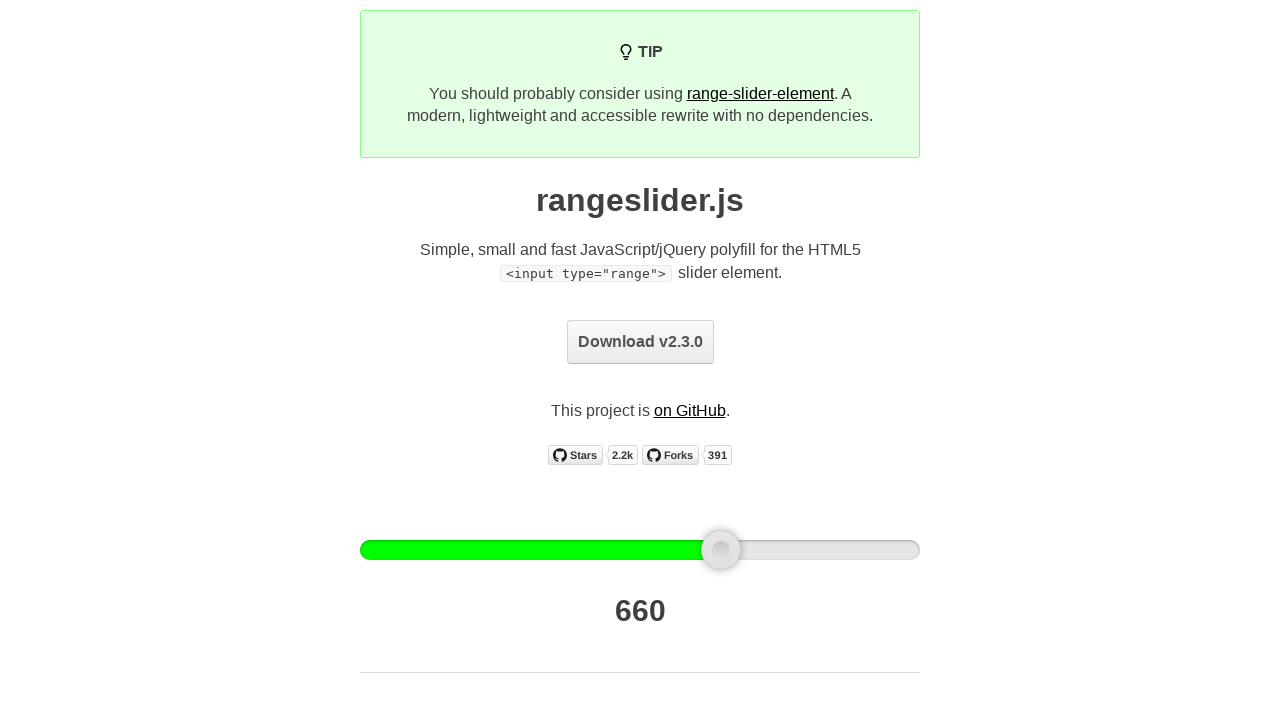

Released mouse button to complete drag at (721, 550)
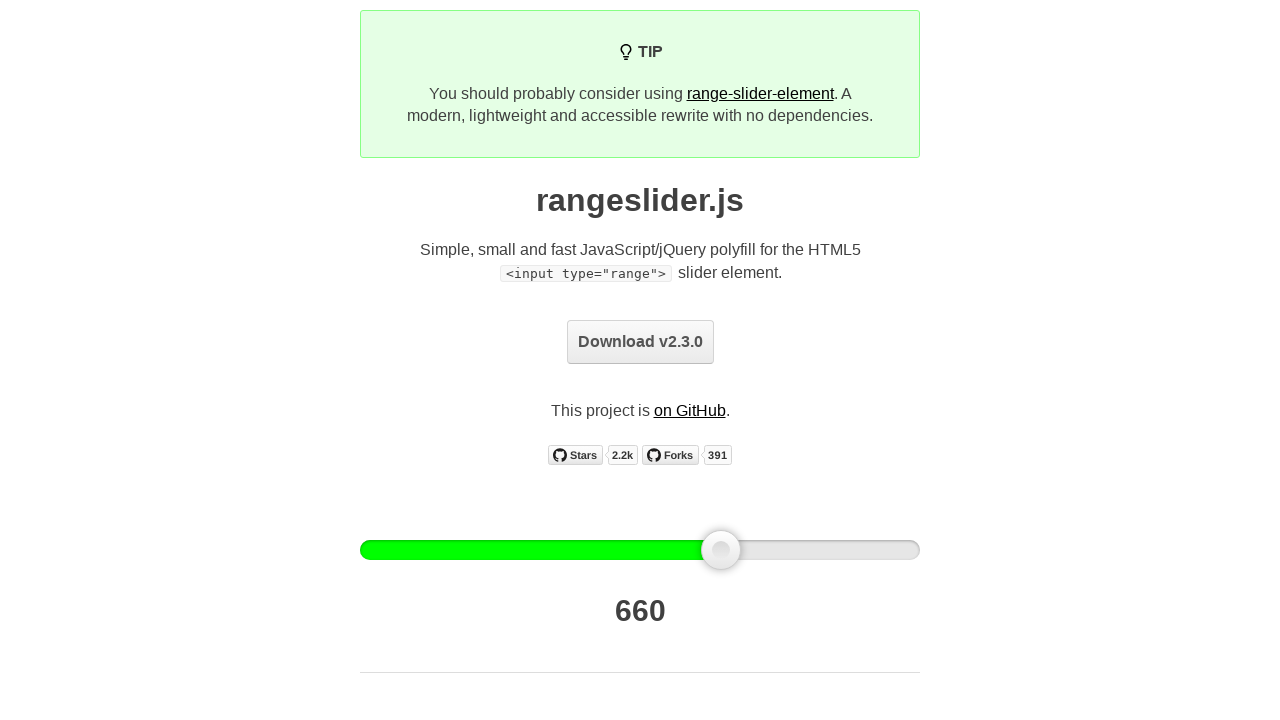

Retrieved current slider value: 660
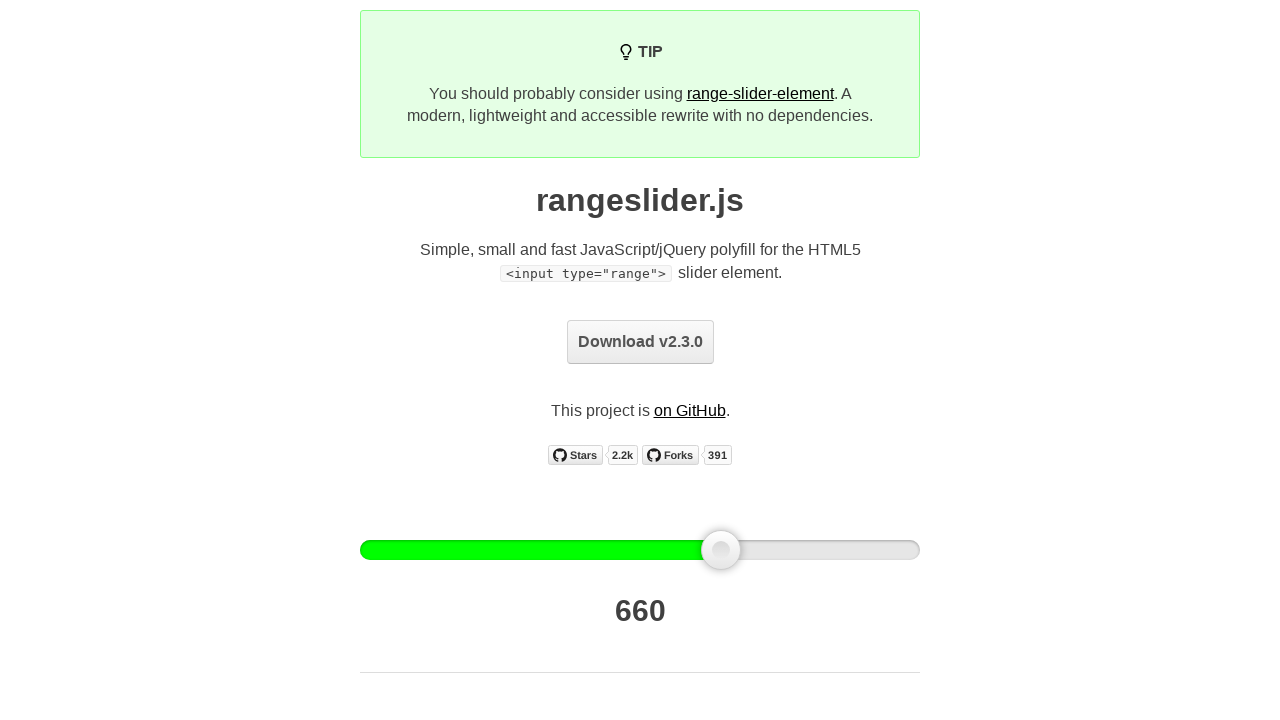

Retrieved slider handle bounding box
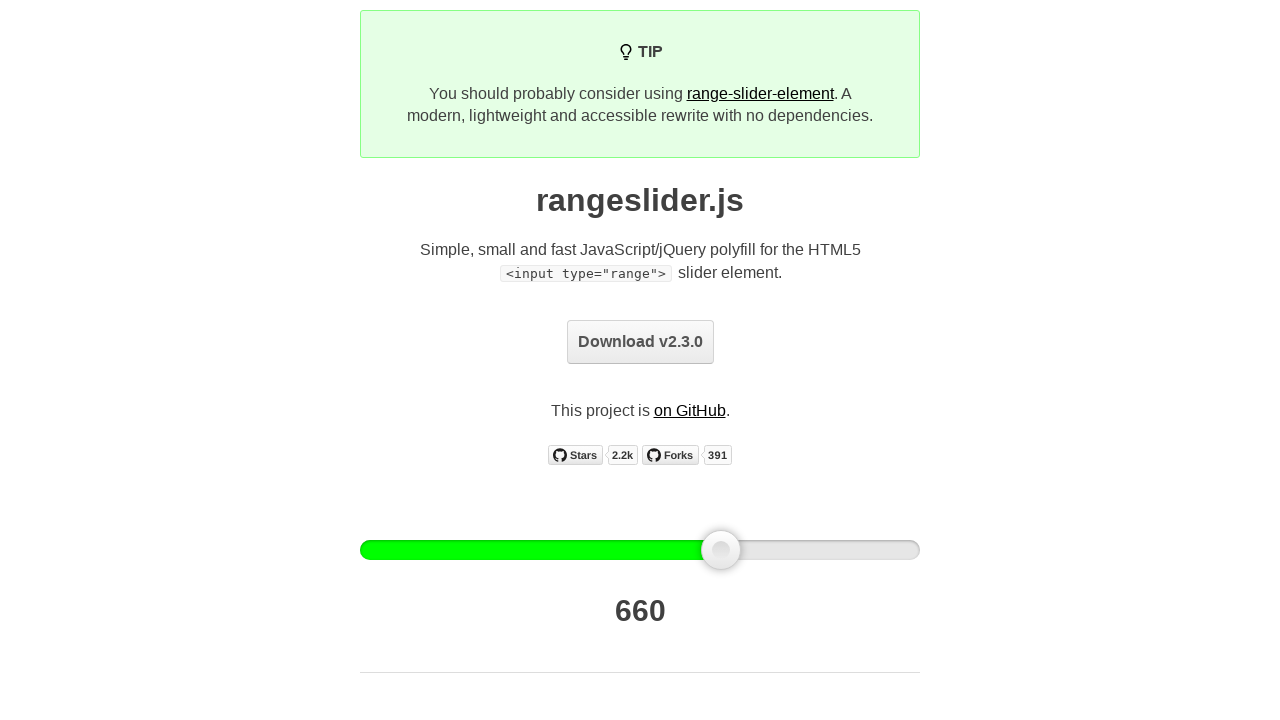

Moved mouse to slider handle center at (721, 550)
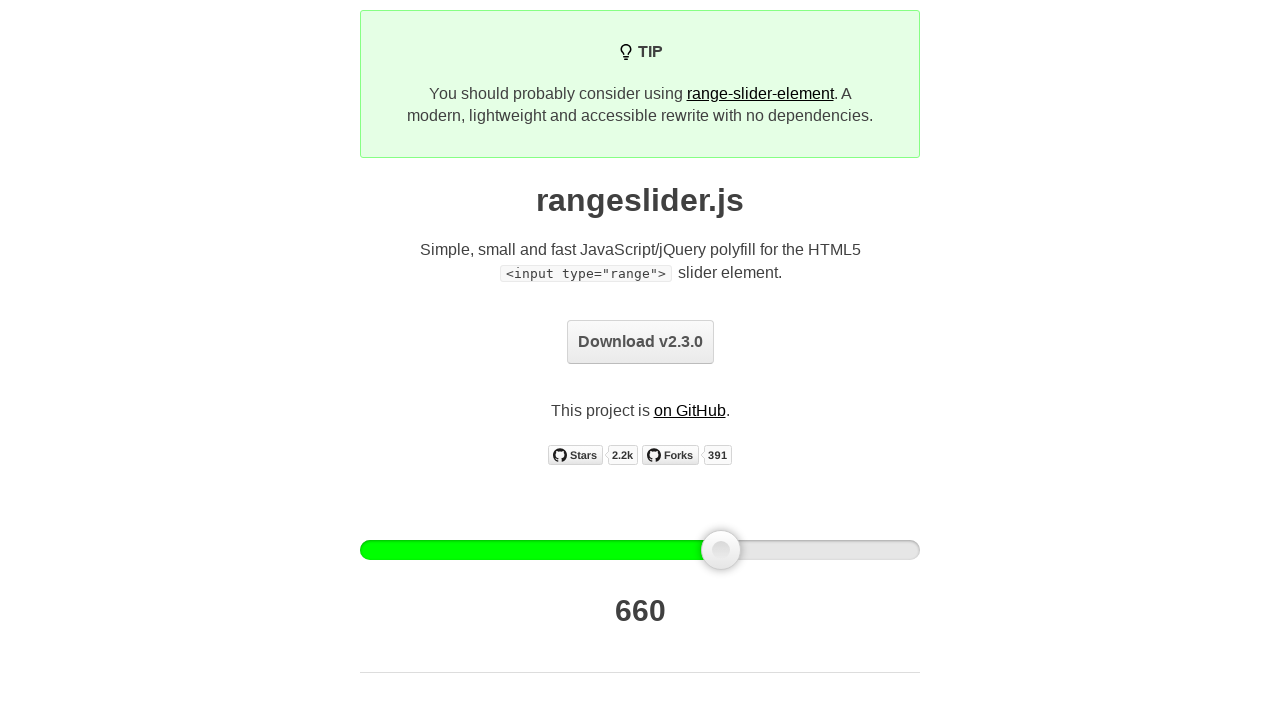

Pressed mouse button down on slider handle at (721, 550)
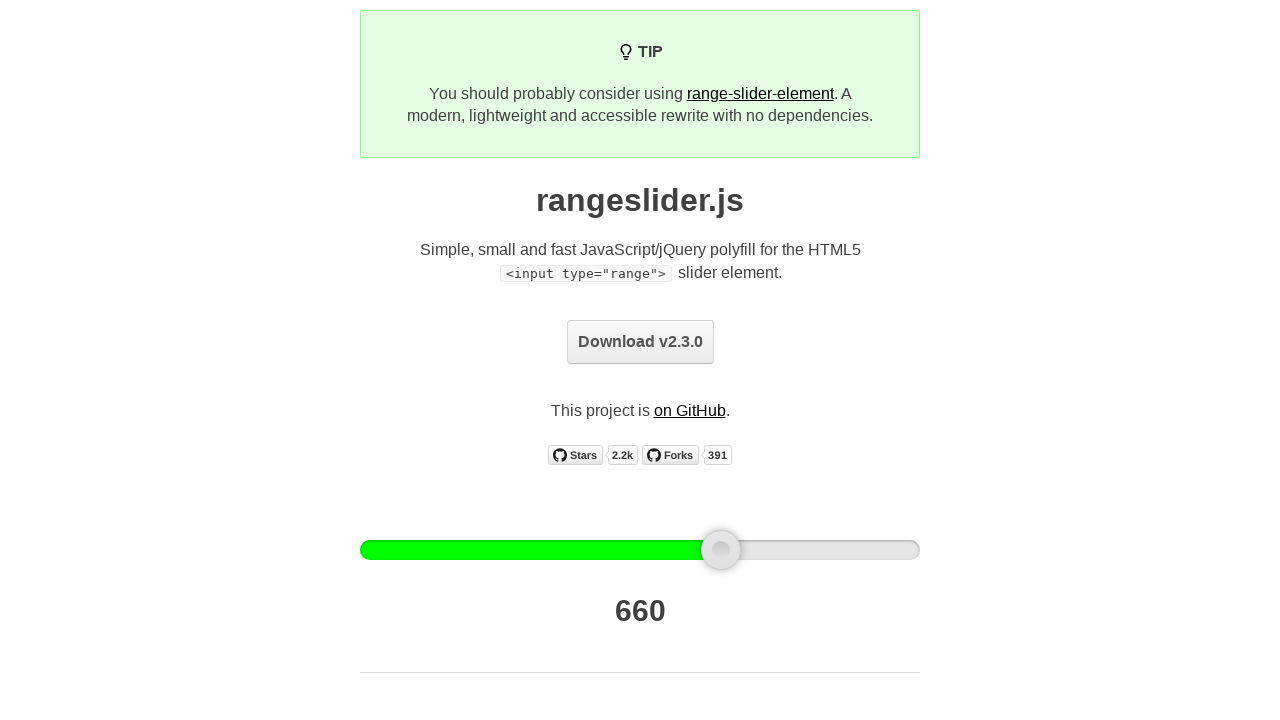

Dragged slider handle 10 pixels to the right at (731, 550)
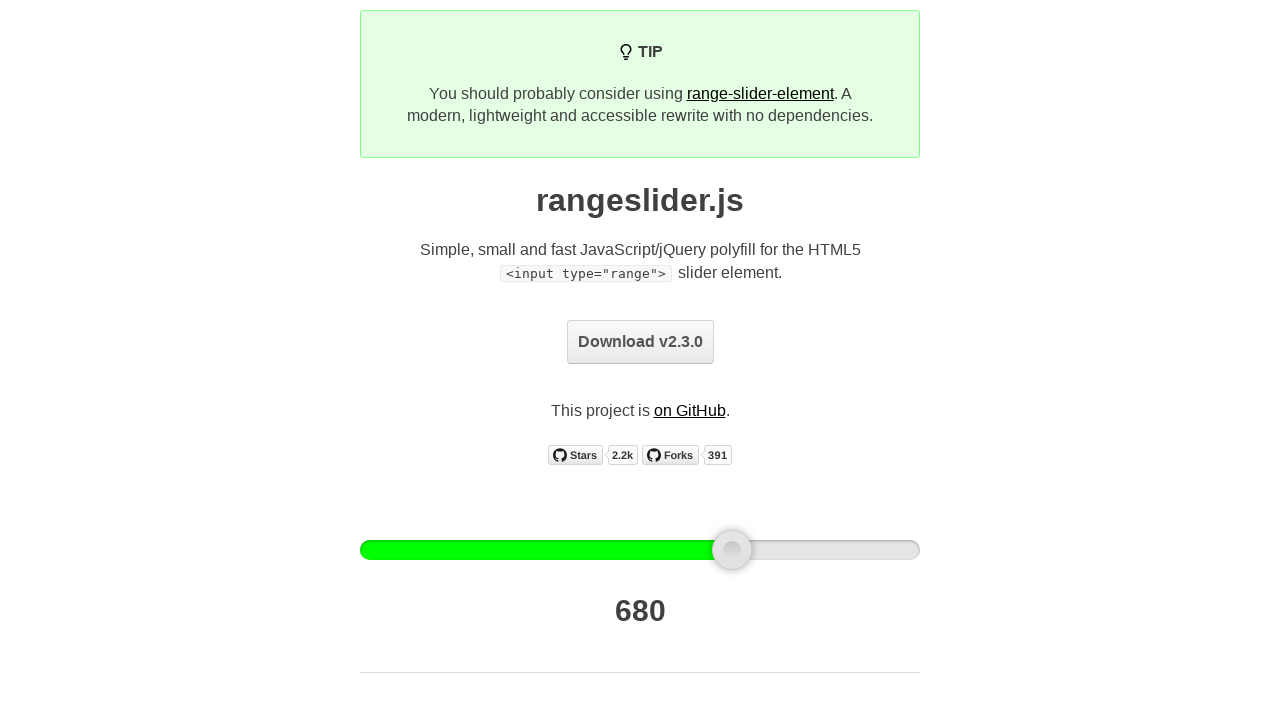

Released mouse button to complete drag at (731, 550)
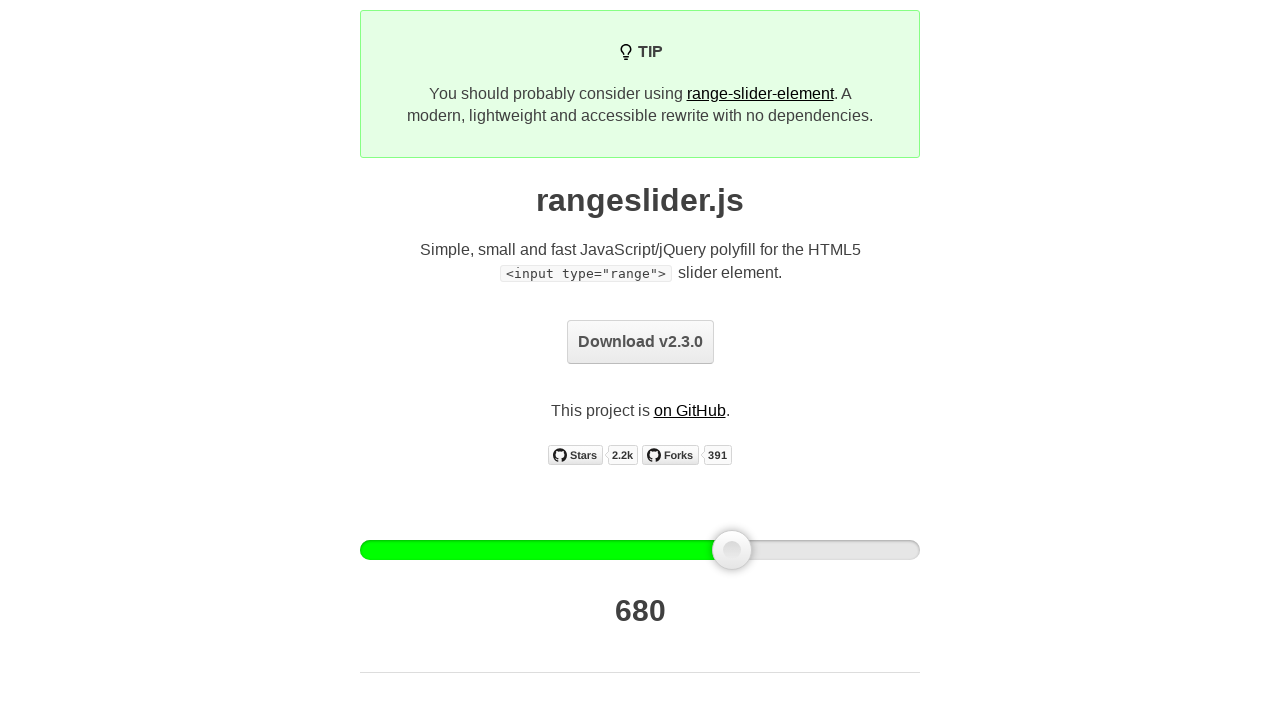

Retrieved current slider value: 680
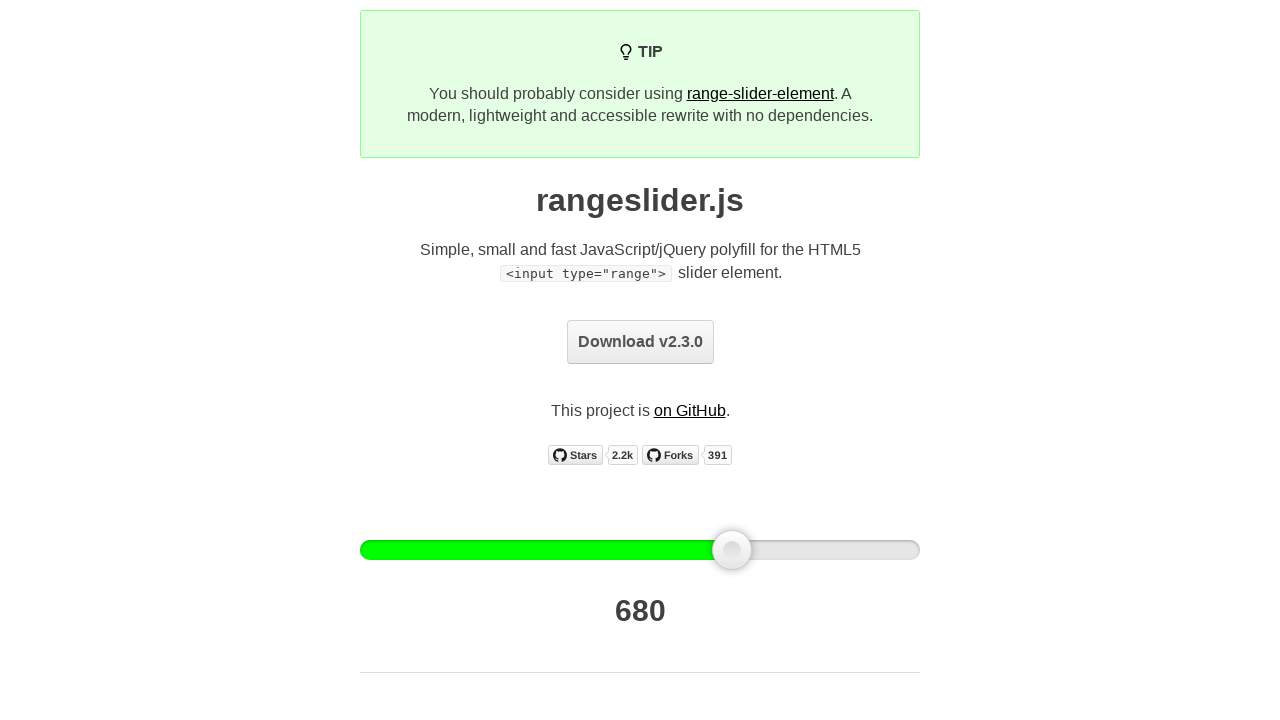

Retrieved slider handle bounding box
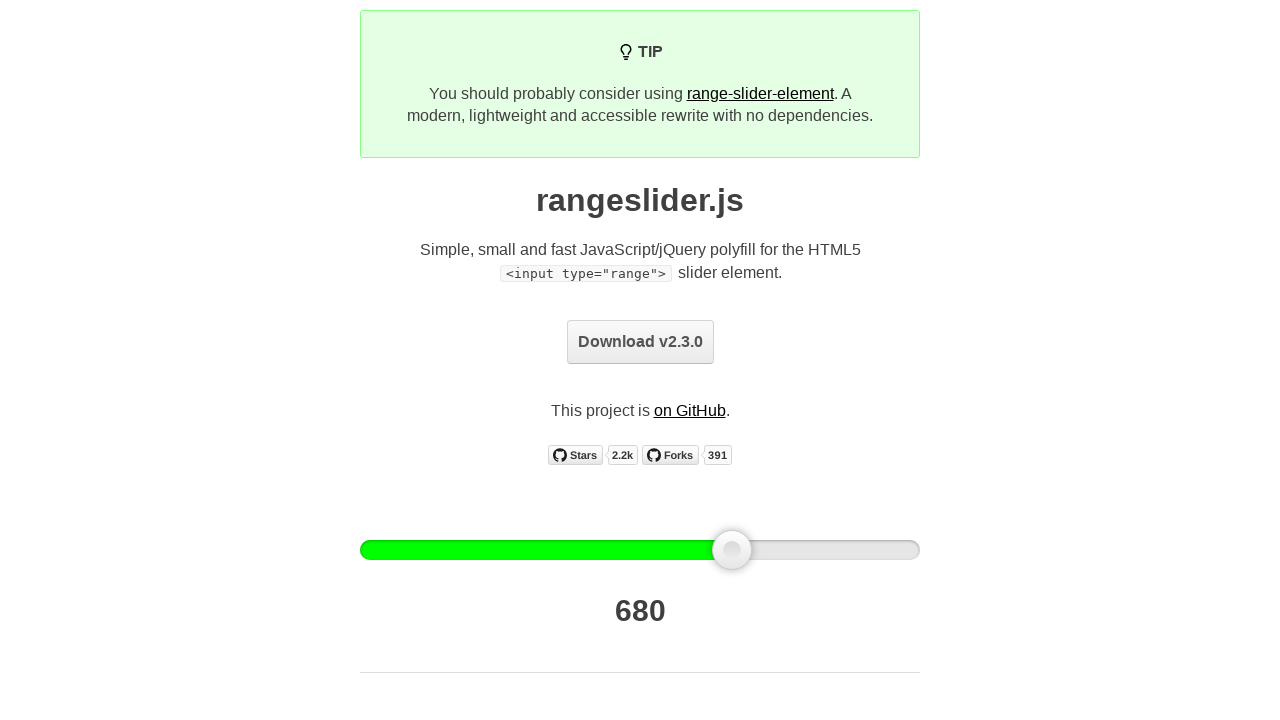

Moved mouse to slider handle center at (732, 550)
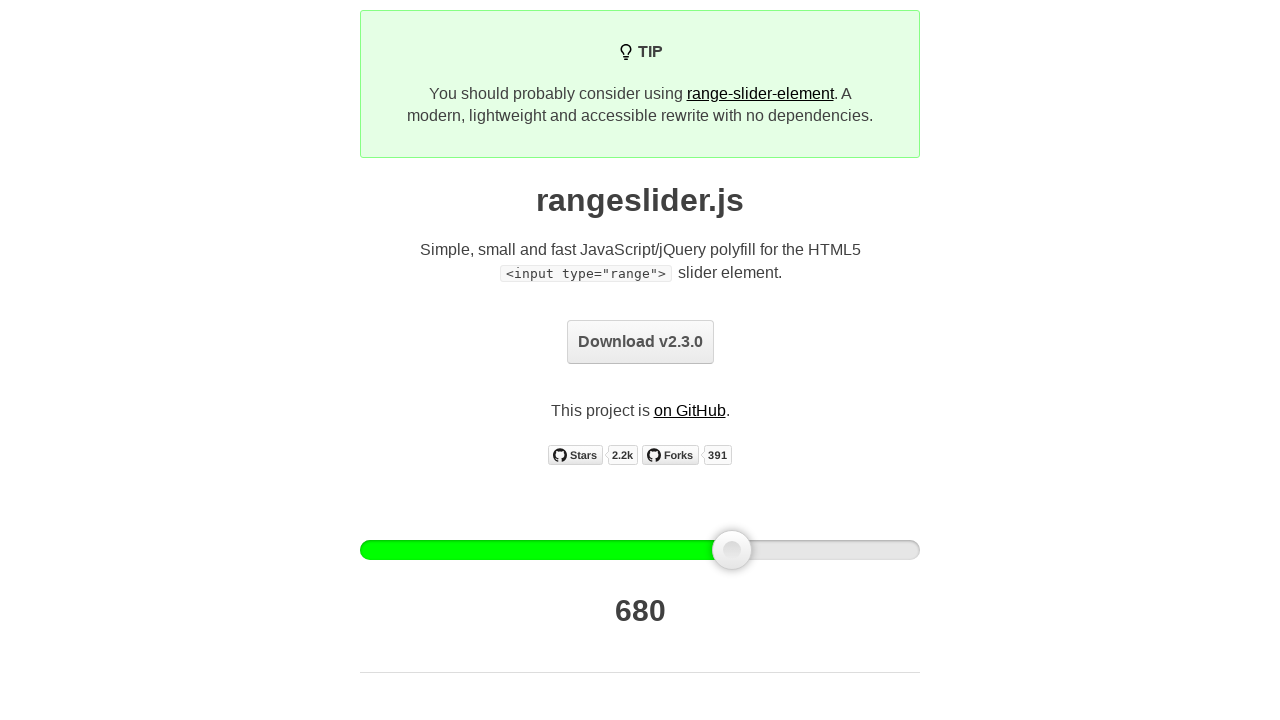

Pressed mouse button down on slider handle at (732, 550)
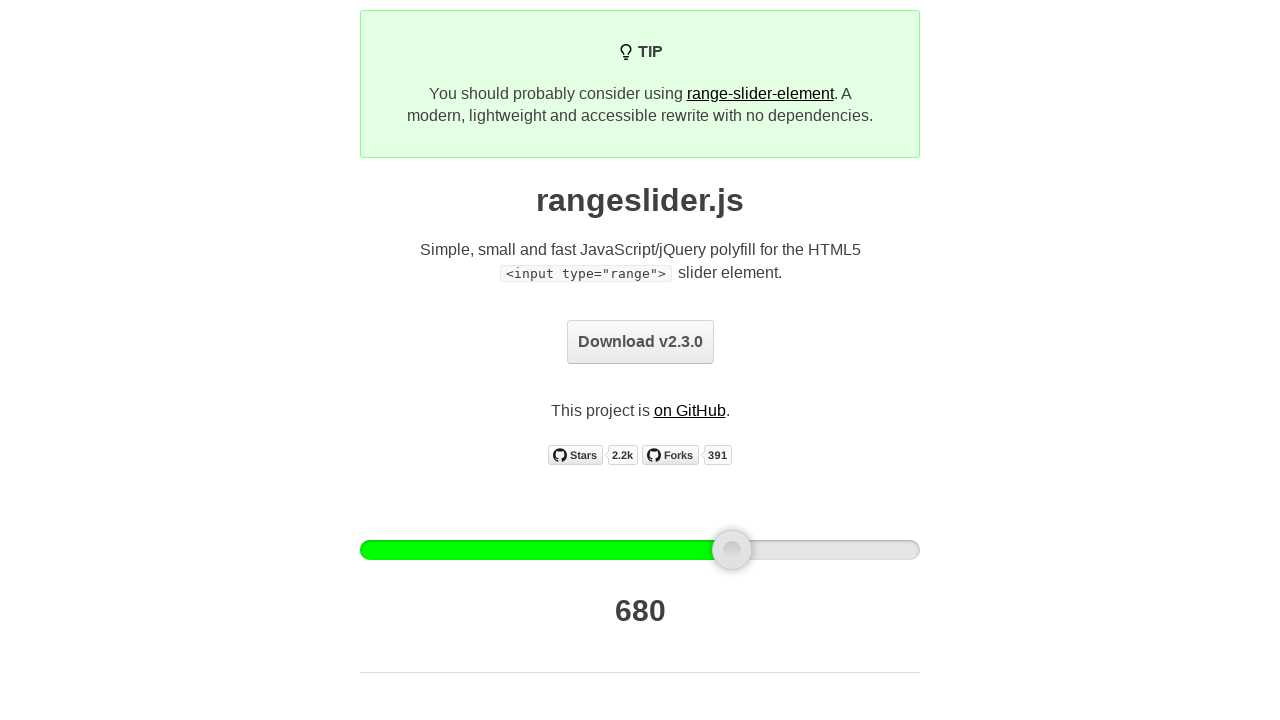

Dragged slider handle 10 pixels to the right at (742, 550)
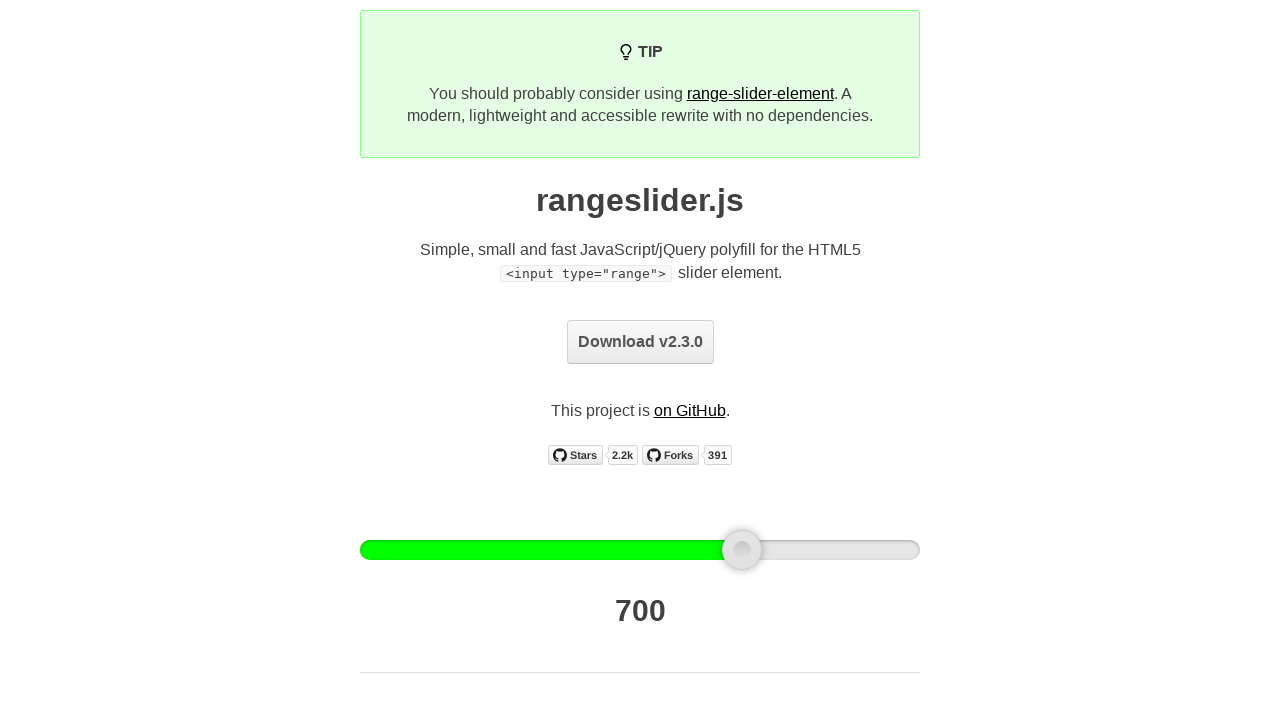

Released mouse button to complete drag at (742, 550)
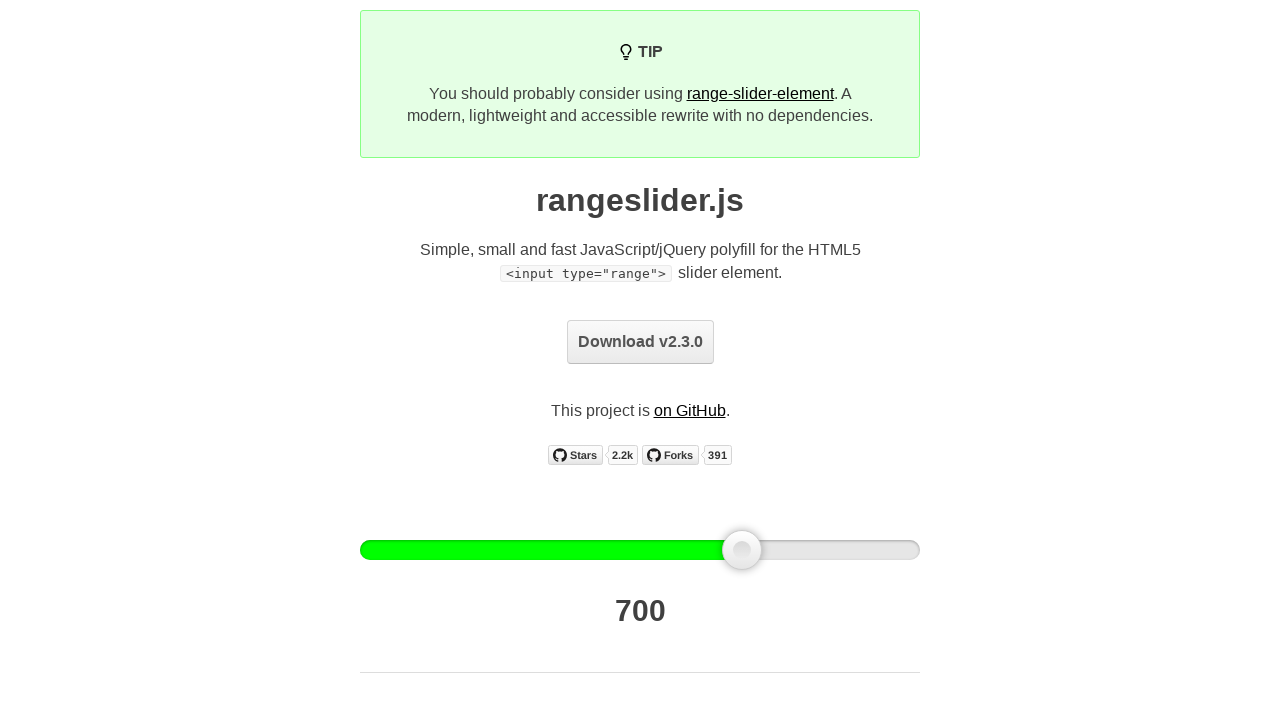

Retrieved current slider value: 700
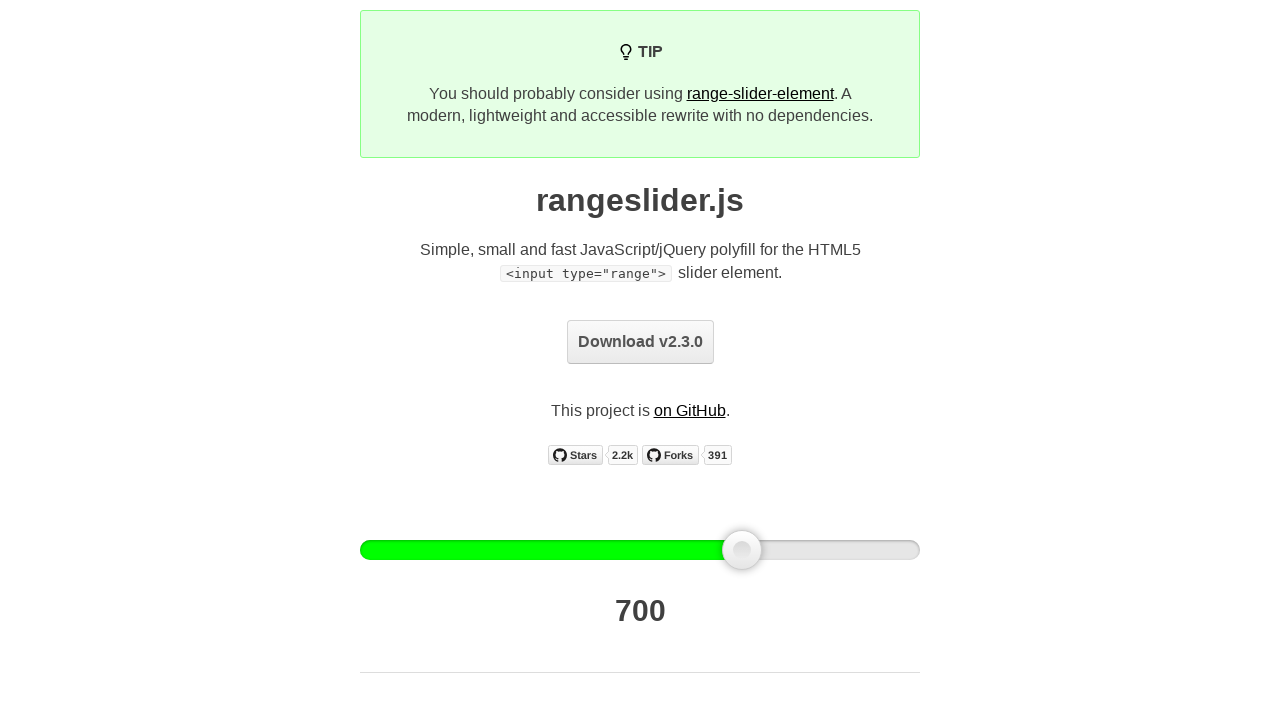

Target value 700 reached, stopping drag operations
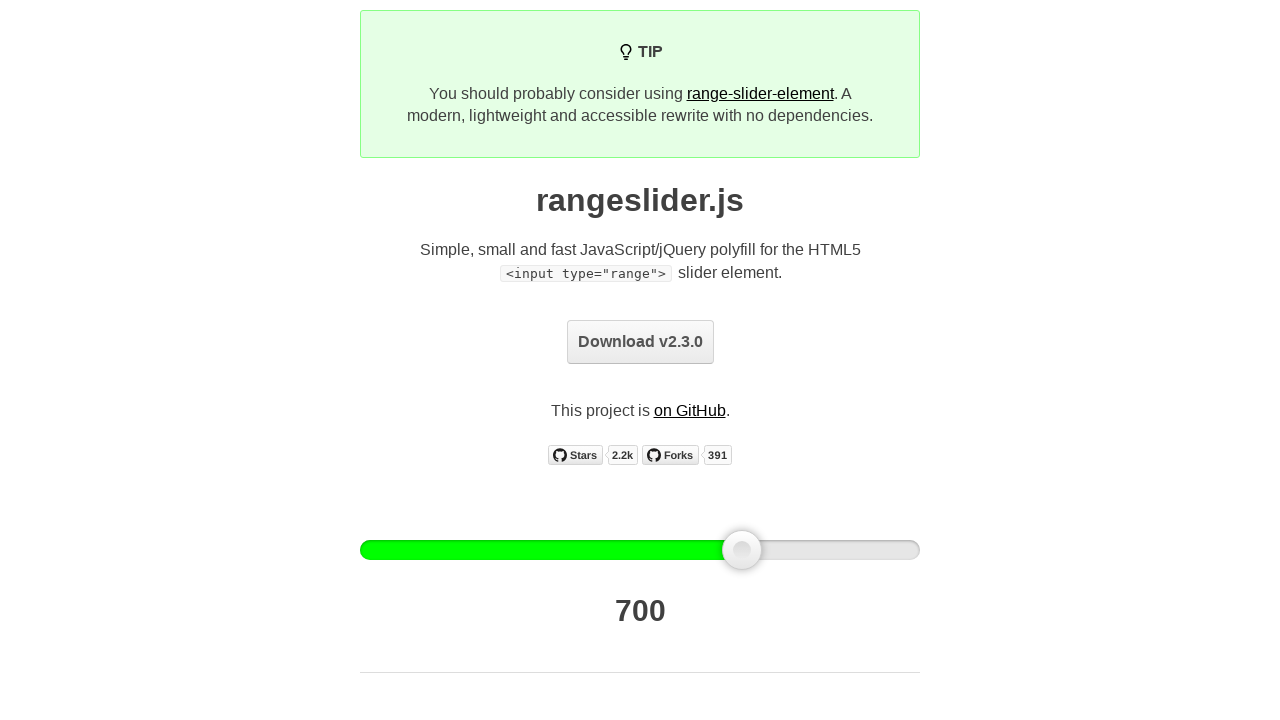

Asserted final slider value equals 700
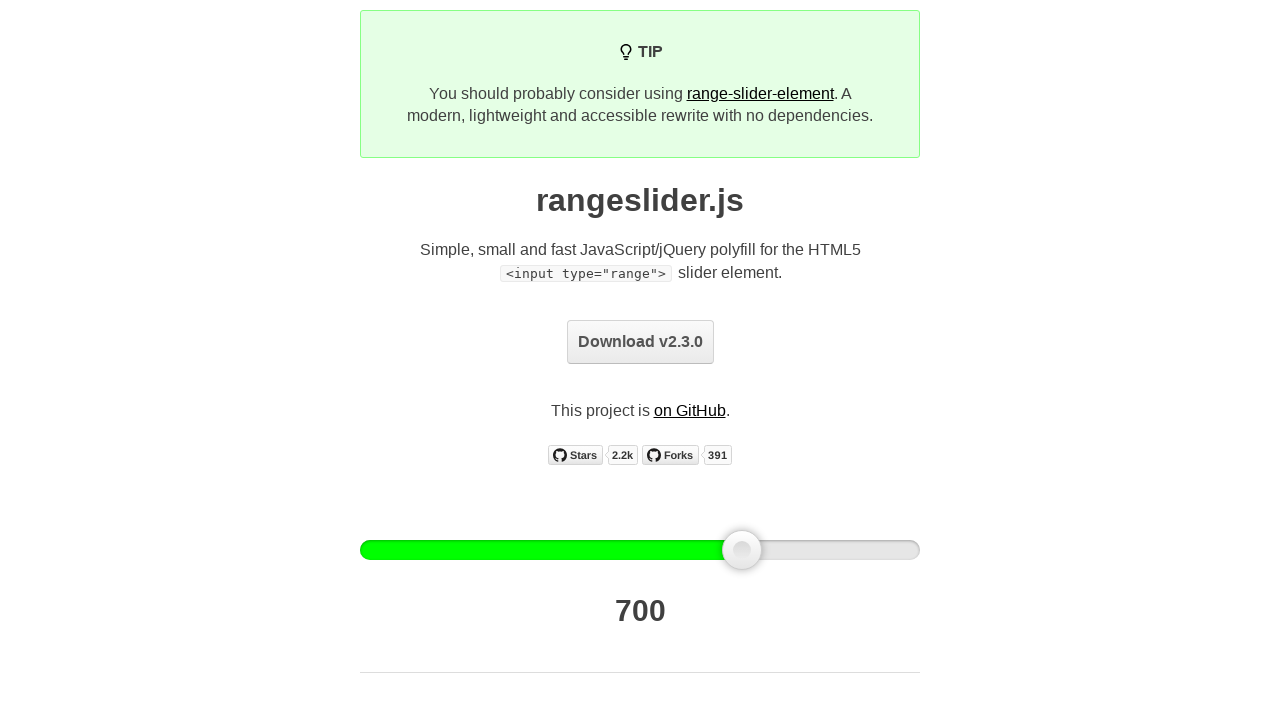

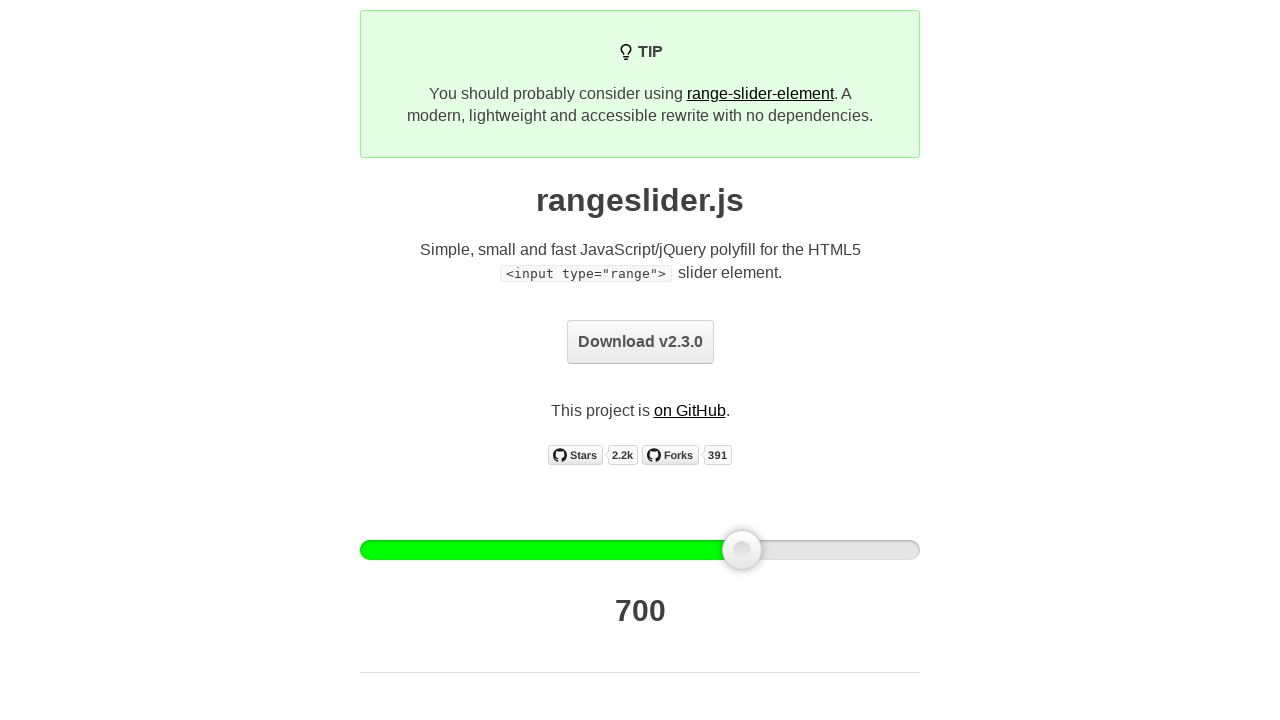